Tests drag and drop slider functionality by navigating to the slider demo page and adjusting a slider from value 15 to 95 using arrow keys

Starting URL: https://www.lambdatest.com/selenium-playground/

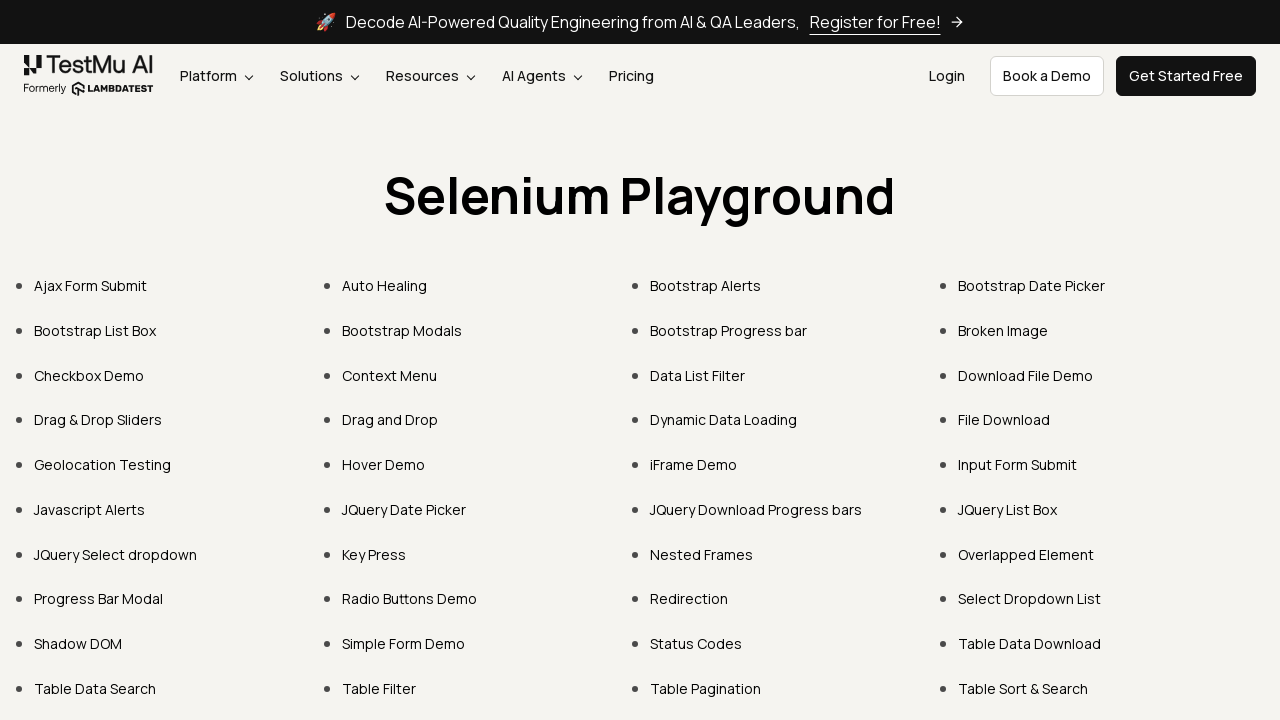

Clicked on 'Drag & Drop Sliders' link at (98, 420) on xpath=//a[text()='Drag & Drop Sliders']
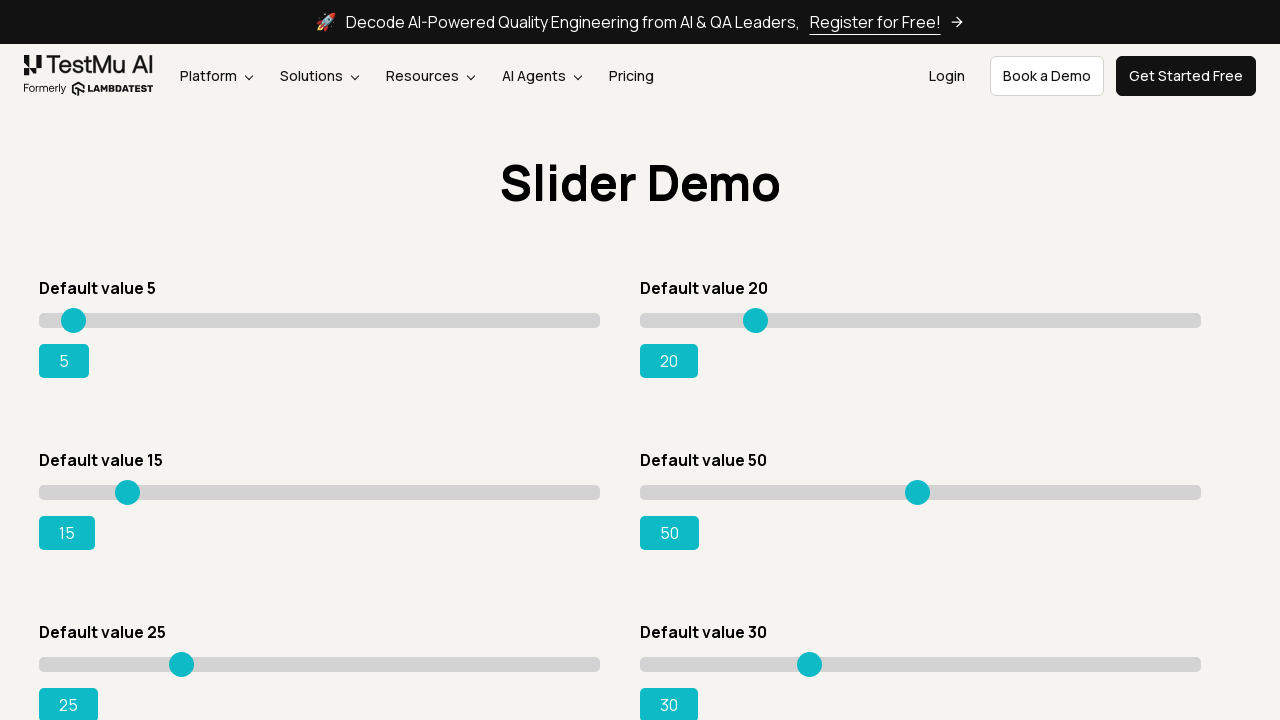

Slider page loaded with initial value 15
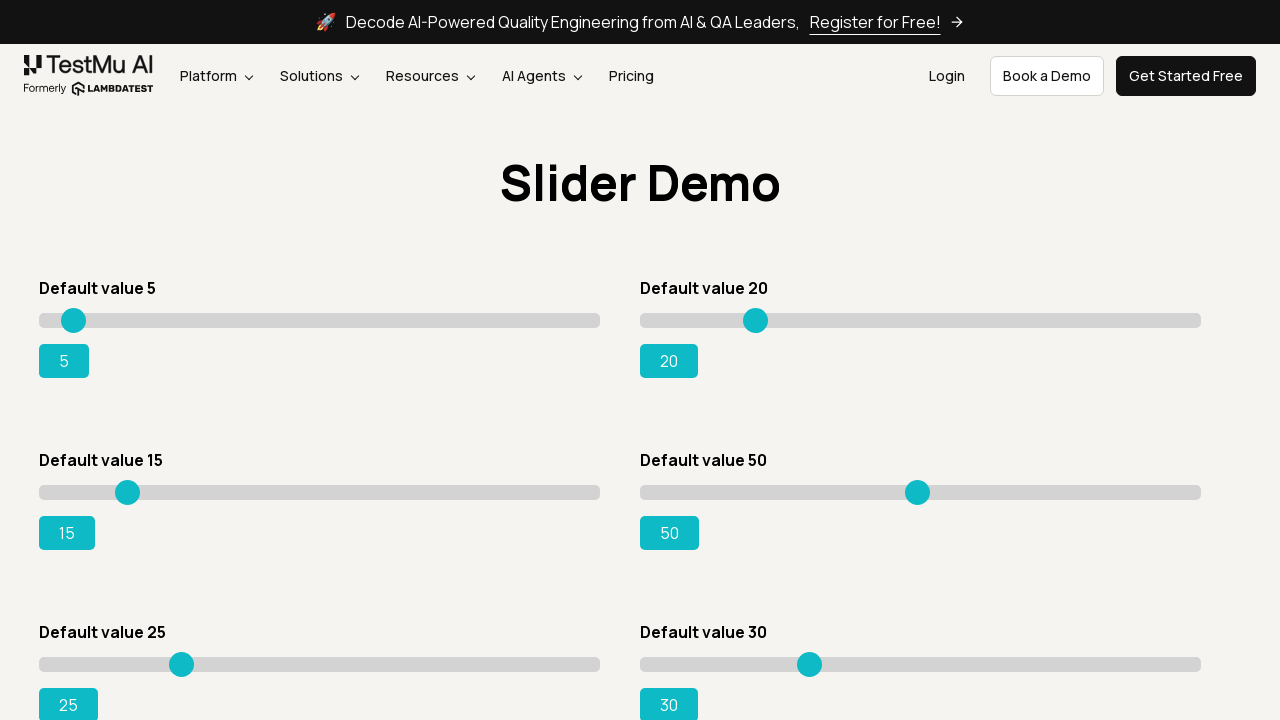

Located slider element with initial value 15
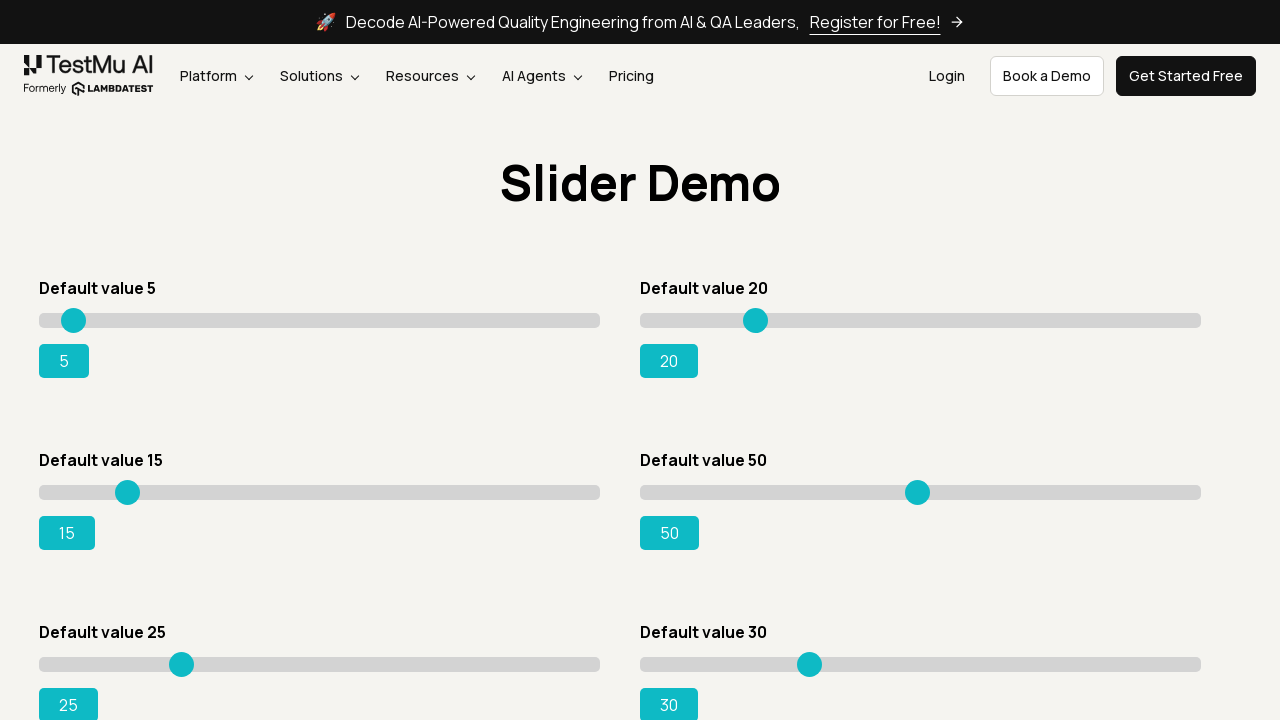

Pressed ArrowRight on slider (step 1/80) on xpath=//input[@type='range' and @value='15']
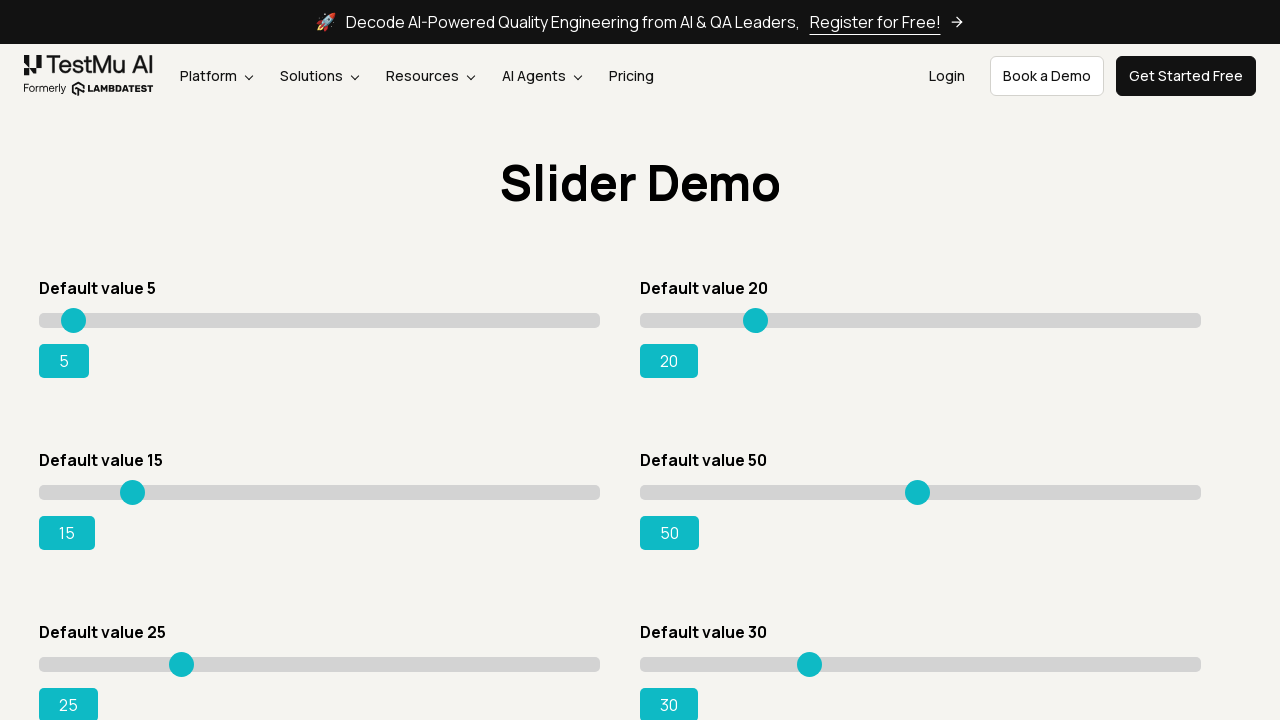

Pressed ArrowRight on slider (step 2/80) on xpath=//input[@type='range' and @value='15']
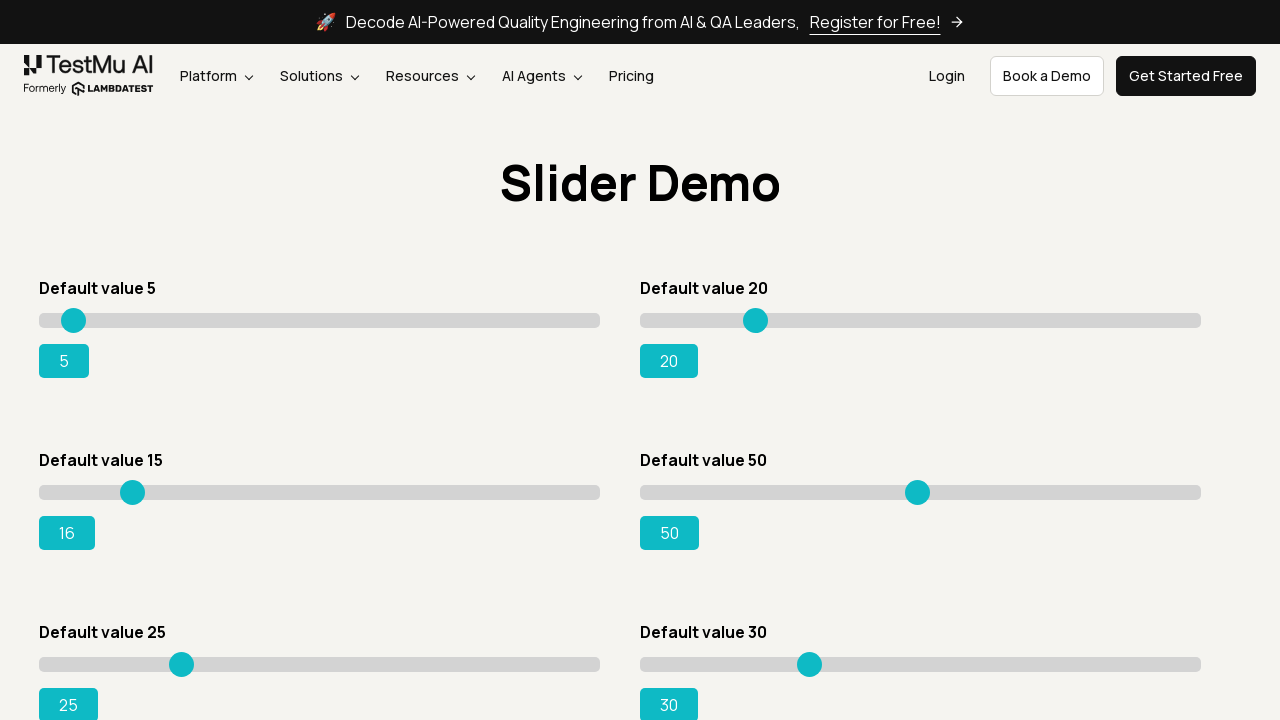

Pressed ArrowRight on slider (step 3/80) on xpath=//input[@type='range' and @value='15']
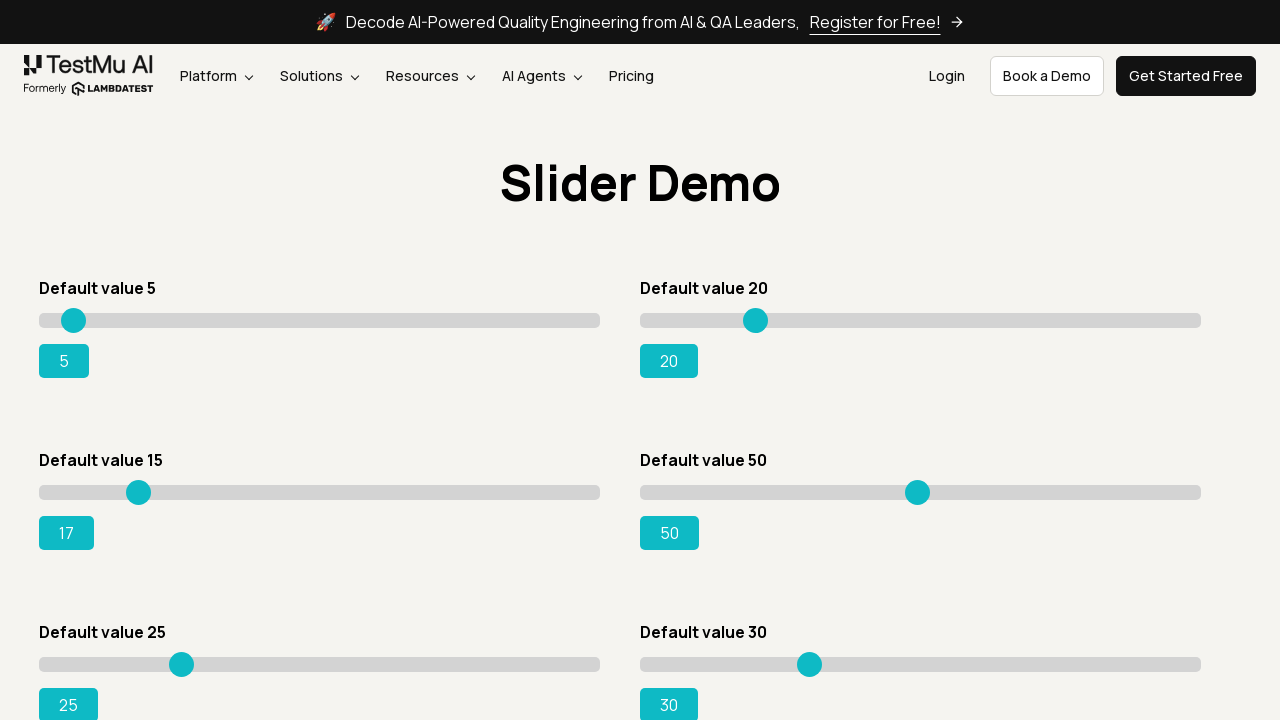

Pressed ArrowRight on slider (step 4/80) on xpath=//input[@type='range' and @value='15']
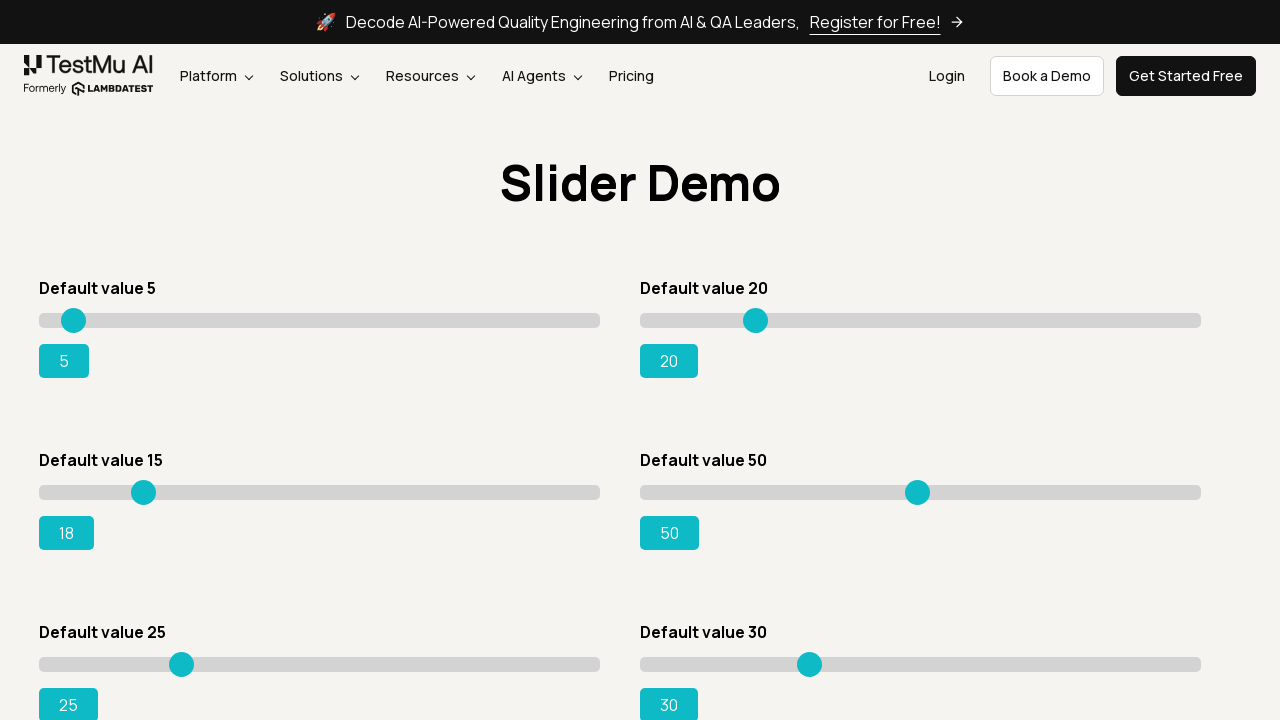

Pressed ArrowRight on slider (step 5/80) on xpath=//input[@type='range' and @value='15']
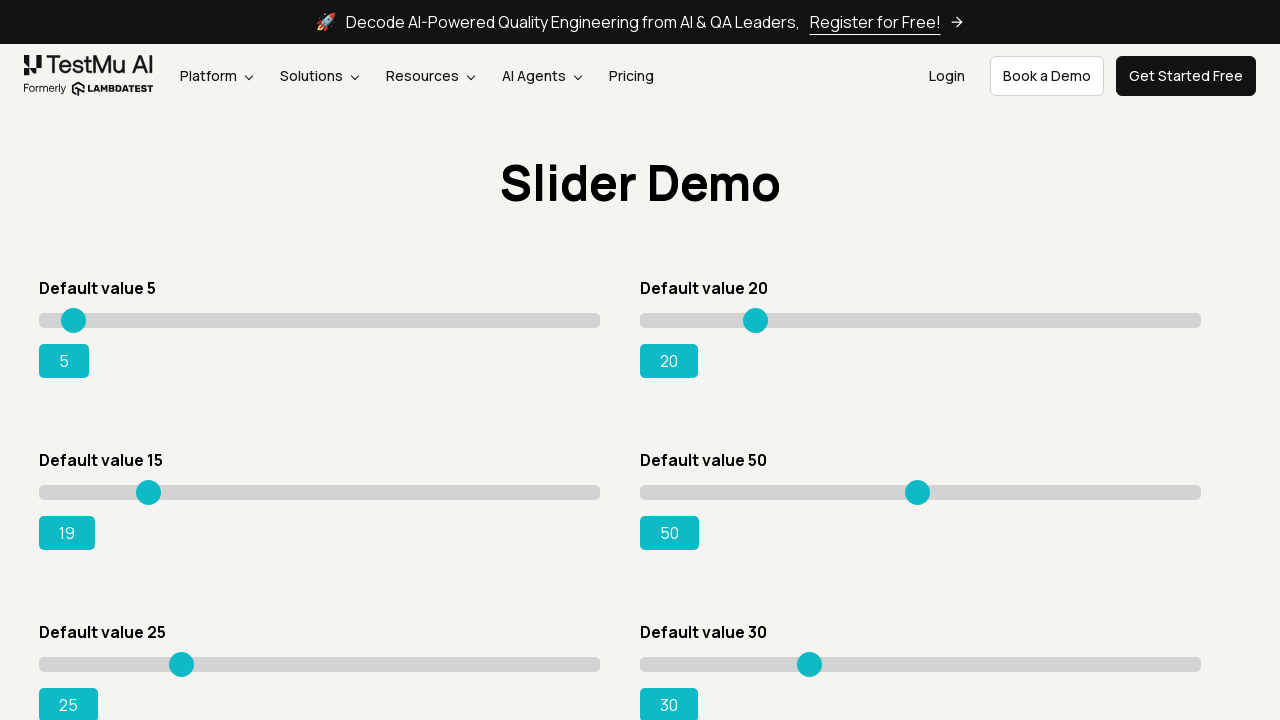

Pressed ArrowRight on slider (step 6/80) on xpath=//input[@type='range' and @value='15']
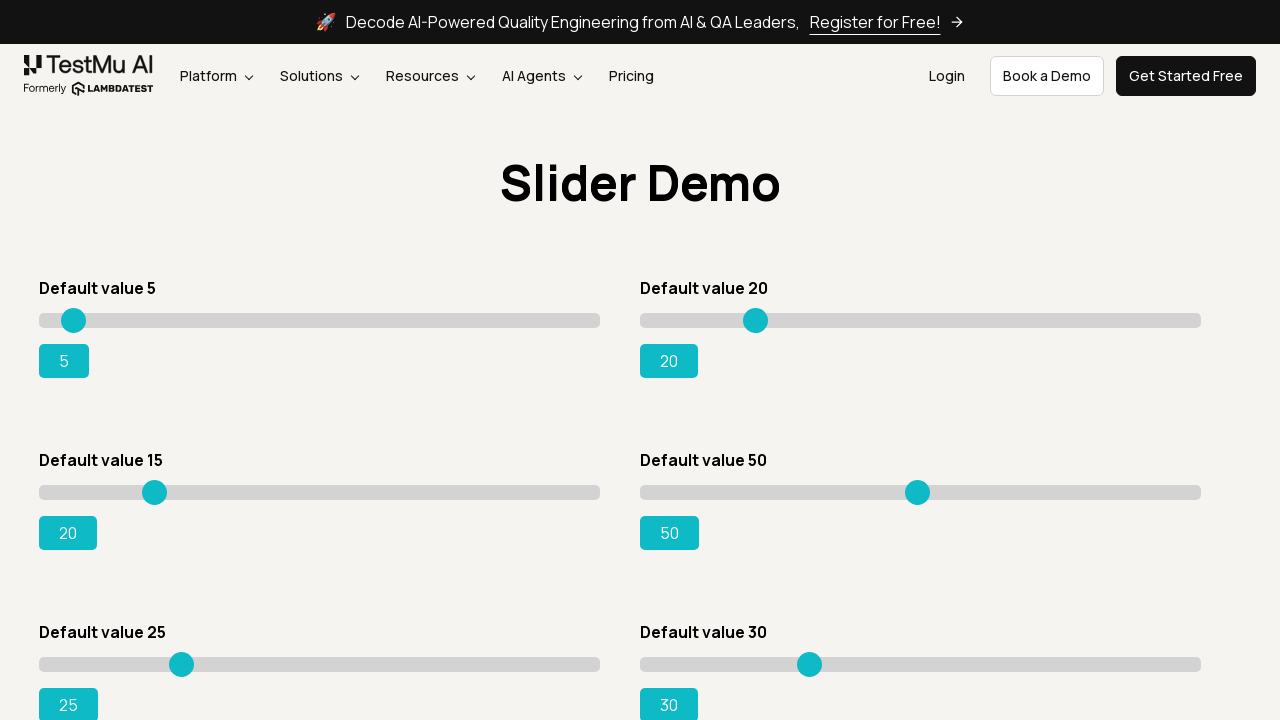

Pressed ArrowRight on slider (step 7/80) on xpath=//input[@type='range' and @value='15']
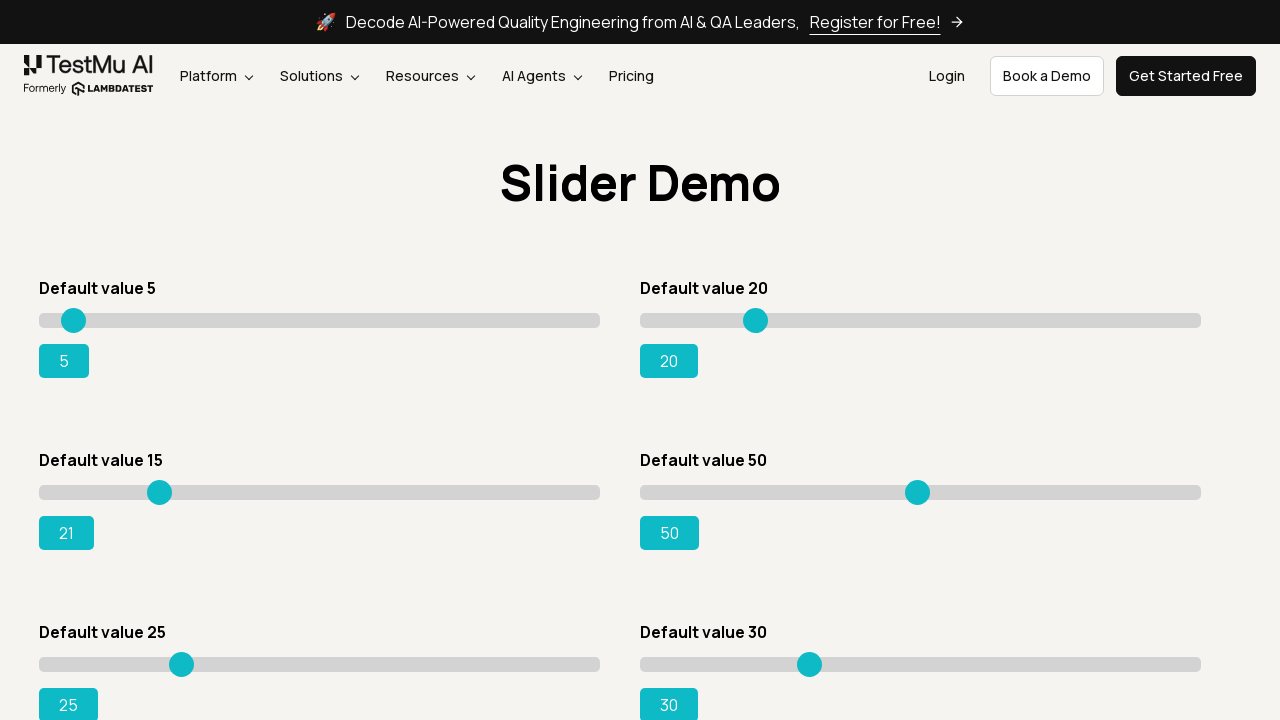

Pressed ArrowRight on slider (step 8/80) on xpath=//input[@type='range' and @value='15']
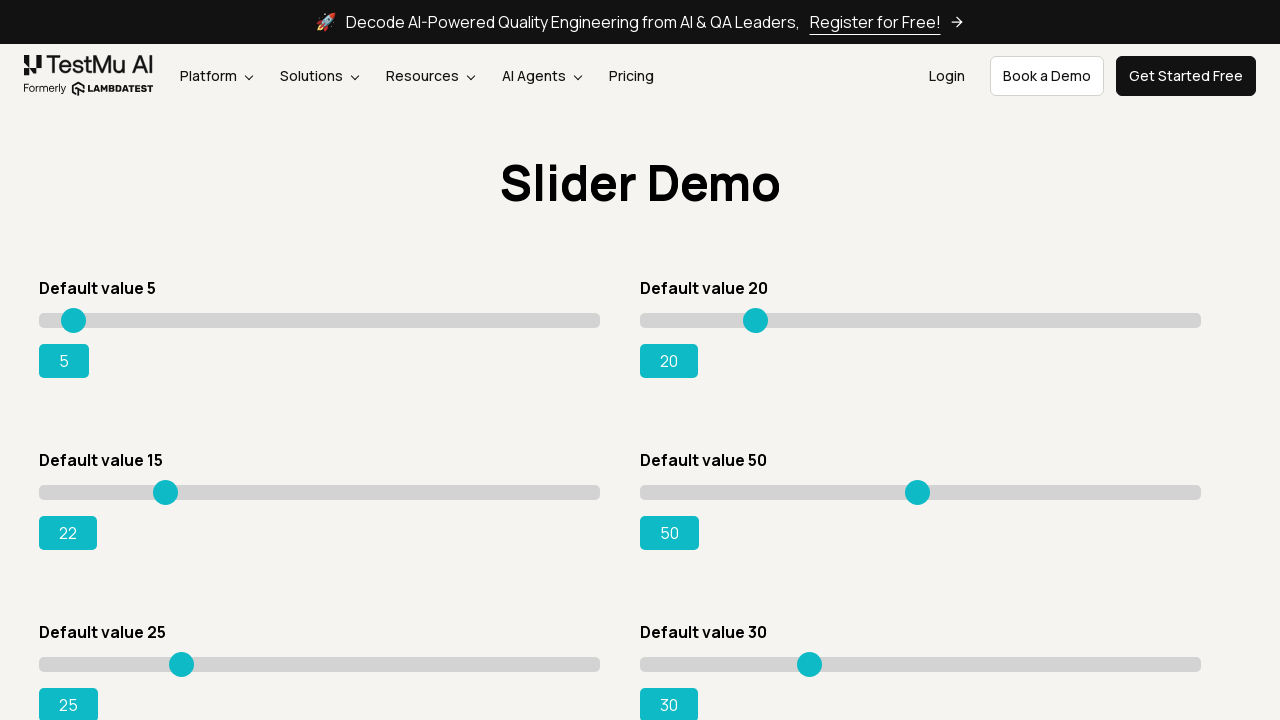

Pressed ArrowRight on slider (step 9/80) on xpath=//input[@type='range' and @value='15']
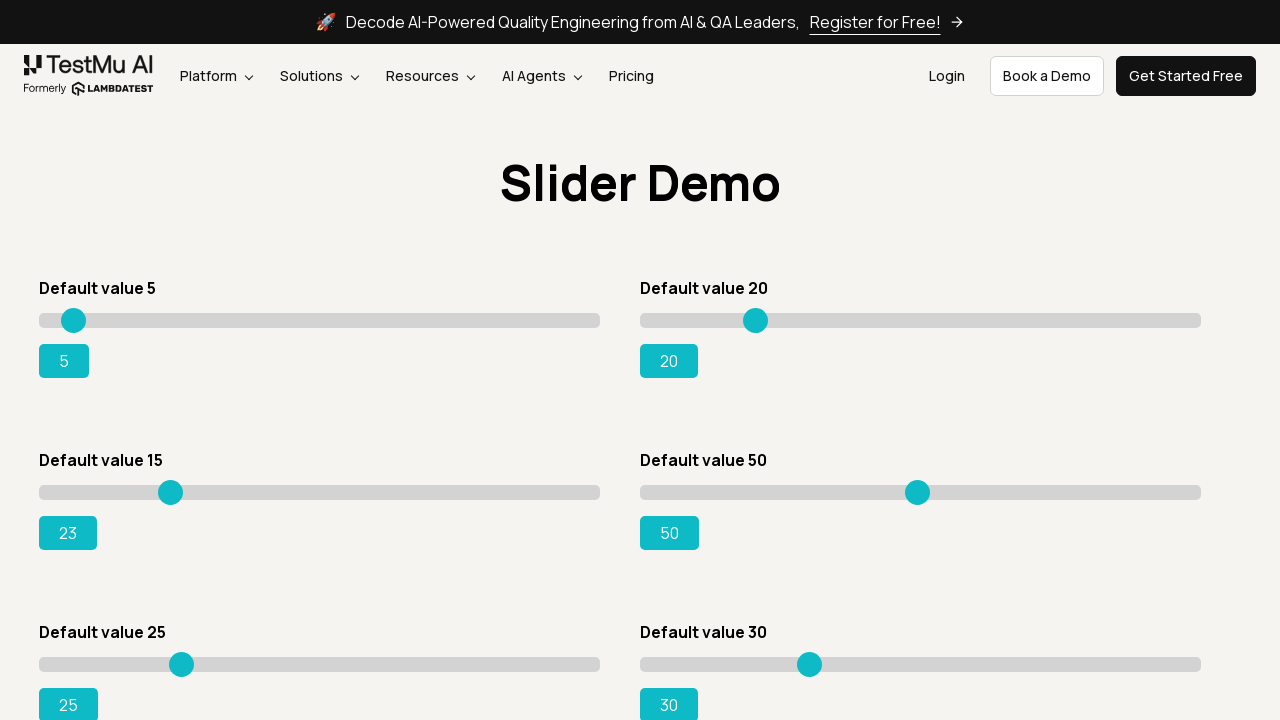

Pressed ArrowRight on slider (step 10/80) on xpath=//input[@type='range' and @value='15']
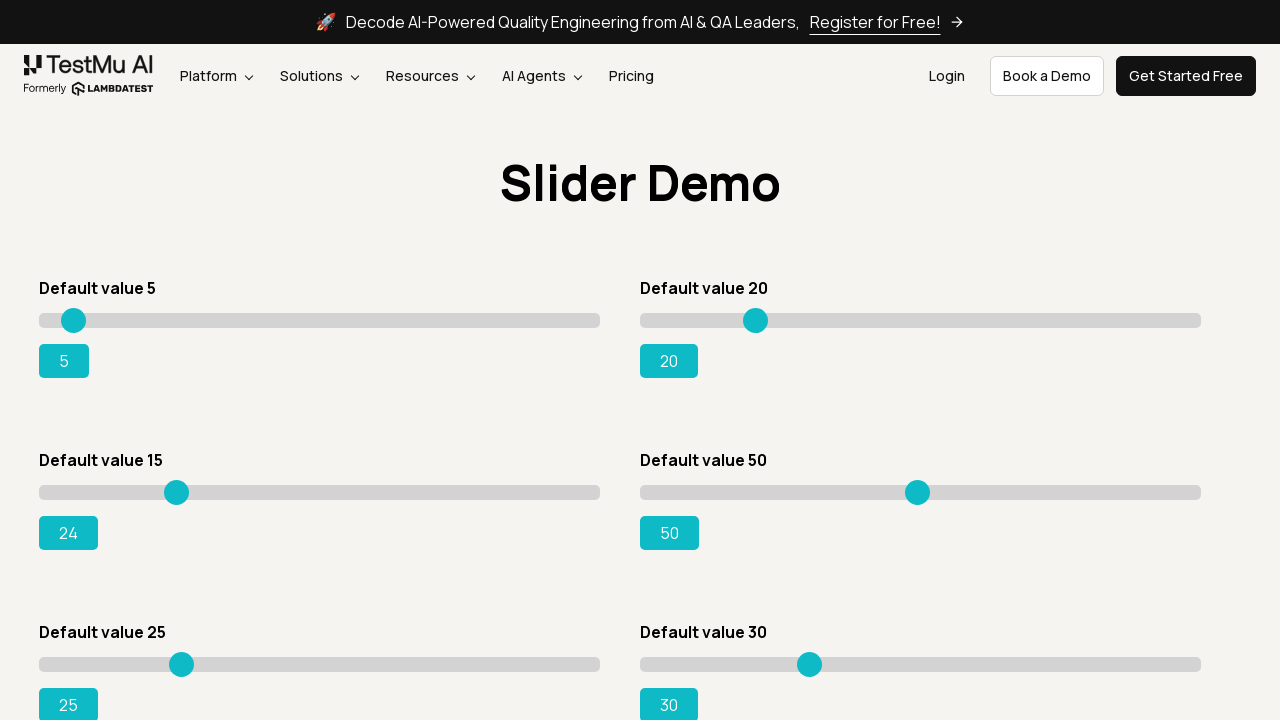

Pressed ArrowRight on slider (step 11/80) on xpath=//input[@type='range' and @value='15']
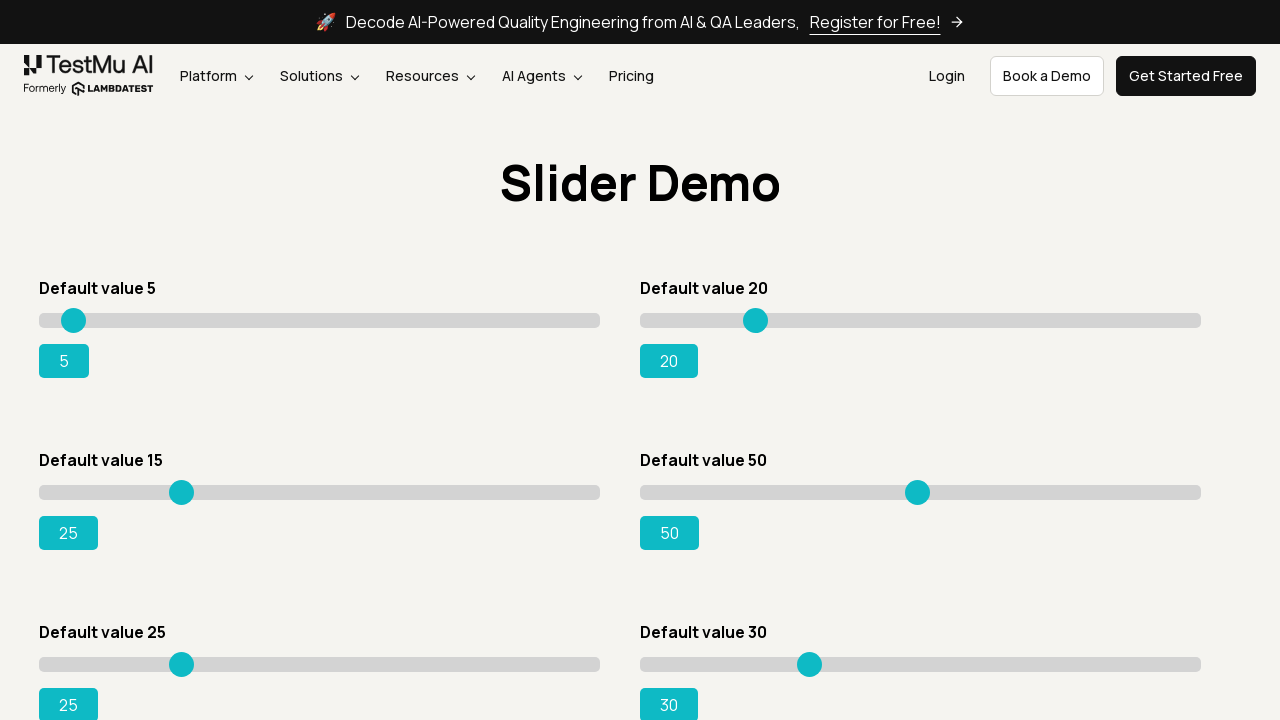

Pressed ArrowRight on slider (step 12/80) on xpath=//input[@type='range' and @value='15']
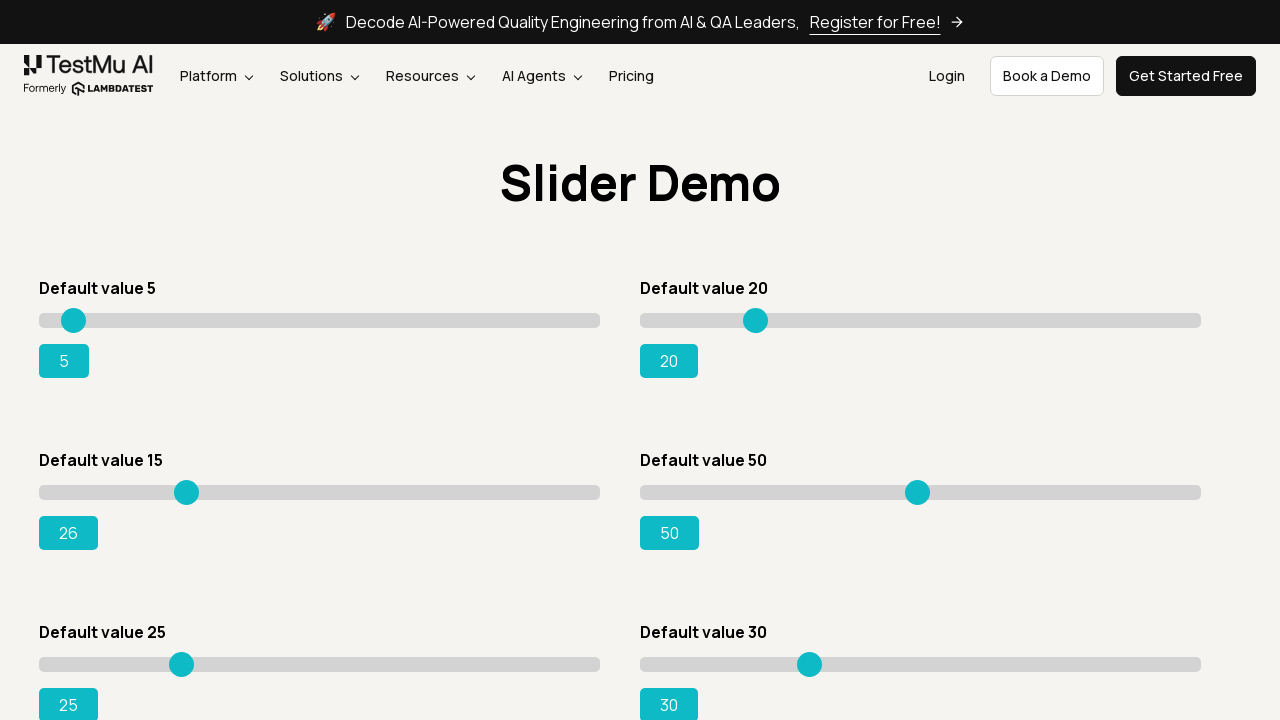

Pressed ArrowRight on slider (step 13/80) on xpath=//input[@type='range' and @value='15']
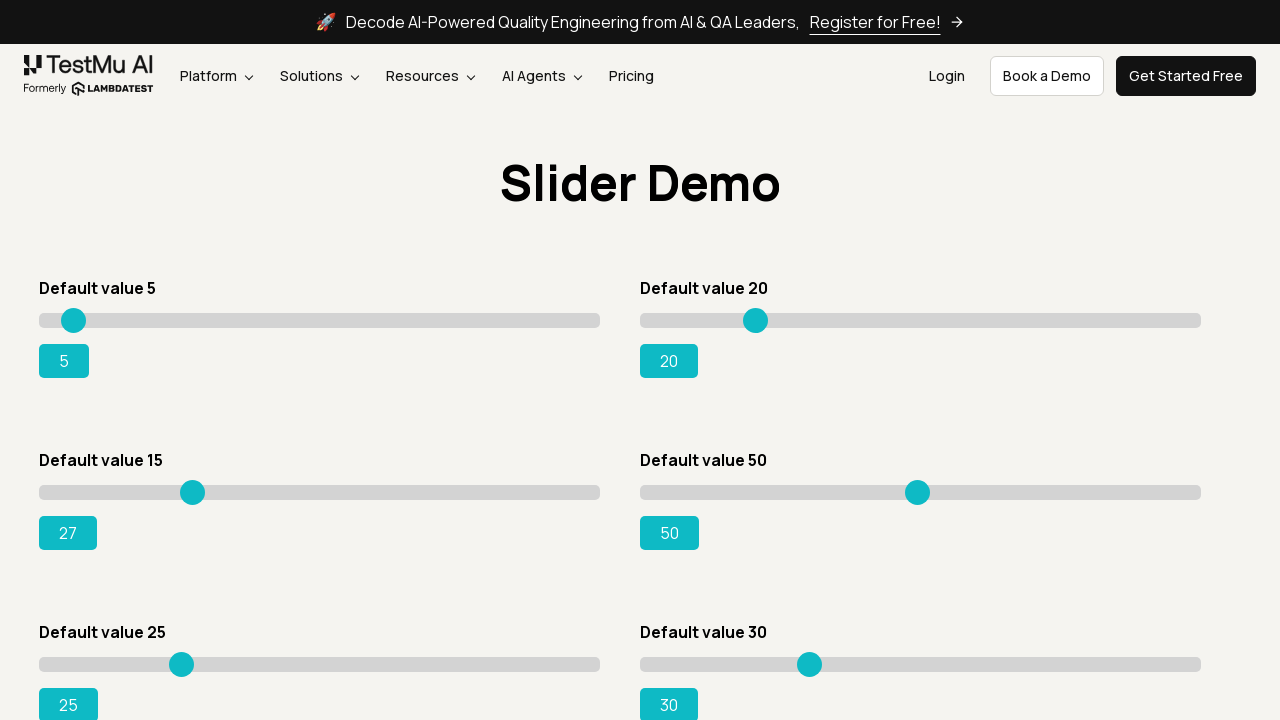

Pressed ArrowRight on slider (step 14/80) on xpath=//input[@type='range' and @value='15']
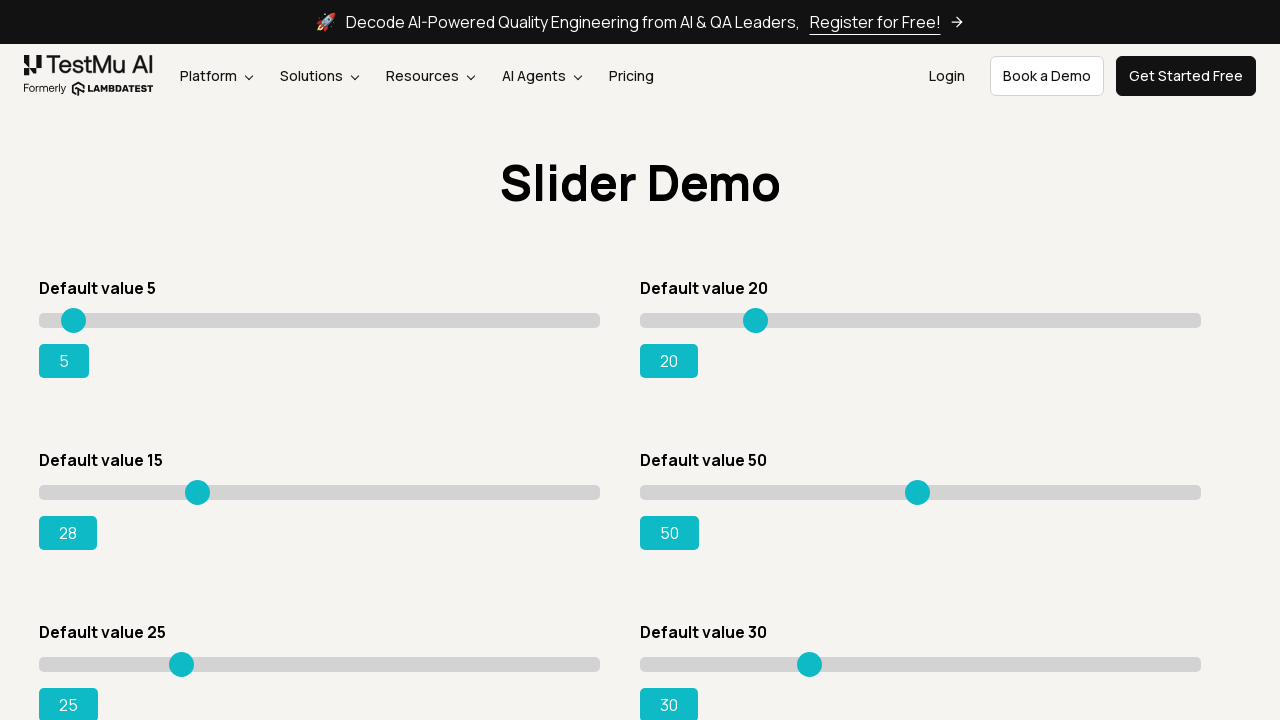

Pressed ArrowRight on slider (step 15/80) on xpath=//input[@type='range' and @value='15']
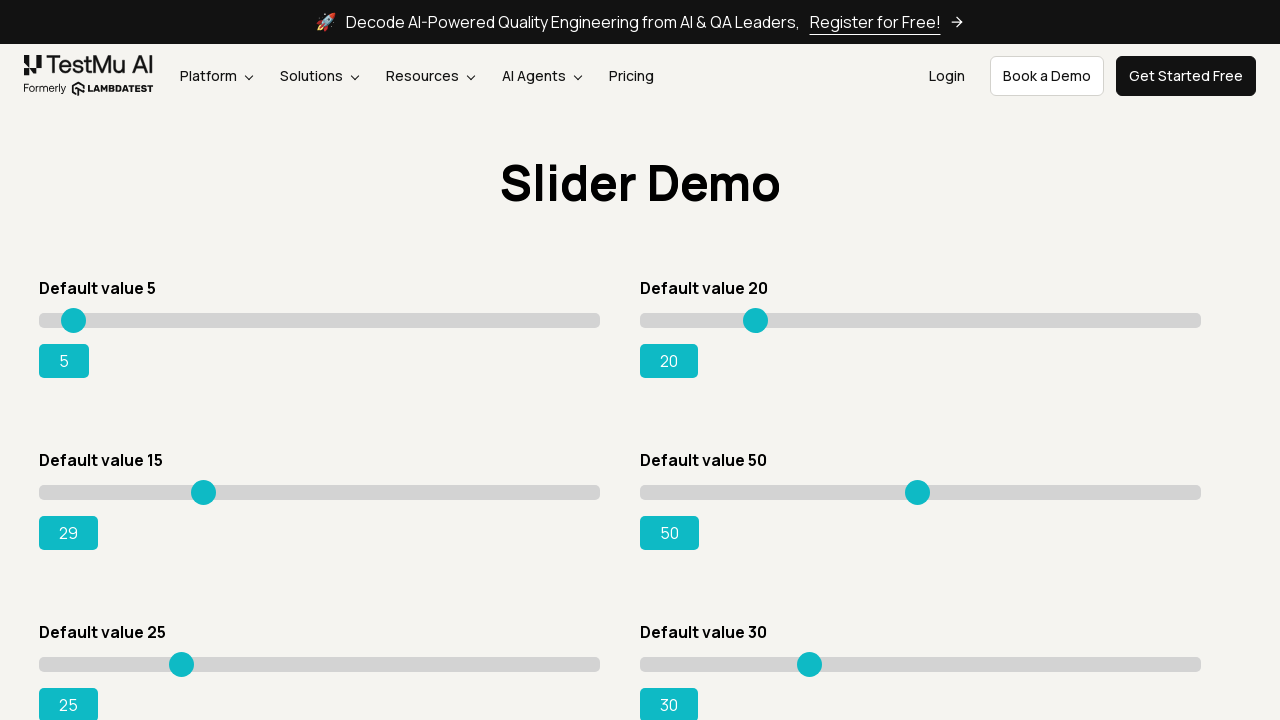

Pressed ArrowRight on slider (step 16/80) on xpath=//input[@type='range' and @value='15']
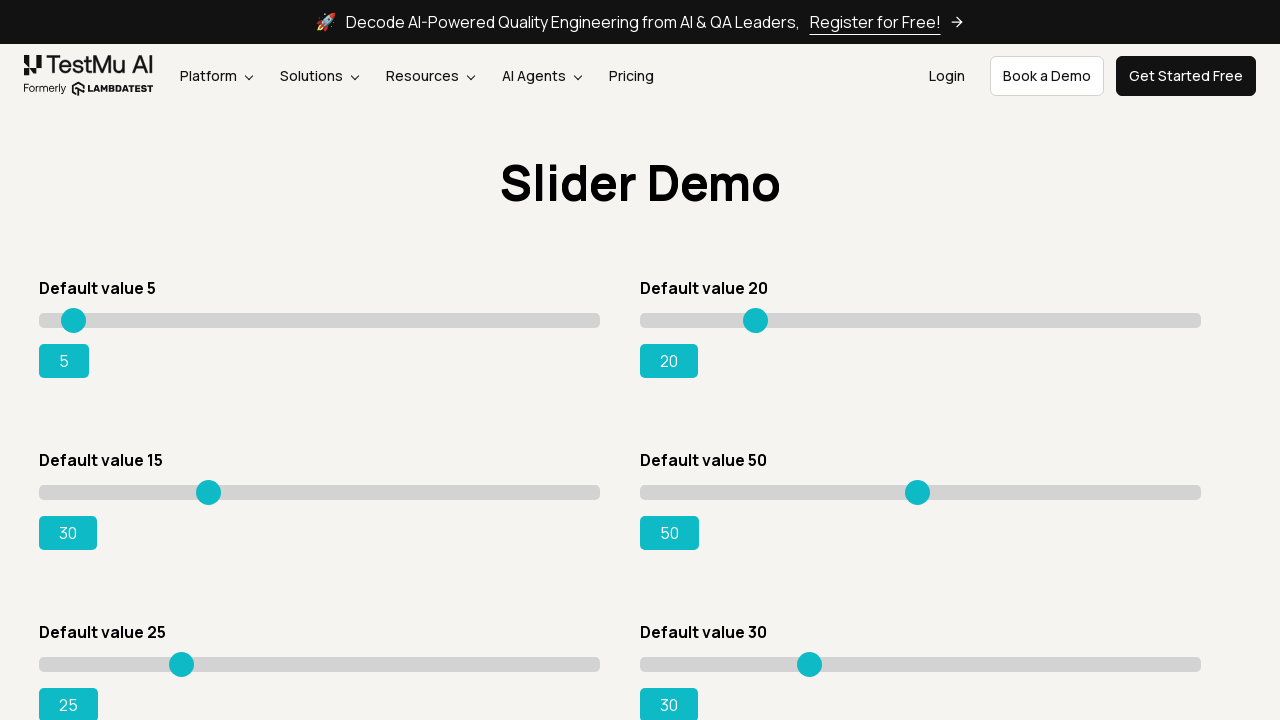

Pressed ArrowRight on slider (step 17/80) on xpath=//input[@type='range' and @value='15']
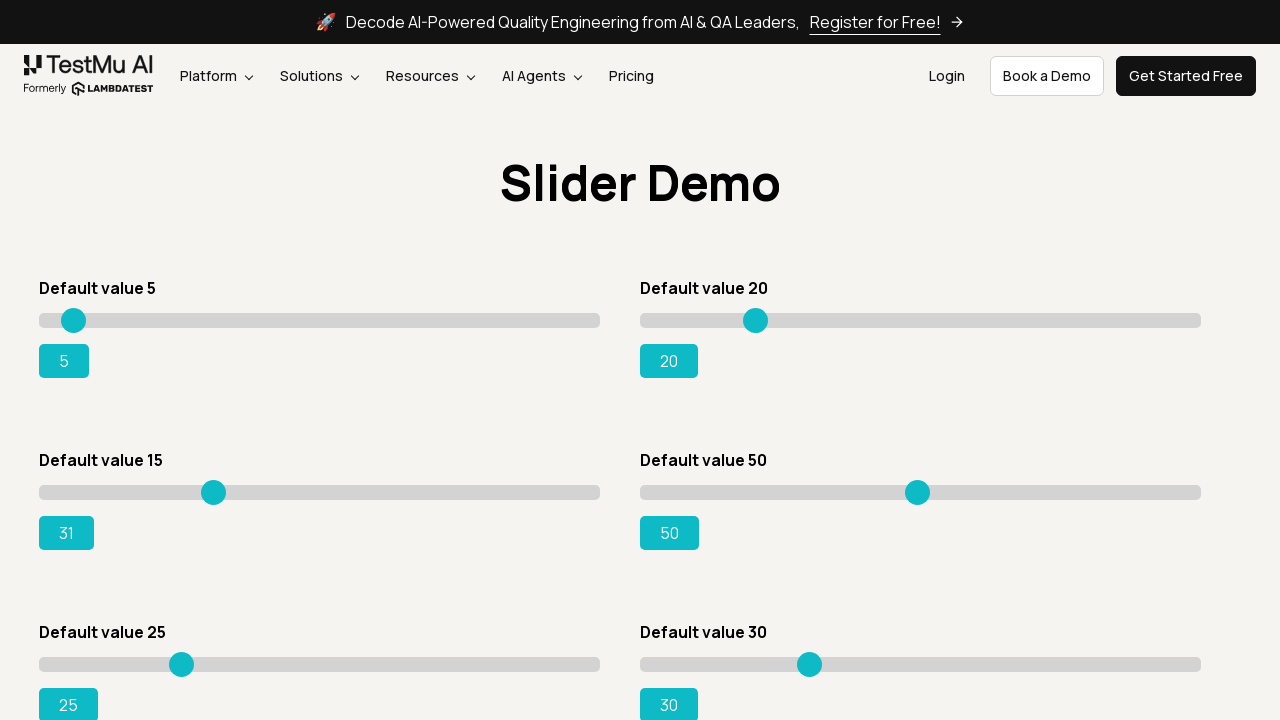

Pressed ArrowRight on slider (step 18/80) on xpath=//input[@type='range' and @value='15']
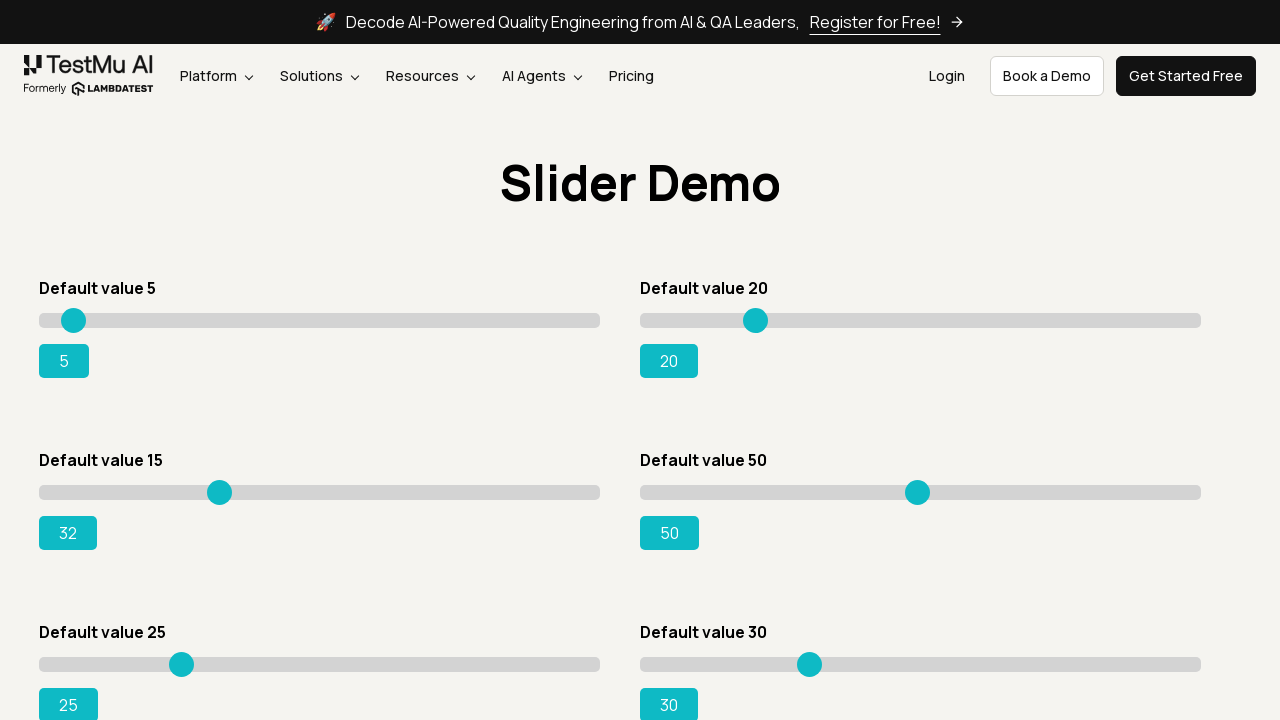

Pressed ArrowRight on slider (step 19/80) on xpath=//input[@type='range' and @value='15']
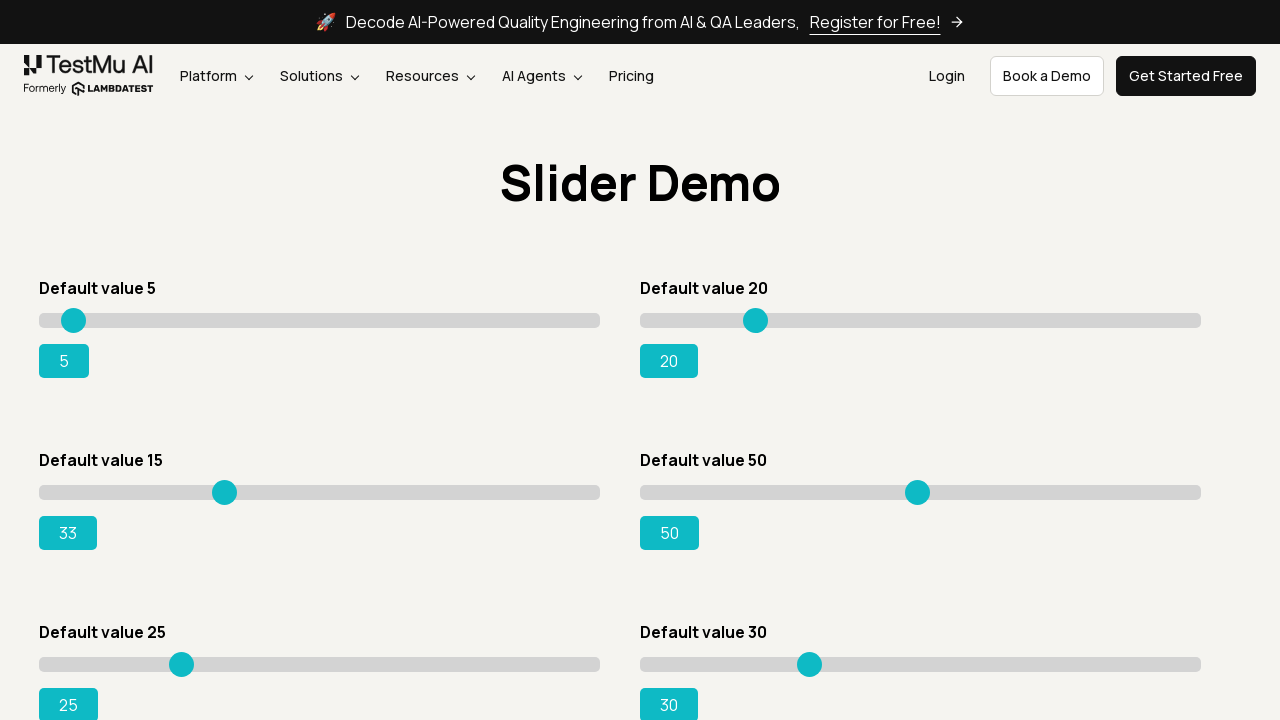

Pressed ArrowRight on slider (step 20/80) on xpath=//input[@type='range' and @value='15']
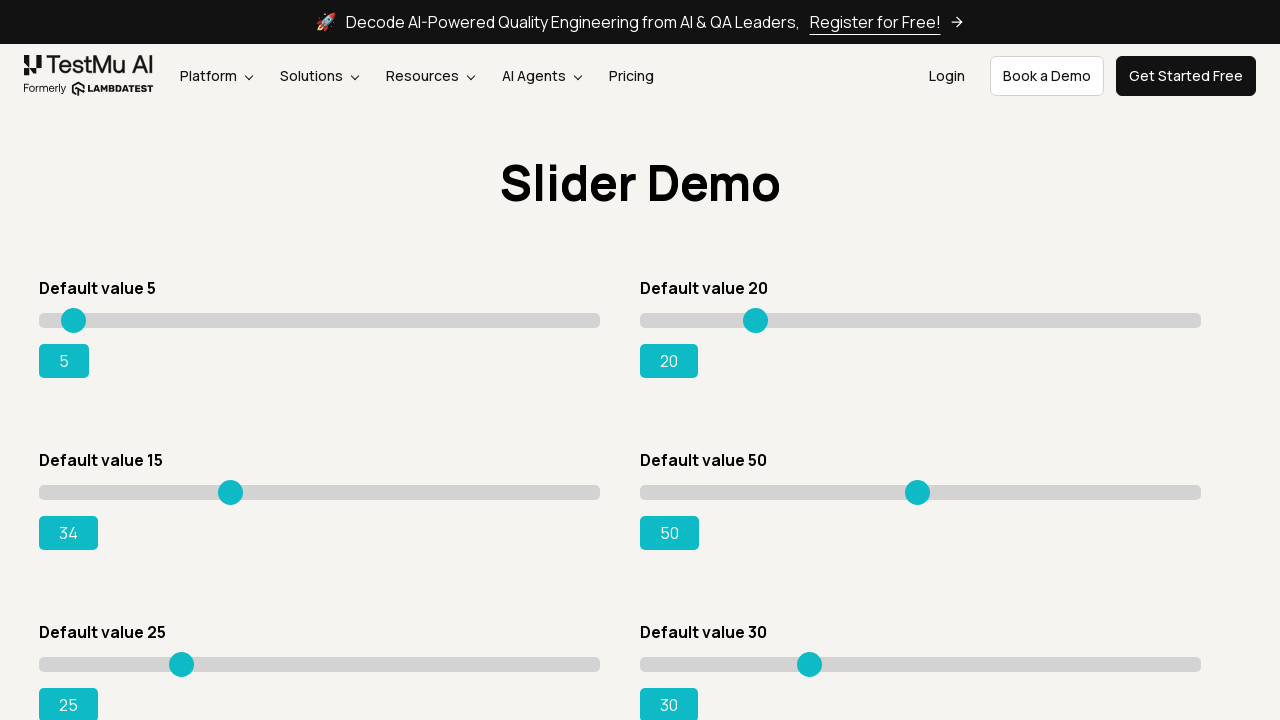

Pressed ArrowRight on slider (step 21/80) on xpath=//input[@type='range' and @value='15']
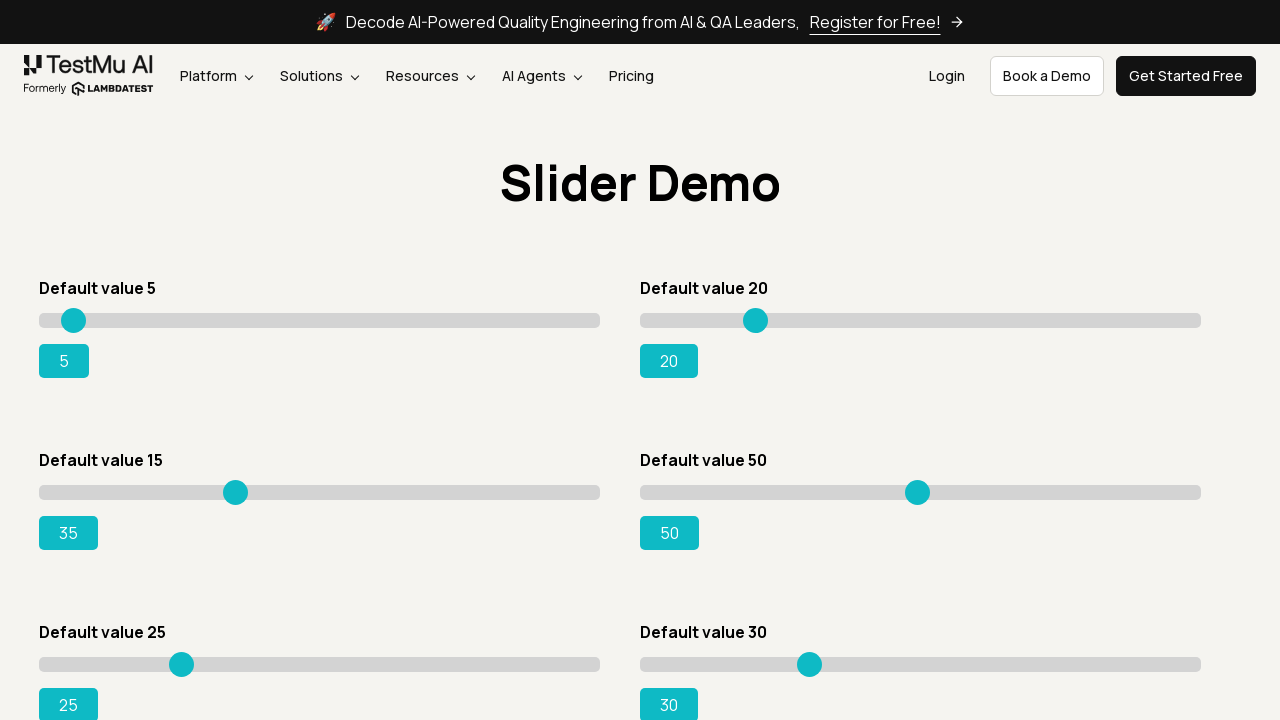

Pressed ArrowRight on slider (step 22/80) on xpath=//input[@type='range' and @value='15']
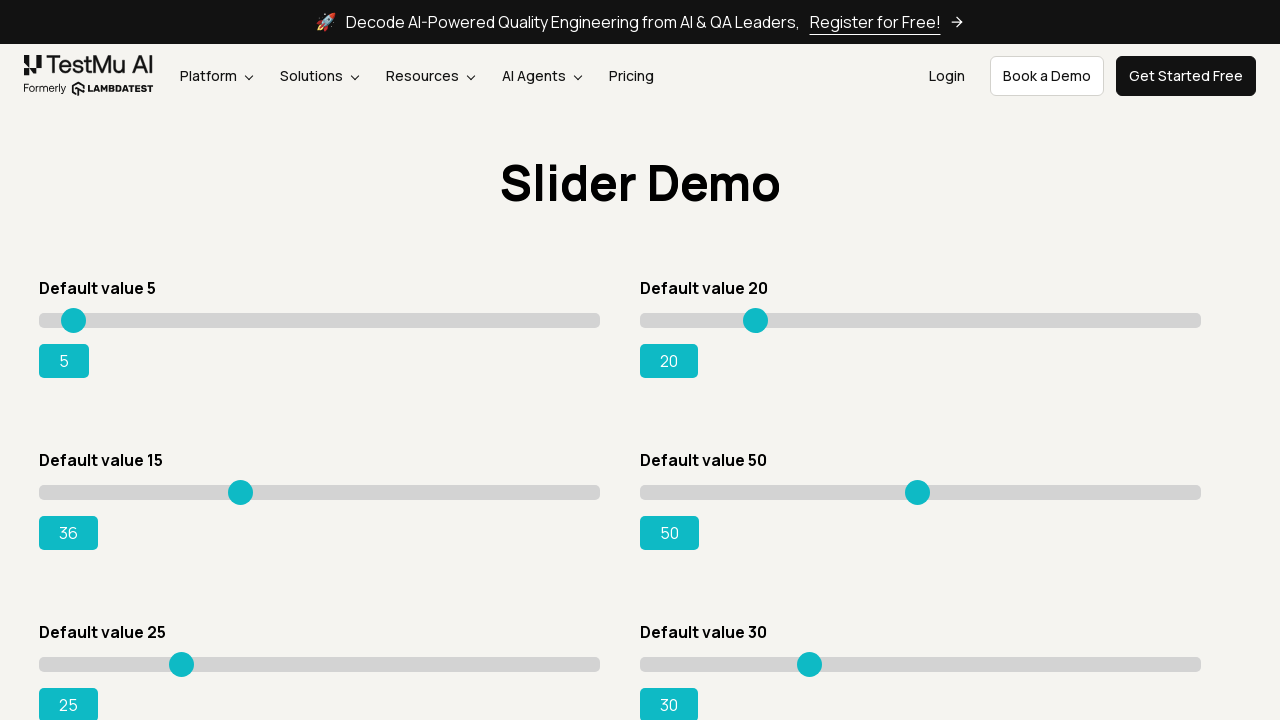

Pressed ArrowRight on slider (step 23/80) on xpath=//input[@type='range' and @value='15']
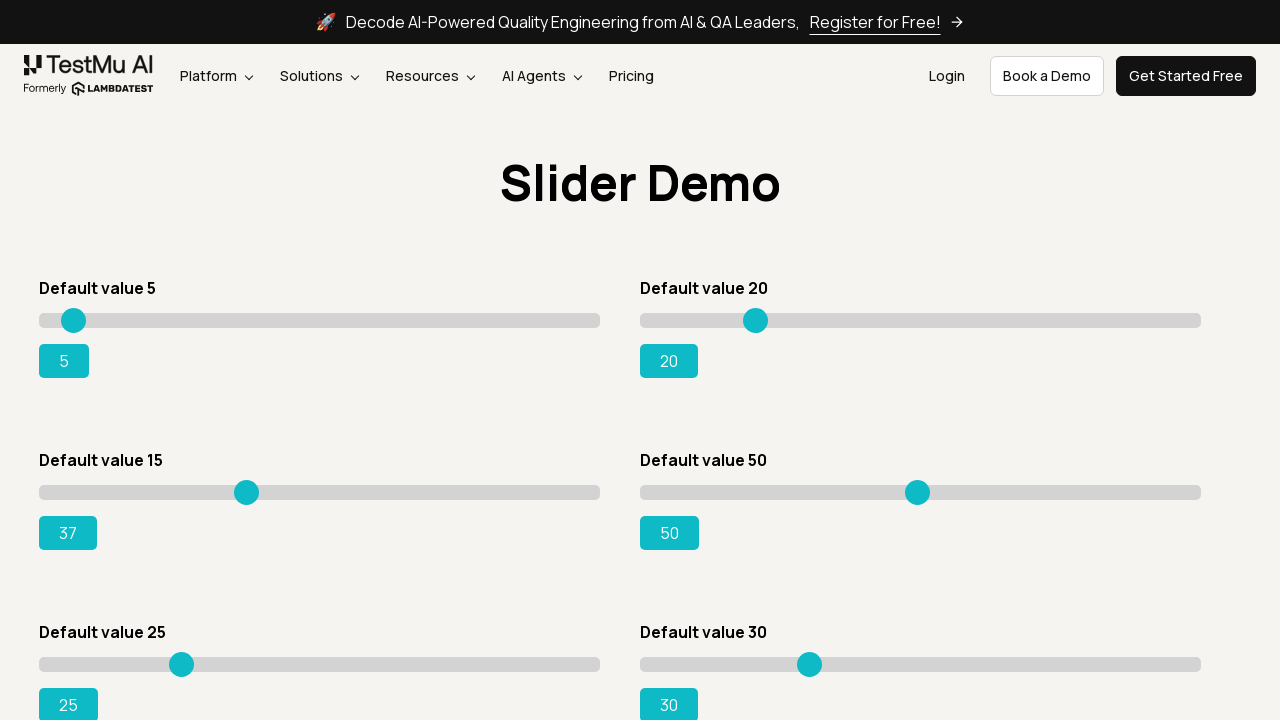

Pressed ArrowRight on slider (step 24/80) on xpath=//input[@type='range' and @value='15']
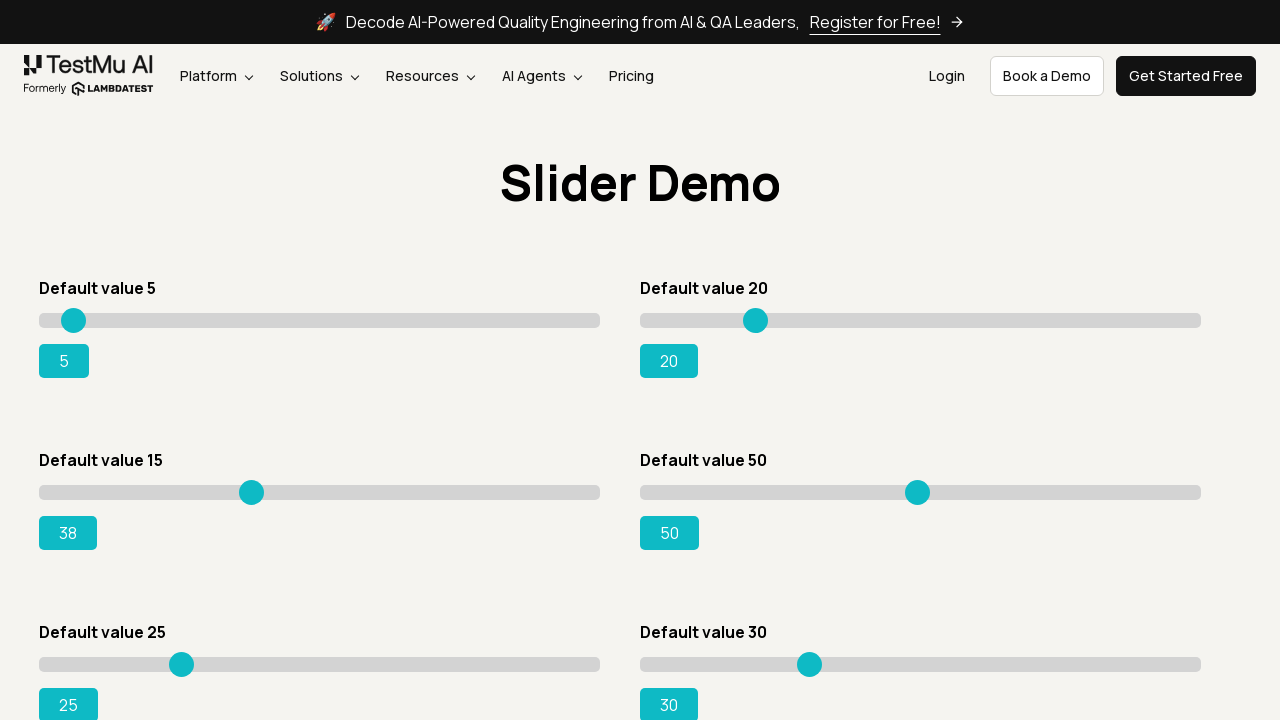

Pressed ArrowRight on slider (step 25/80) on xpath=//input[@type='range' and @value='15']
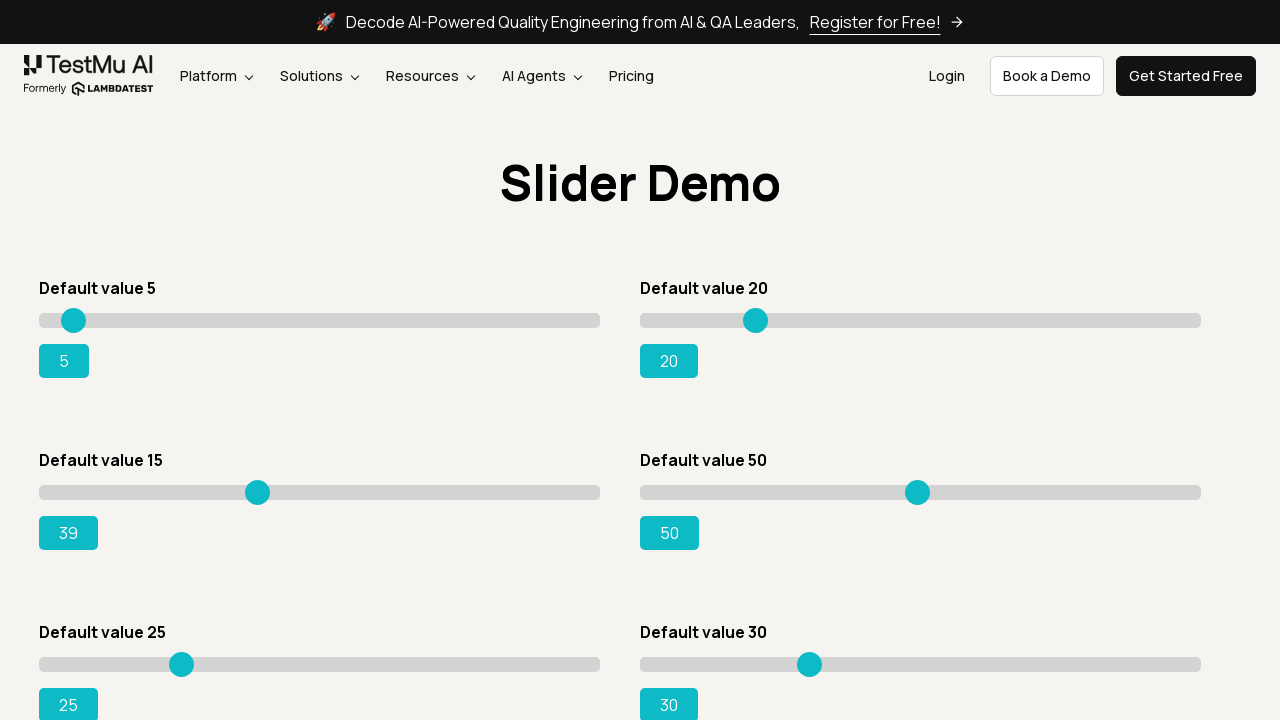

Pressed ArrowRight on slider (step 26/80) on xpath=//input[@type='range' and @value='15']
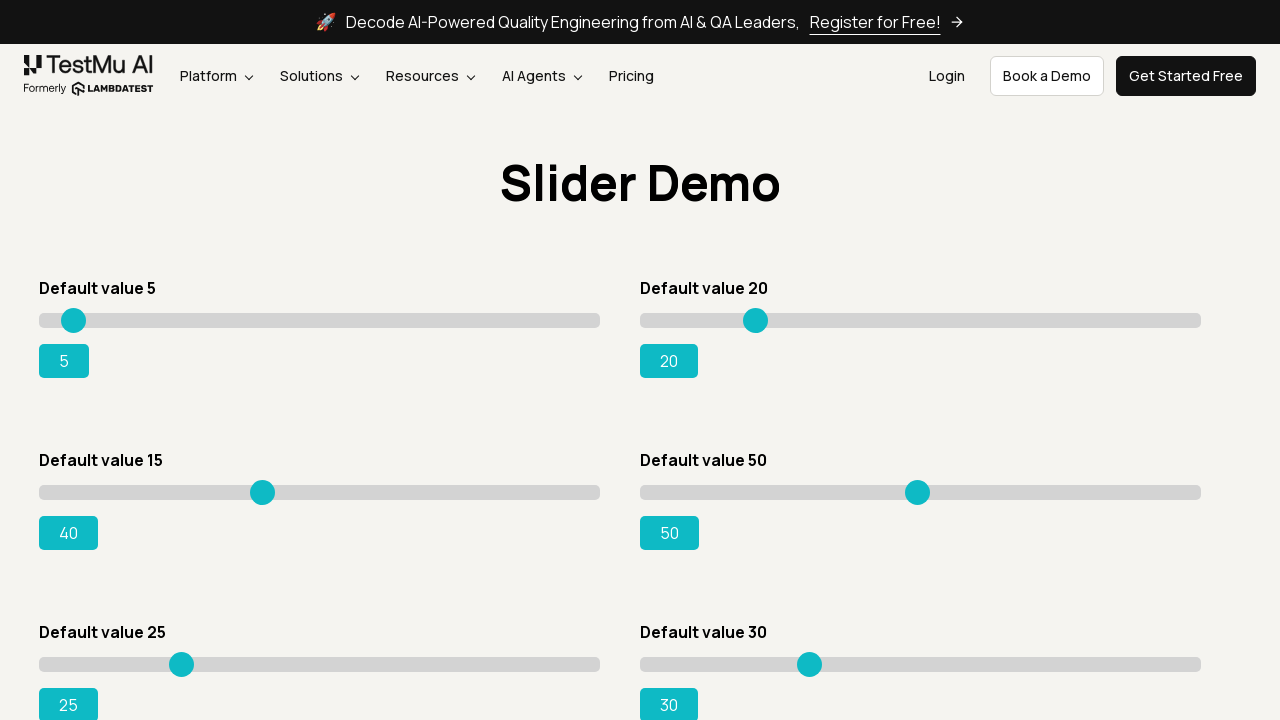

Pressed ArrowRight on slider (step 27/80) on xpath=//input[@type='range' and @value='15']
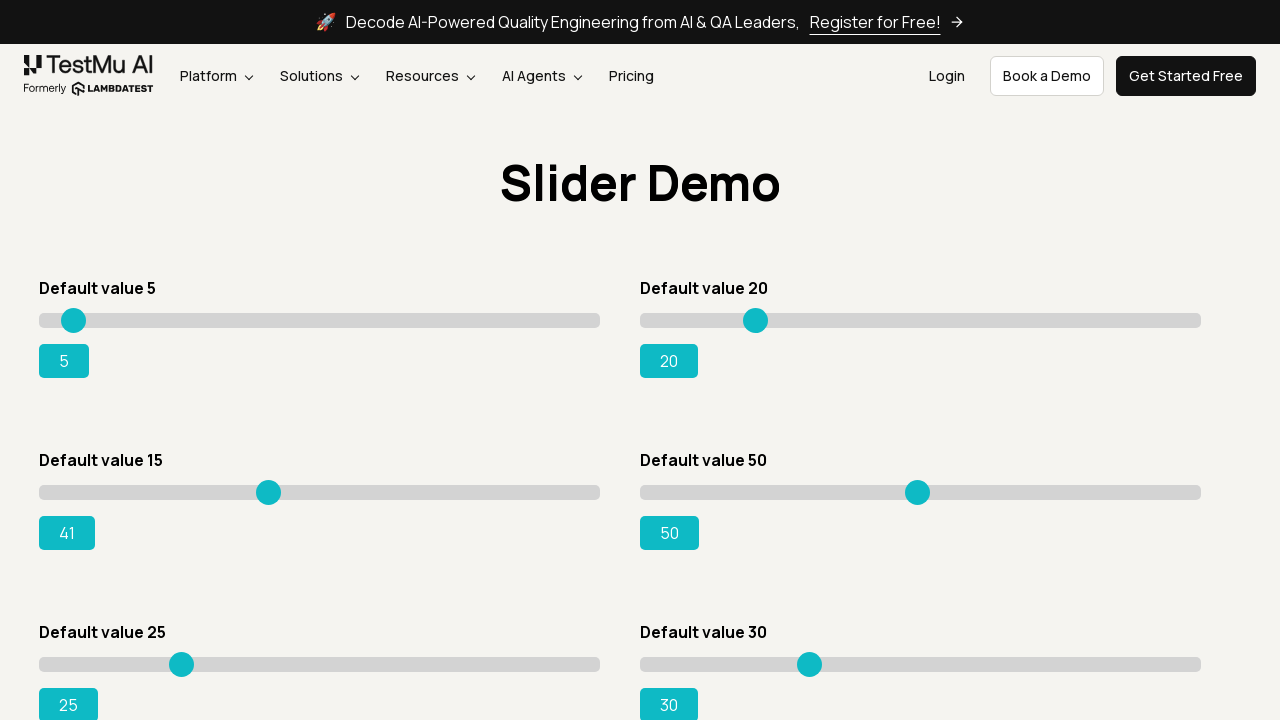

Pressed ArrowRight on slider (step 28/80) on xpath=//input[@type='range' and @value='15']
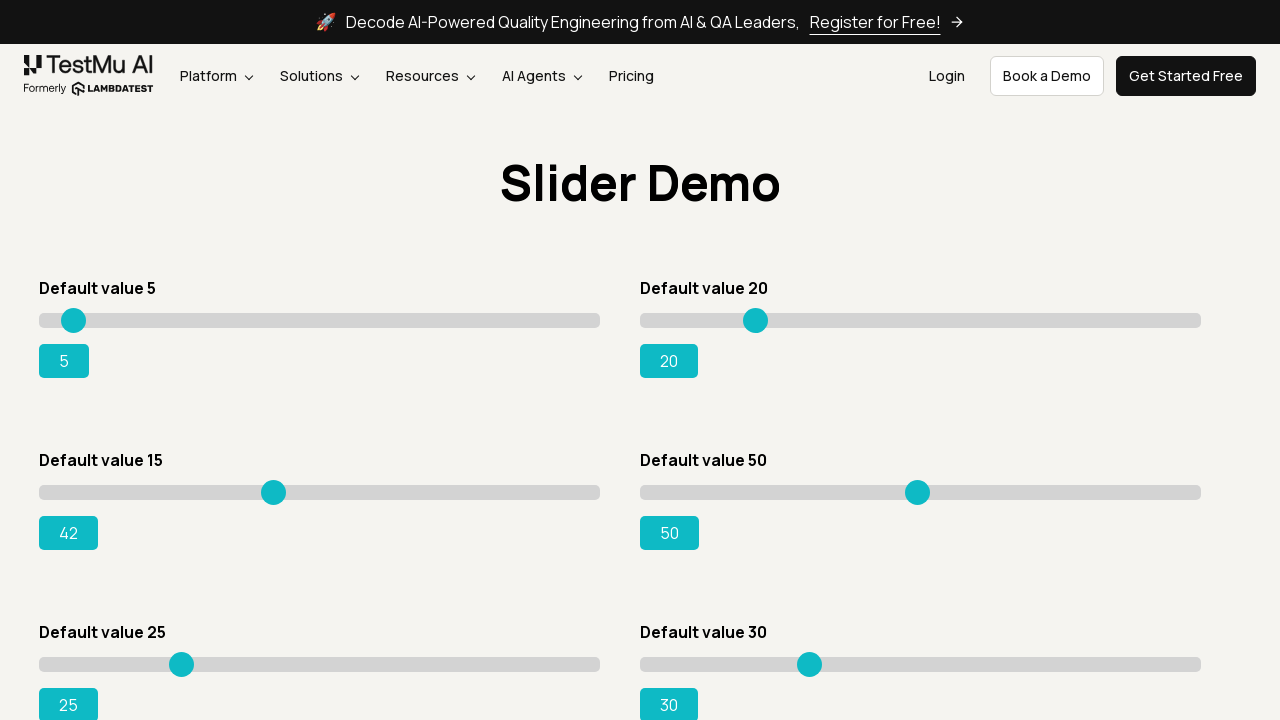

Pressed ArrowRight on slider (step 29/80) on xpath=//input[@type='range' and @value='15']
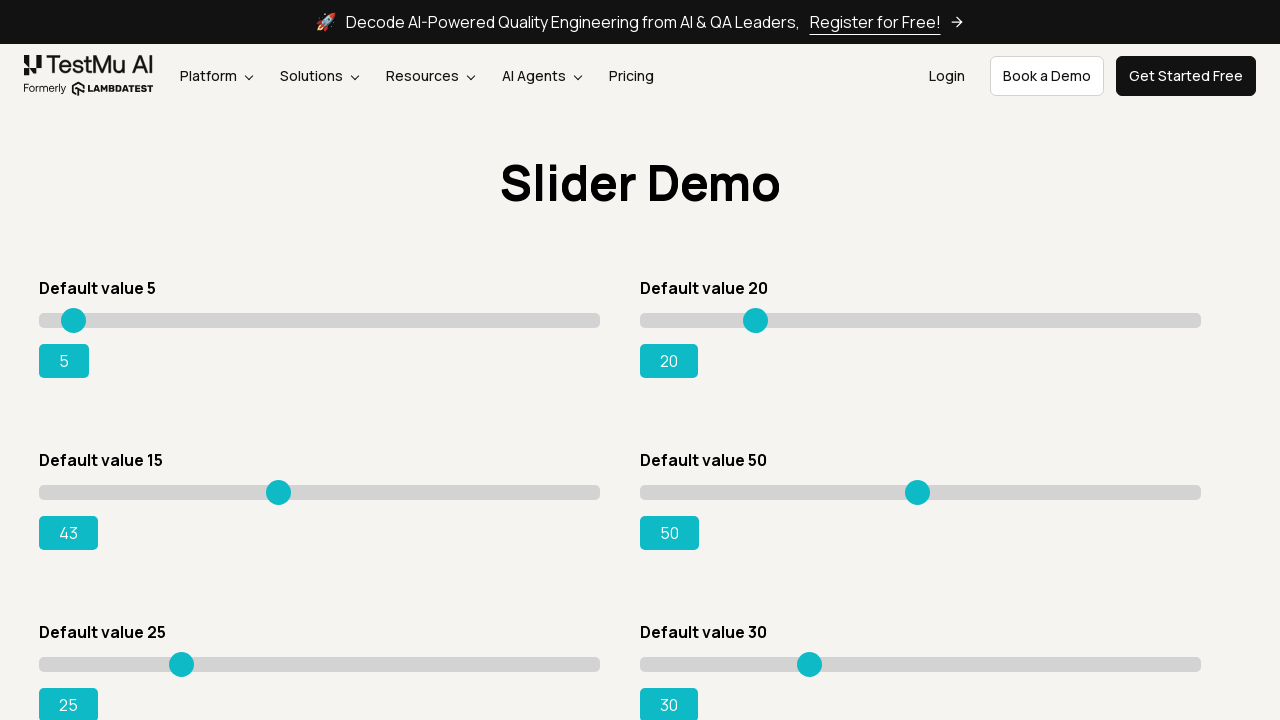

Pressed ArrowRight on slider (step 30/80) on xpath=//input[@type='range' and @value='15']
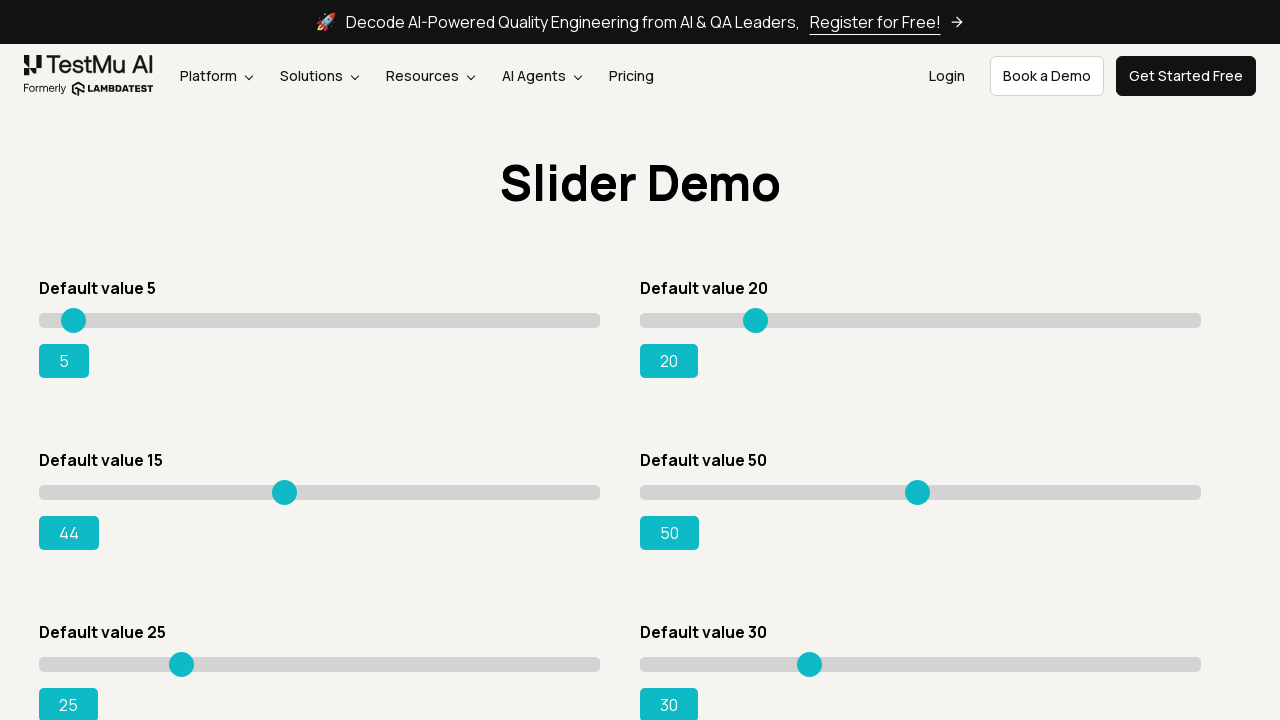

Pressed ArrowRight on slider (step 31/80) on xpath=//input[@type='range' and @value='15']
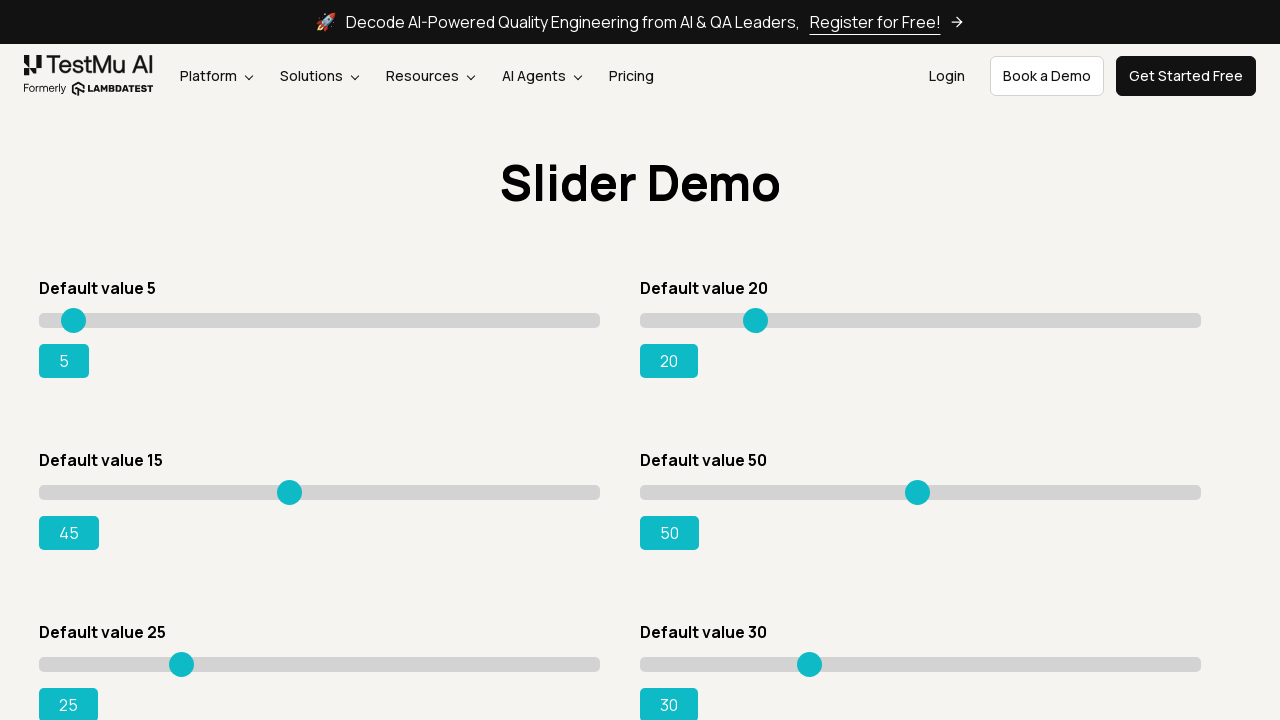

Pressed ArrowRight on slider (step 32/80) on xpath=//input[@type='range' and @value='15']
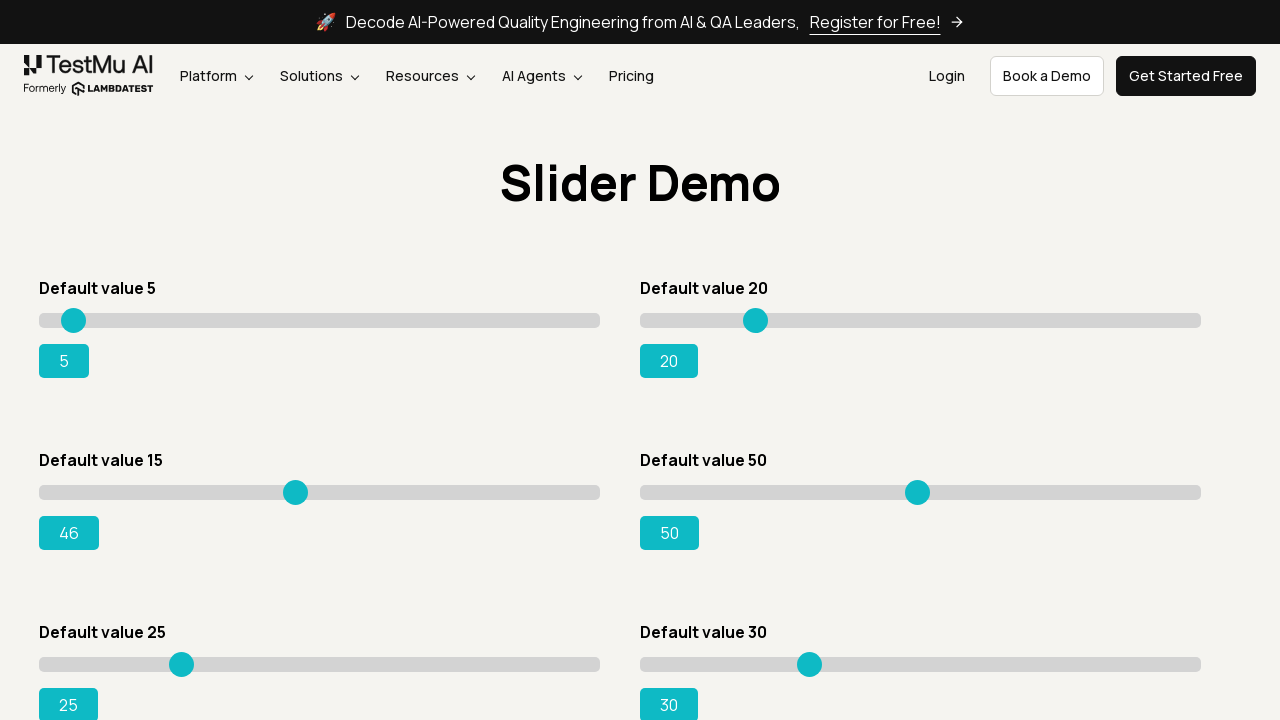

Pressed ArrowRight on slider (step 33/80) on xpath=//input[@type='range' and @value='15']
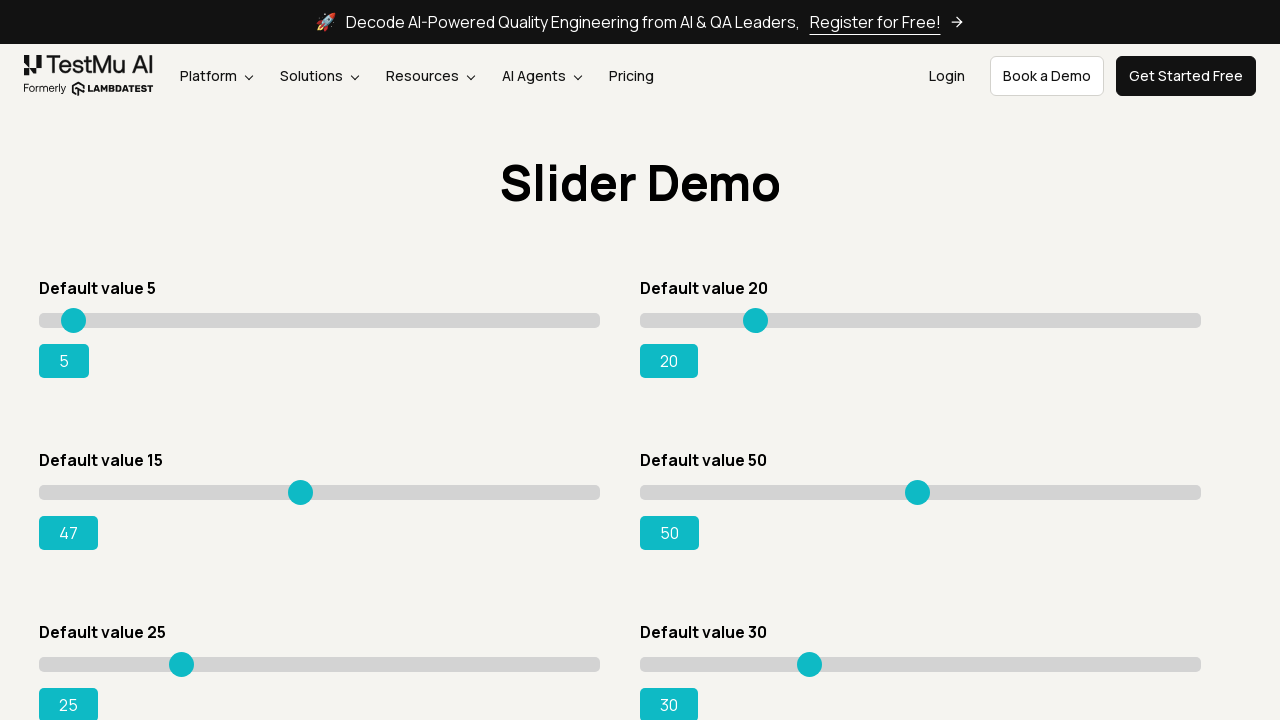

Pressed ArrowRight on slider (step 34/80) on xpath=//input[@type='range' and @value='15']
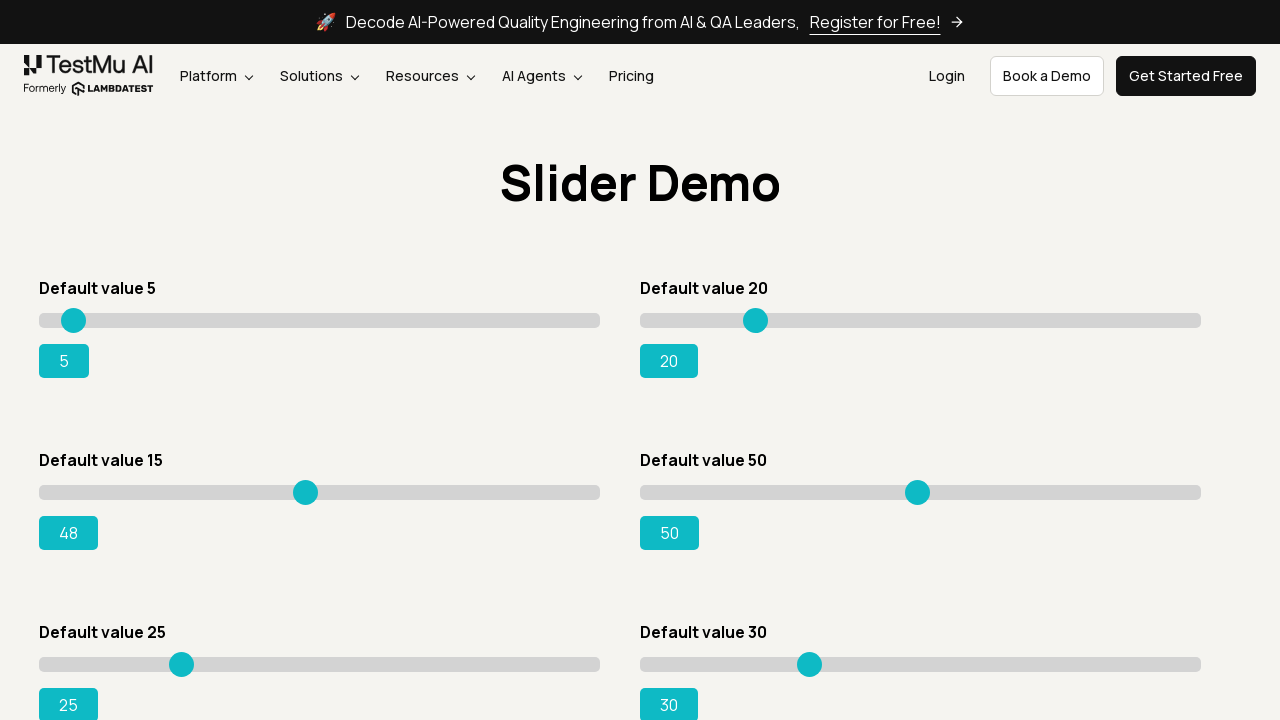

Pressed ArrowRight on slider (step 35/80) on xpath=//input[@type='range' and @value='15']
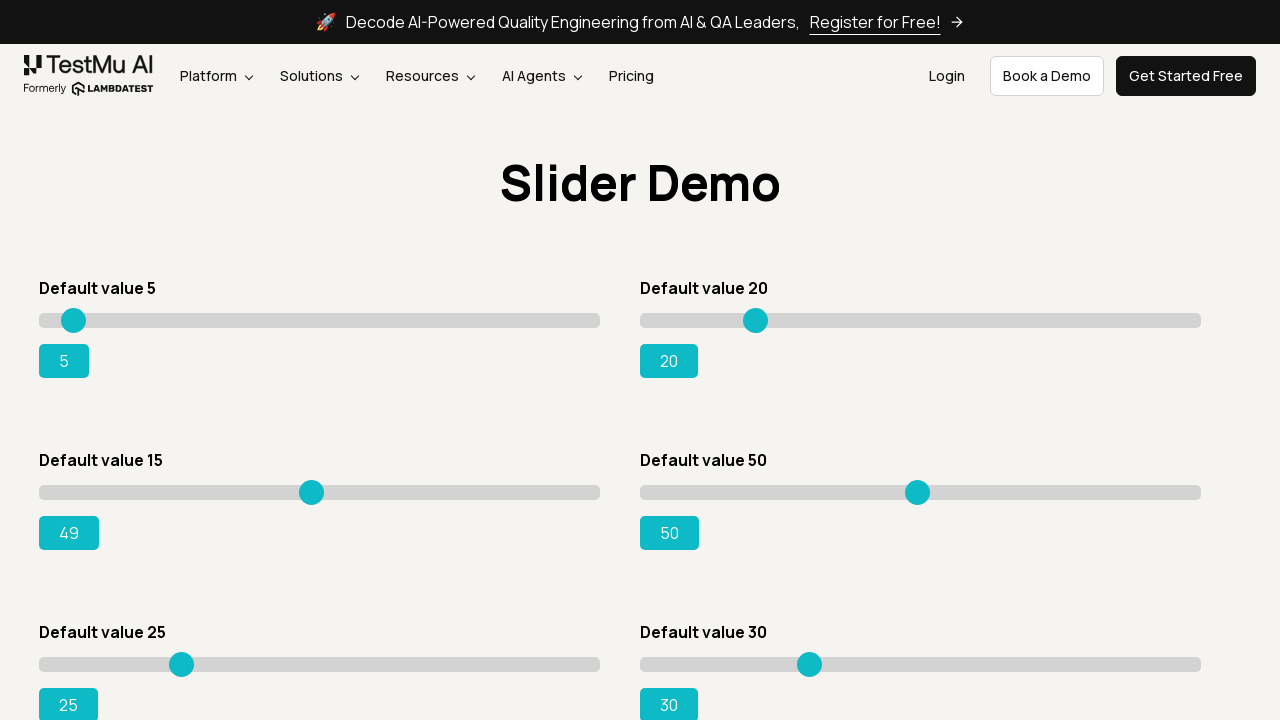

Pressed ArrowRight on slider (step 36/80) on xpath=//input[@type='range' and @value='15']
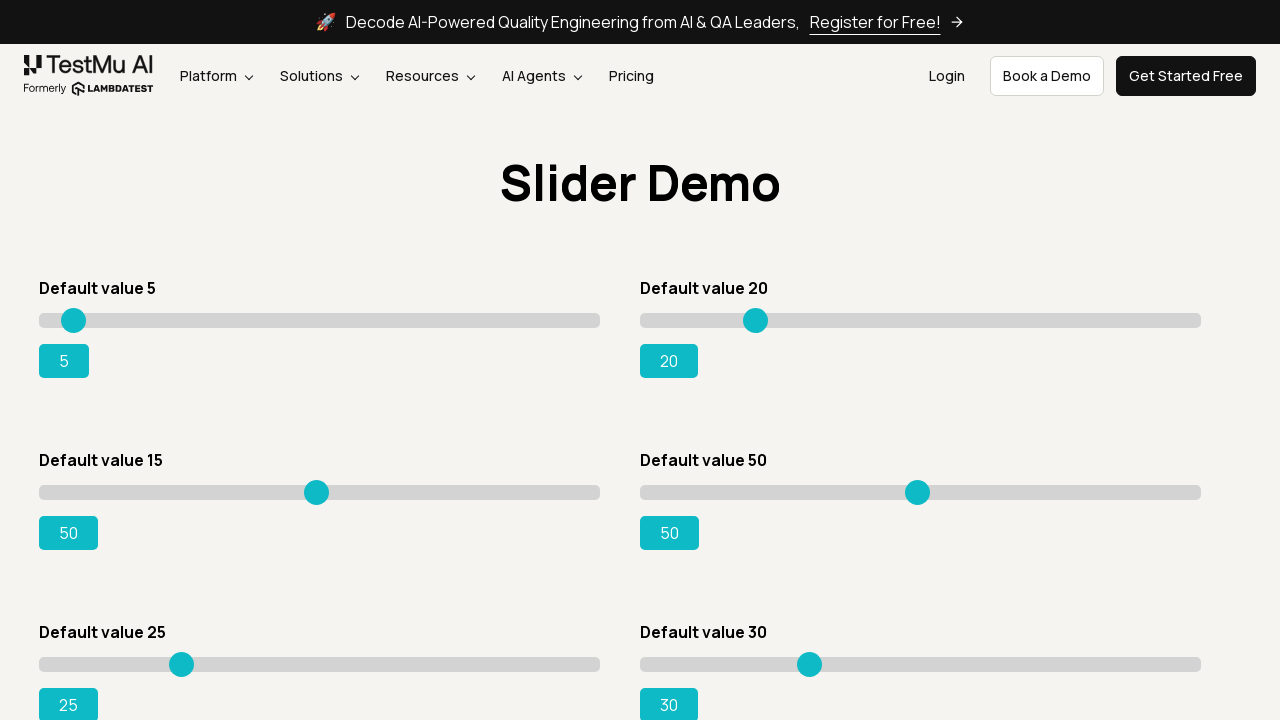

Pressed ArrowRight on slider (step 37/80) on xpath=//input[@type='range' and @value='15']
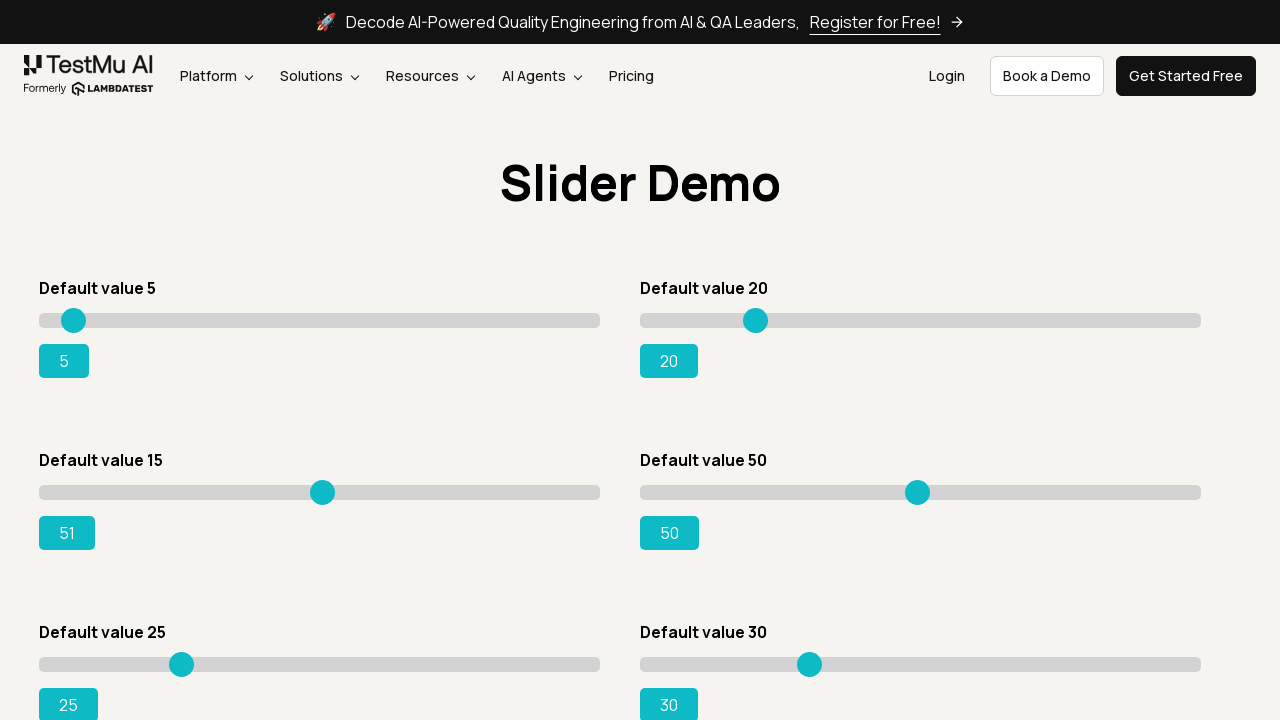

Pressed ArrowRight on slider (step 38/80) on xpath=//input[@type='range' and @value='15']
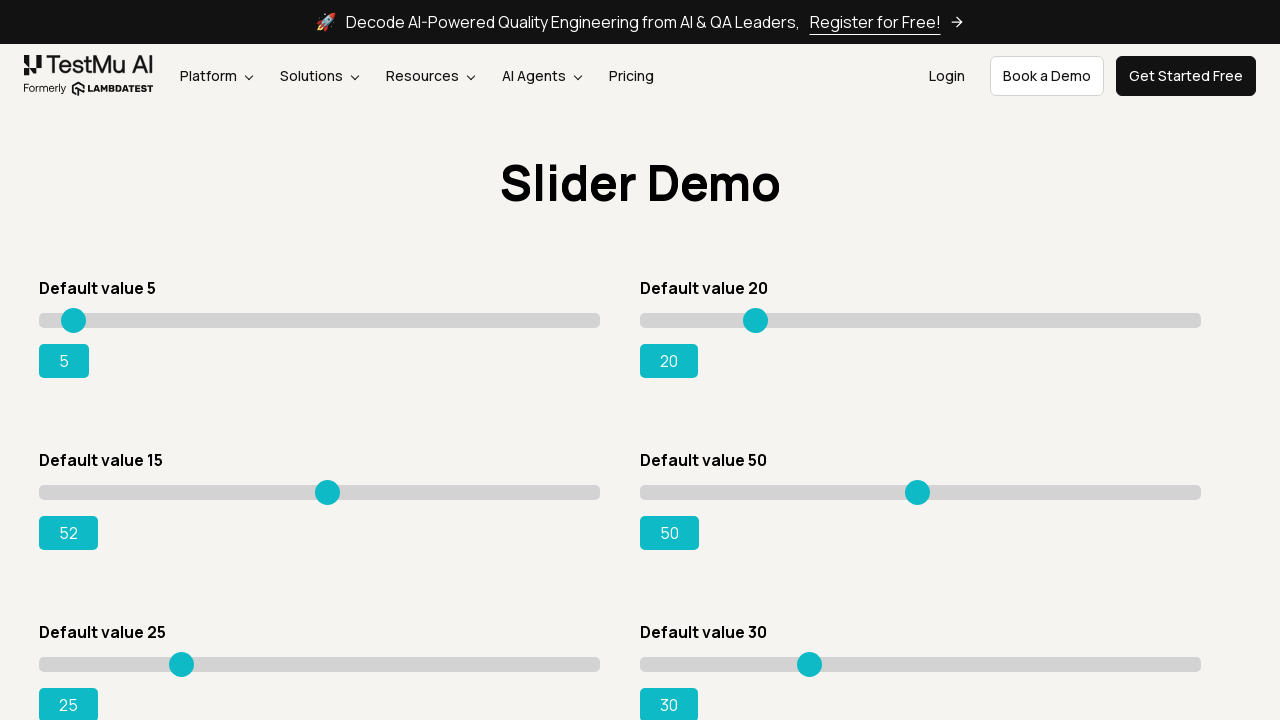

Pressed ArrowRight on slider (step 39/80) on xpath=//input[@type='range' and @value='15']
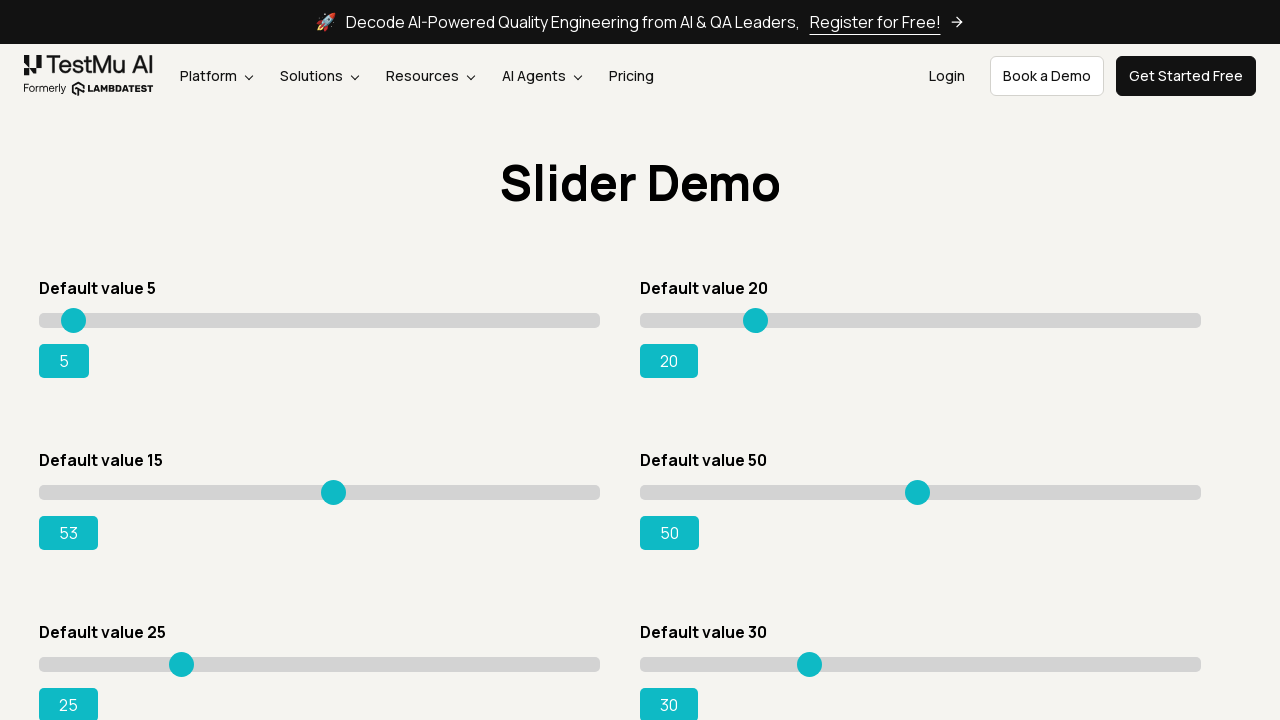

Pressed ArrowRight on slider (step 40/80) on xpath=//input[@type='range' and @value='15']
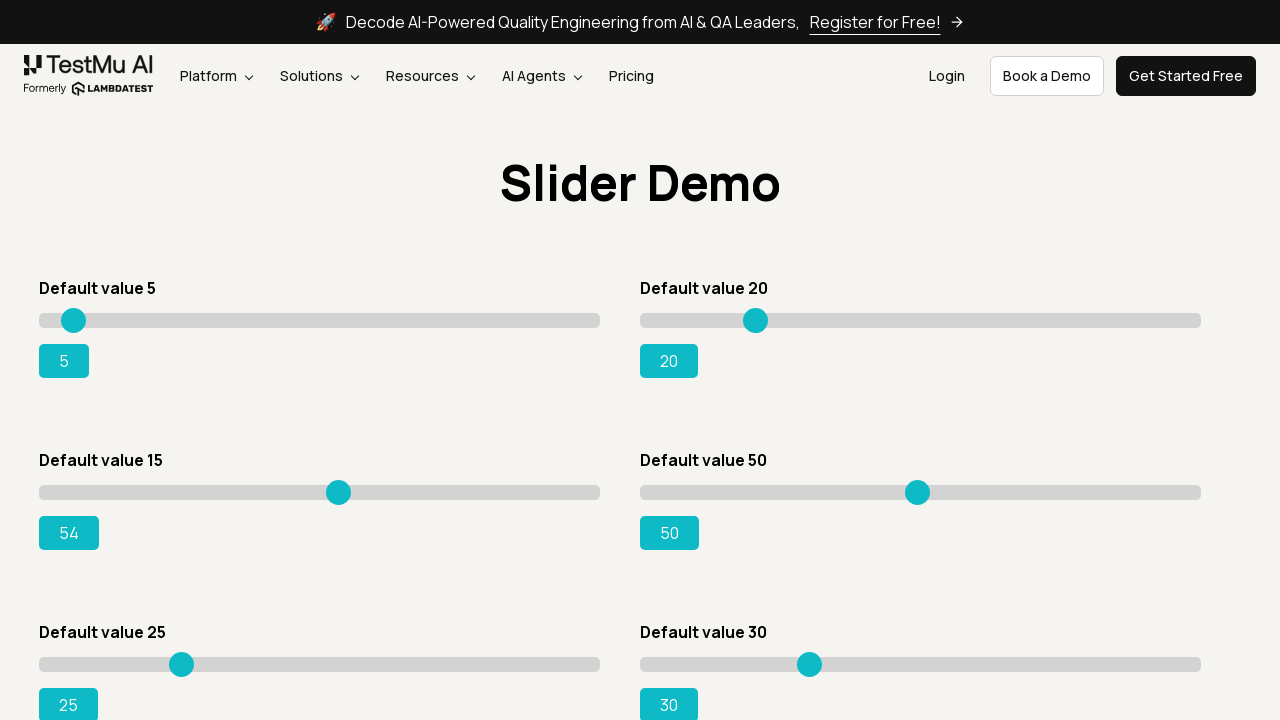

Pressed ArrowRight on slider (step 41/80) on xpath=//input[@type='range' and @value='15']
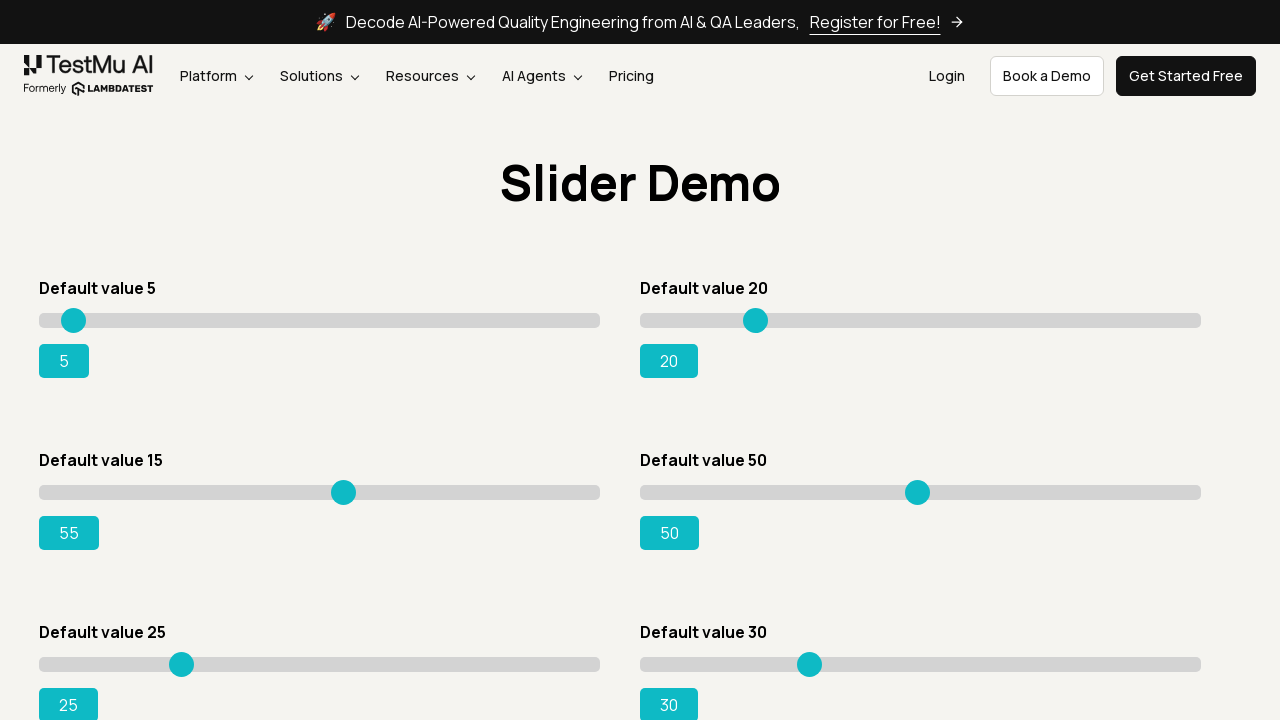

Pressed ArrowRight on slider (step 42/80) on xpath=//input[@type='range' and @value='15']
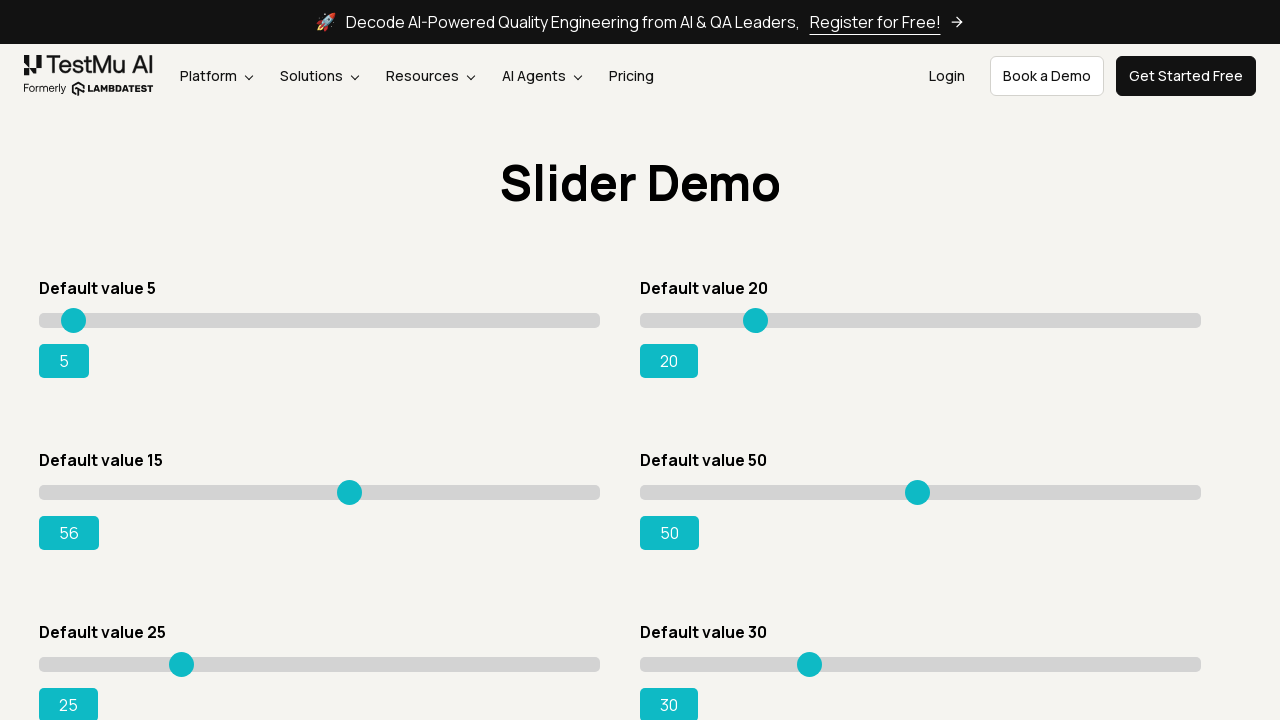

Pressed ArrowRight on slider (step 43/80) on xpath=//input[@type='range' and @value='15']
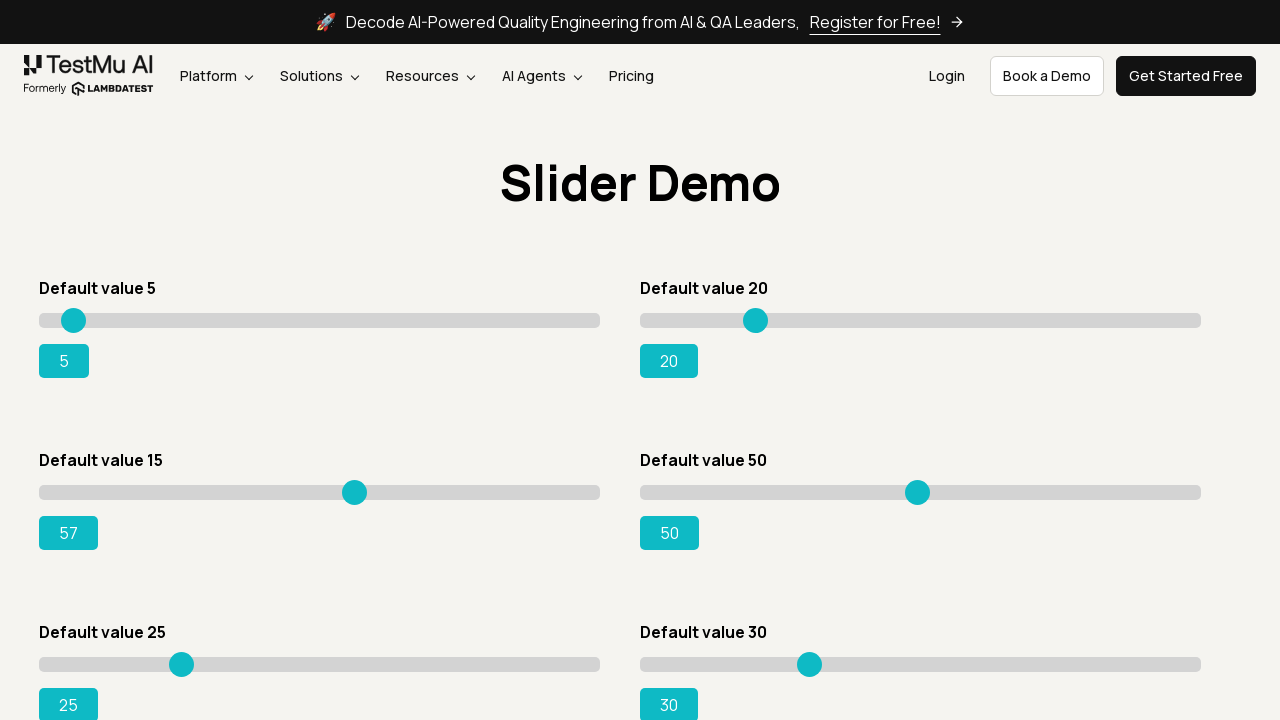

Pressed ArrowRight on slider (step 44/80) on xpath=//input[@type='range' and @value='15']
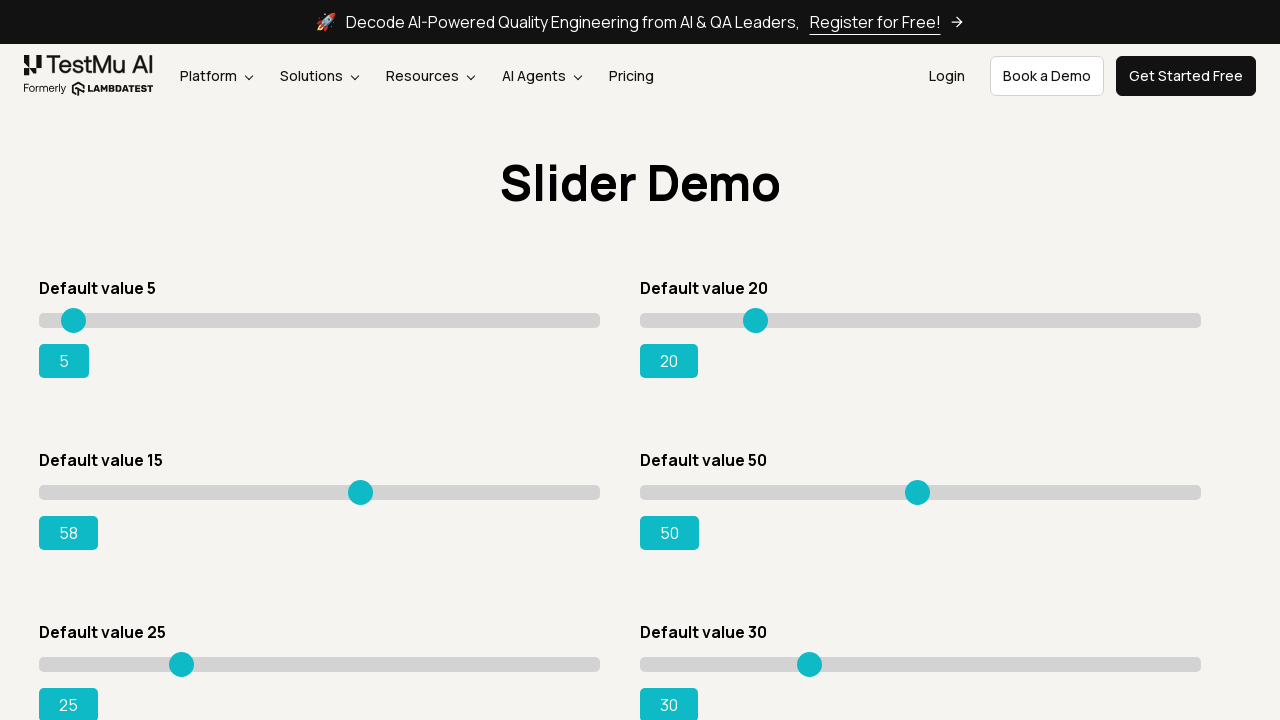

Pressed ArrowRight on slider (step 45/80) on xpath=//input[@type='range' and @value='15']
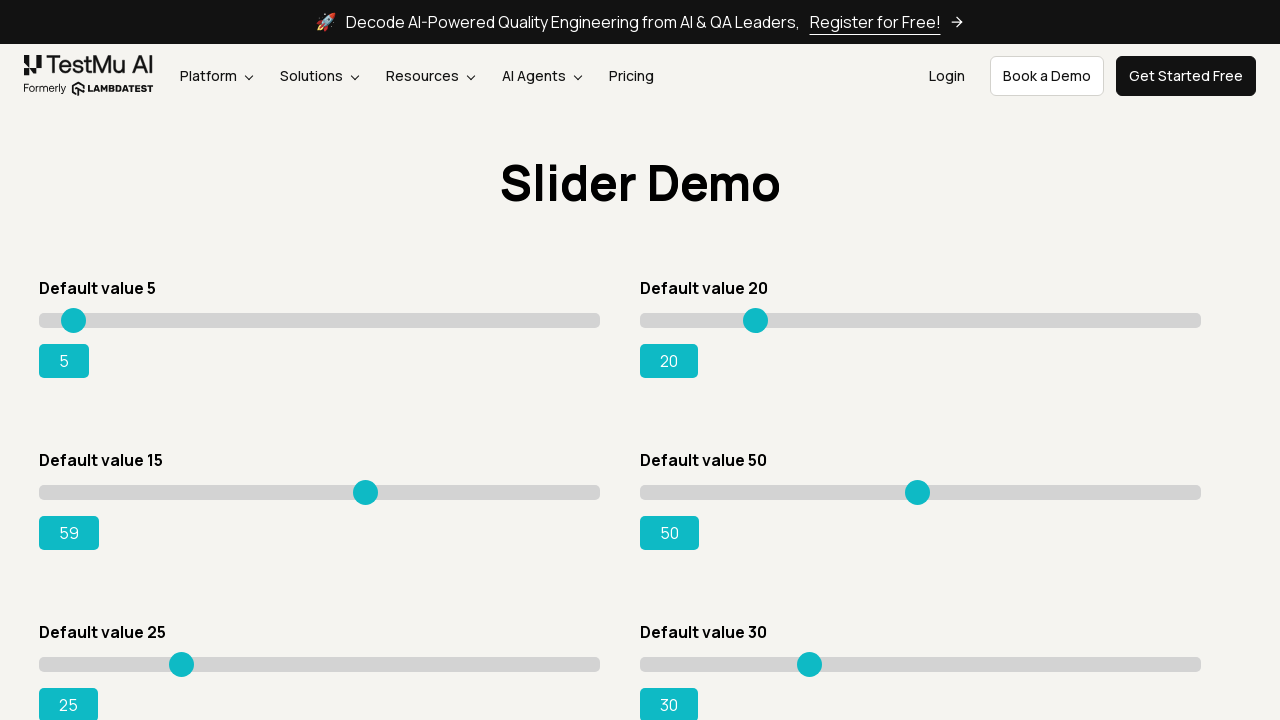

Pressed ArrowRight on slider (step 46/80) on xpath=//input[@type='range' and @value='15']
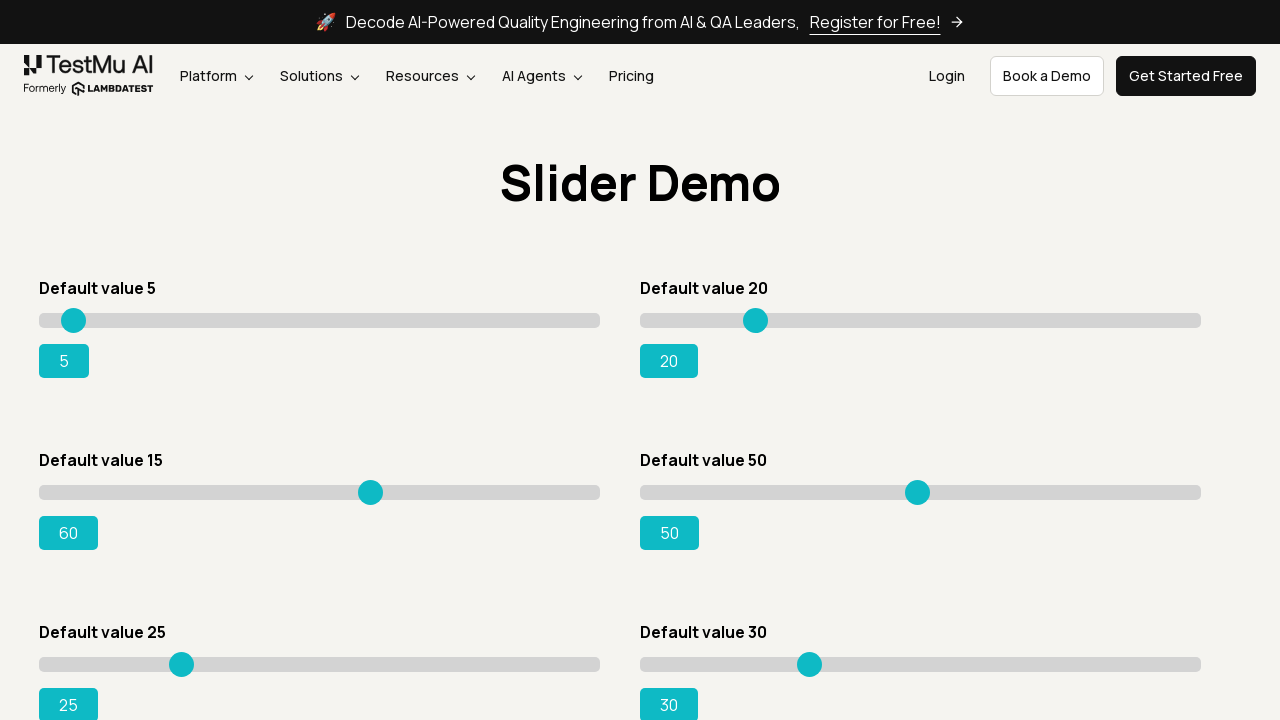

Pressed ArrowRight on slider (step 47/80) on xpath=//input[@type='range' and @value='15']
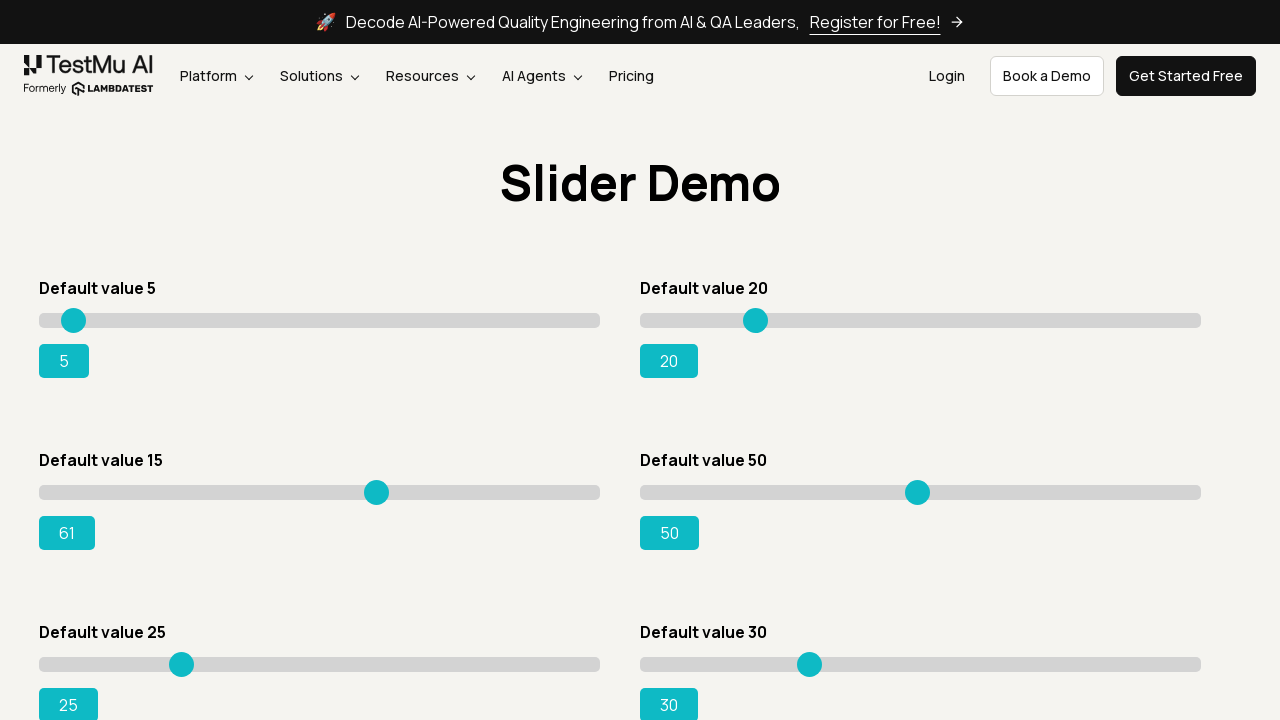

Pressed ArrowRight on slider (step 48/80) on xpath=//input[@type='range' and @value='15']
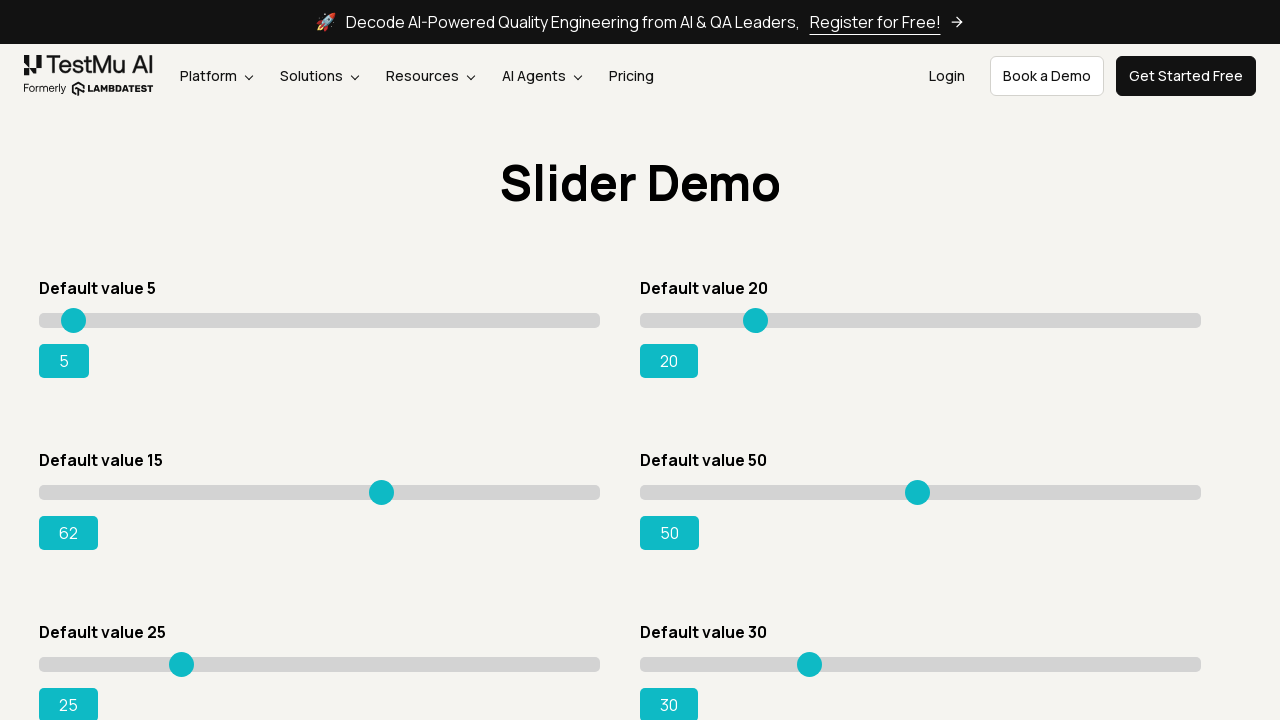

Pressed ArrowRight on slider (step 49/80) on xpath=//input[@type='range' and @value='15']
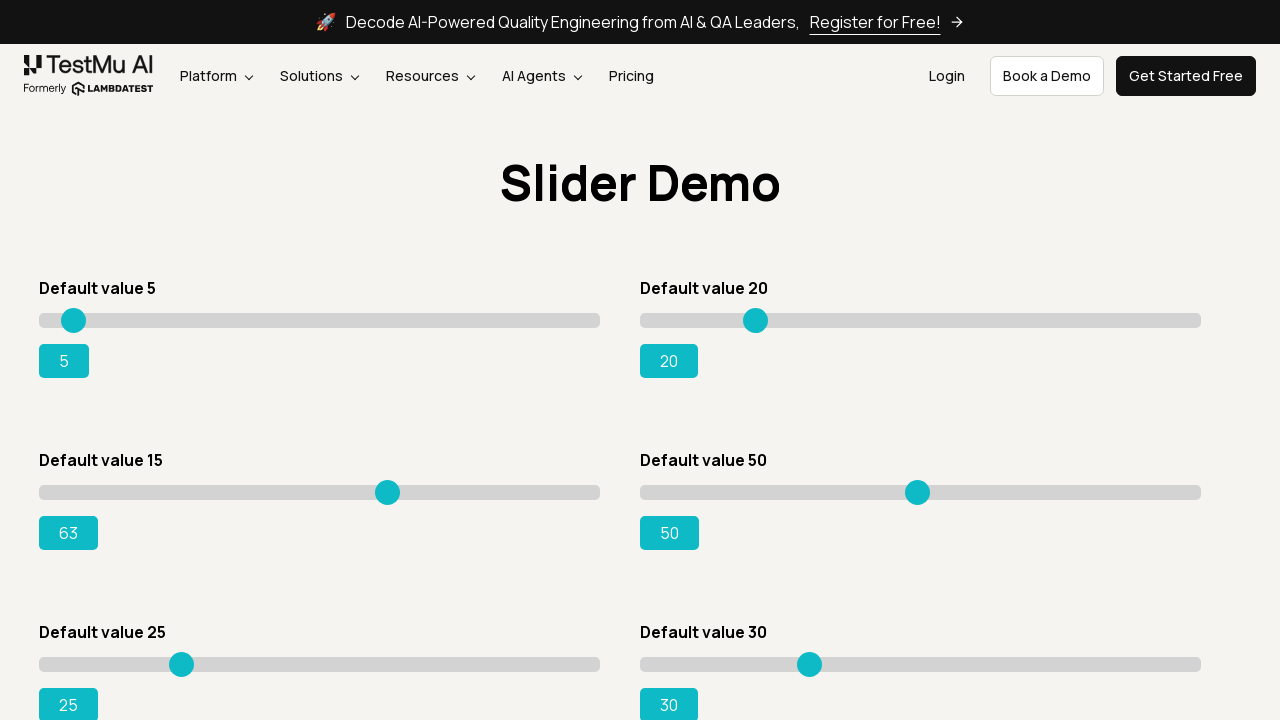

Pressed ArrowRight on slider (step 50/80) on xpath=//input[@type='range' and @value='15']
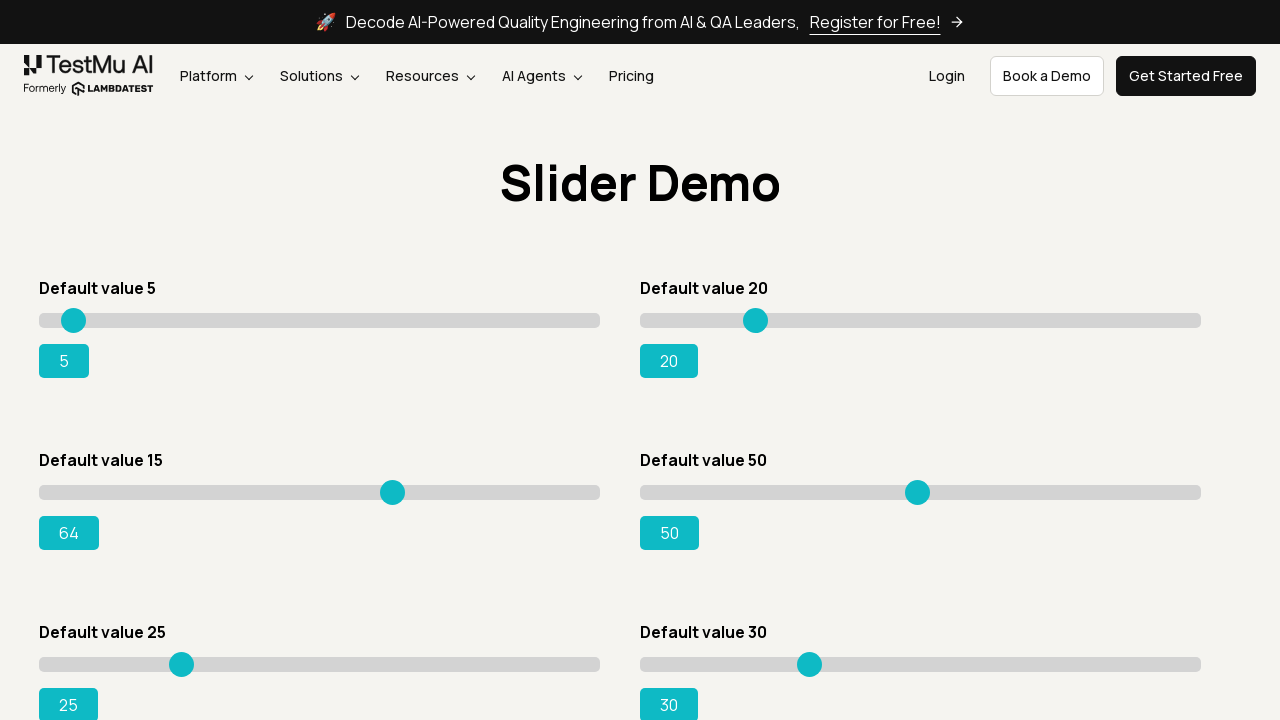

Pressed ArrowRight on slider (step 51/80) on xpath=//input[@type='range' and @value='15']
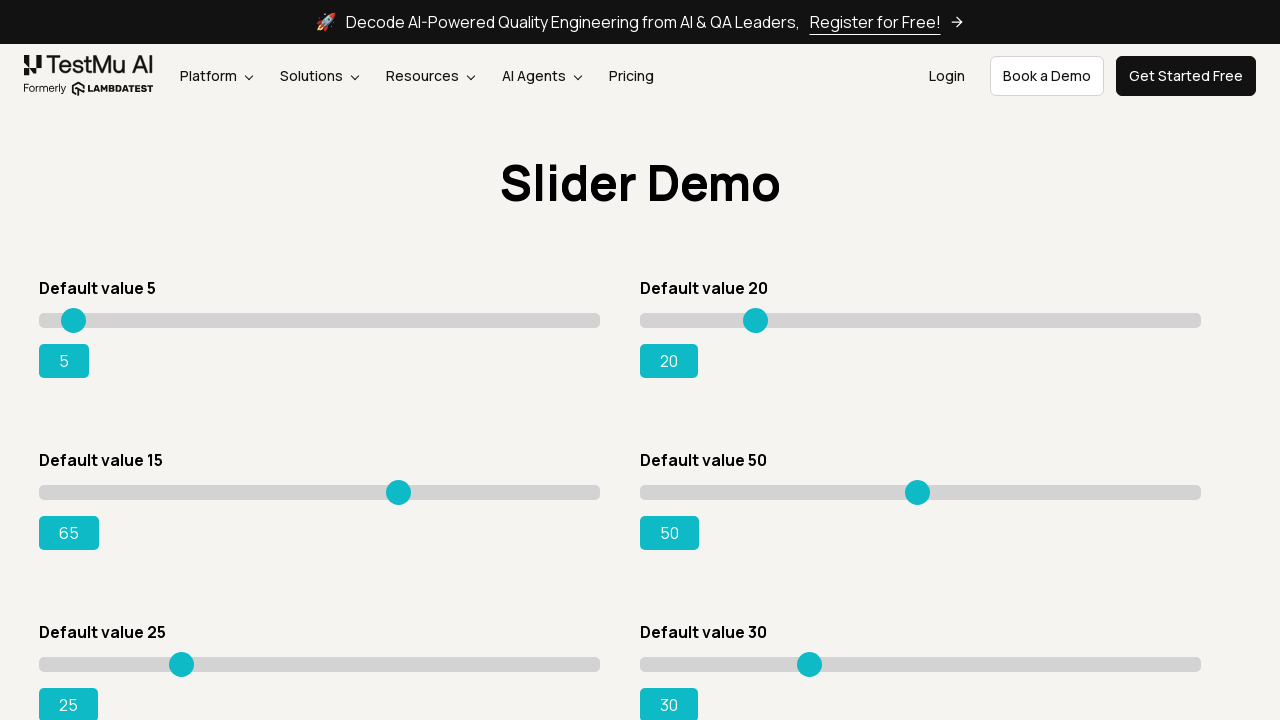

Pressed ArrowRight on slider (step 52/80) on xpath=//input[@type='range' and @value='15']
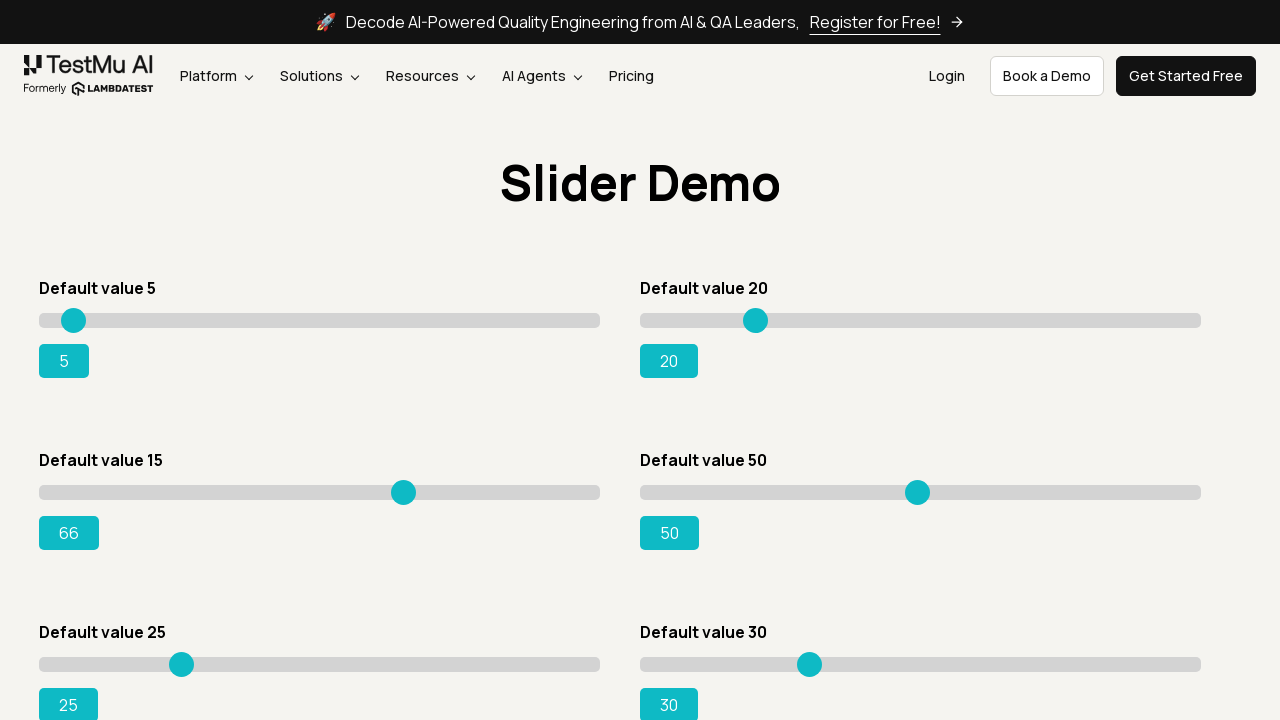

Pressed ArrowRight on slider (step 53/80) on xpath=//input[@type='range' and @value='15']
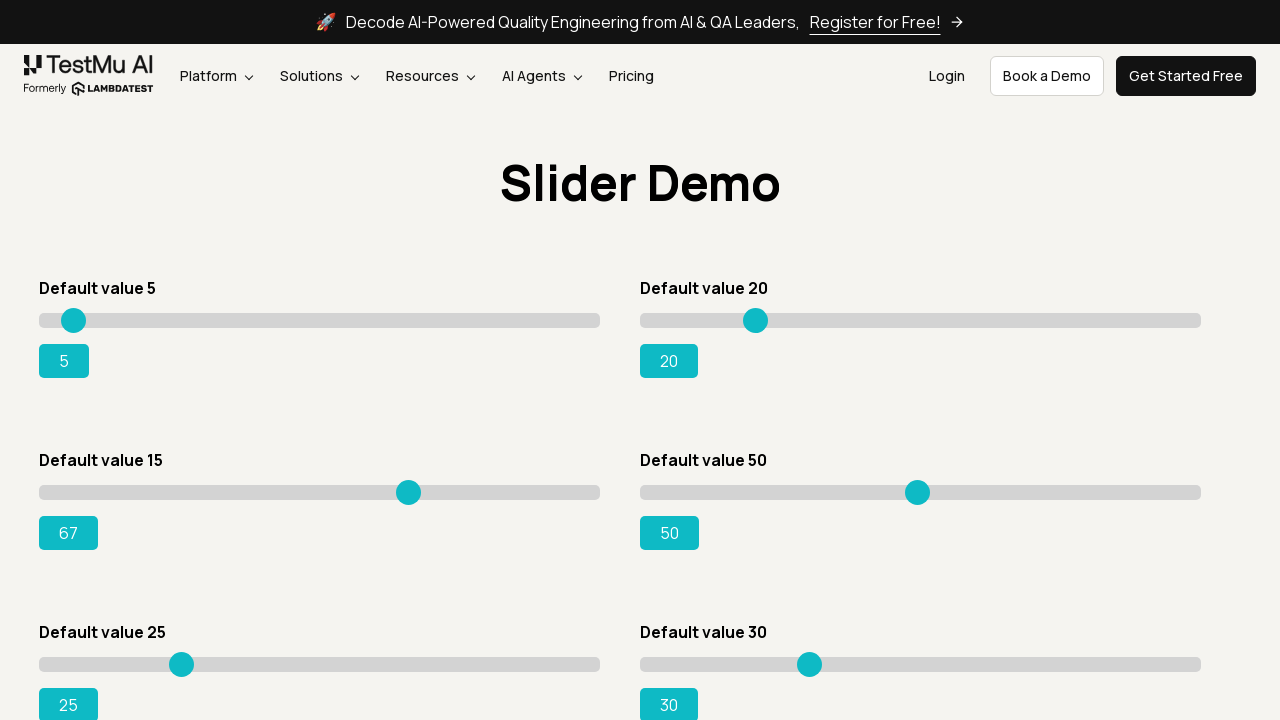

Pressed ArrowRight on slider (step 54/80) on xpath=//input[@type='range' and @value='15']
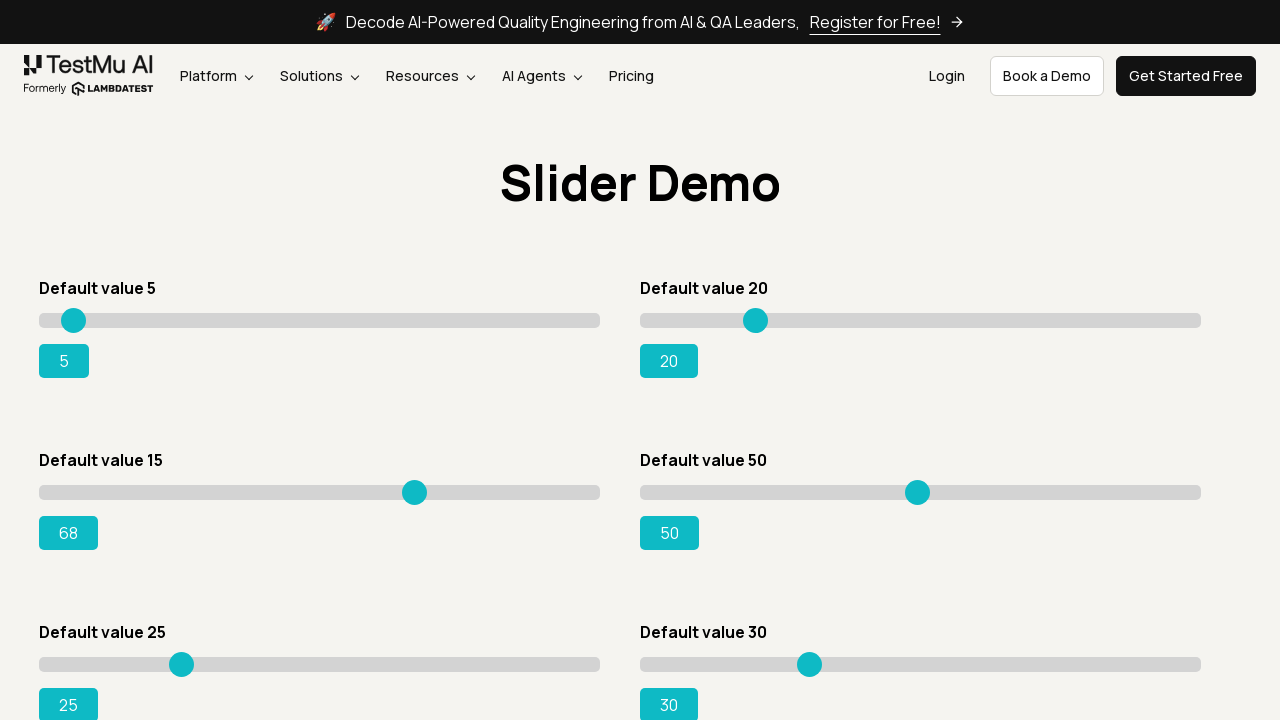

Pressed ArrowRight on slider (step 55/80) on xpath=//input[@type='range' and @value='15']
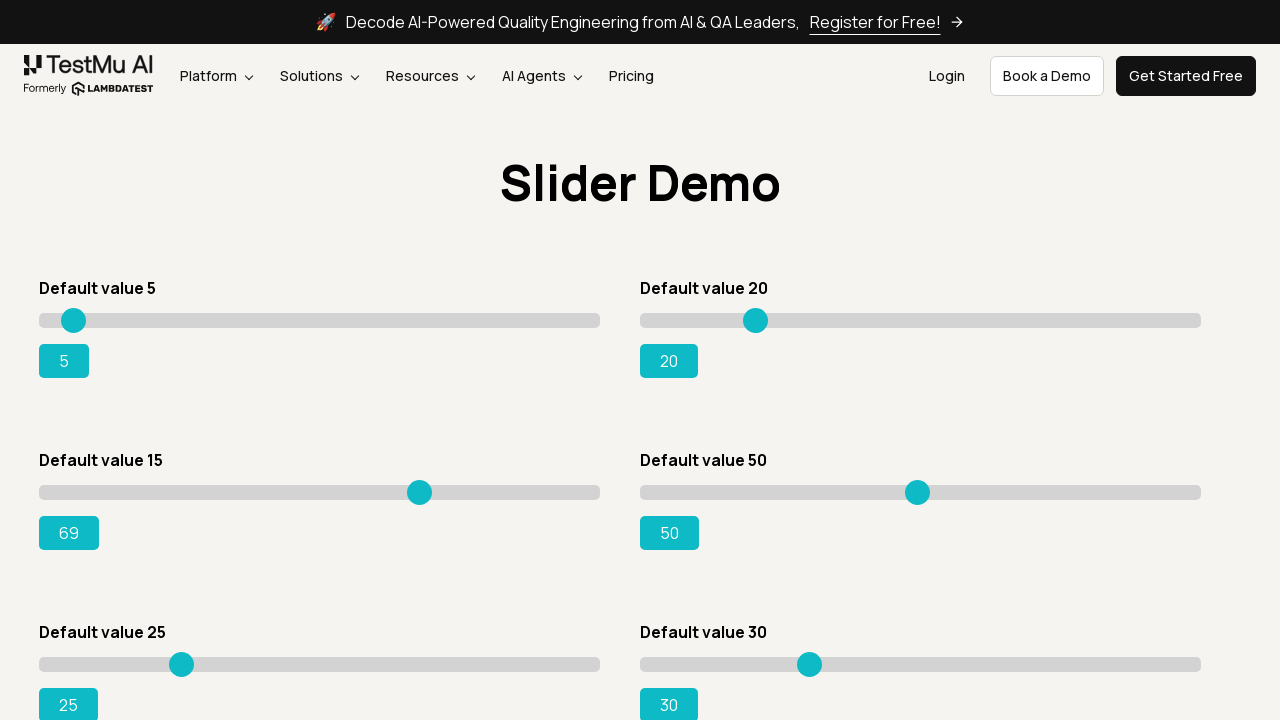

Pressed ArrowRight on slider (step 56/80) on xpath=//input[@type='range' and @value='15']
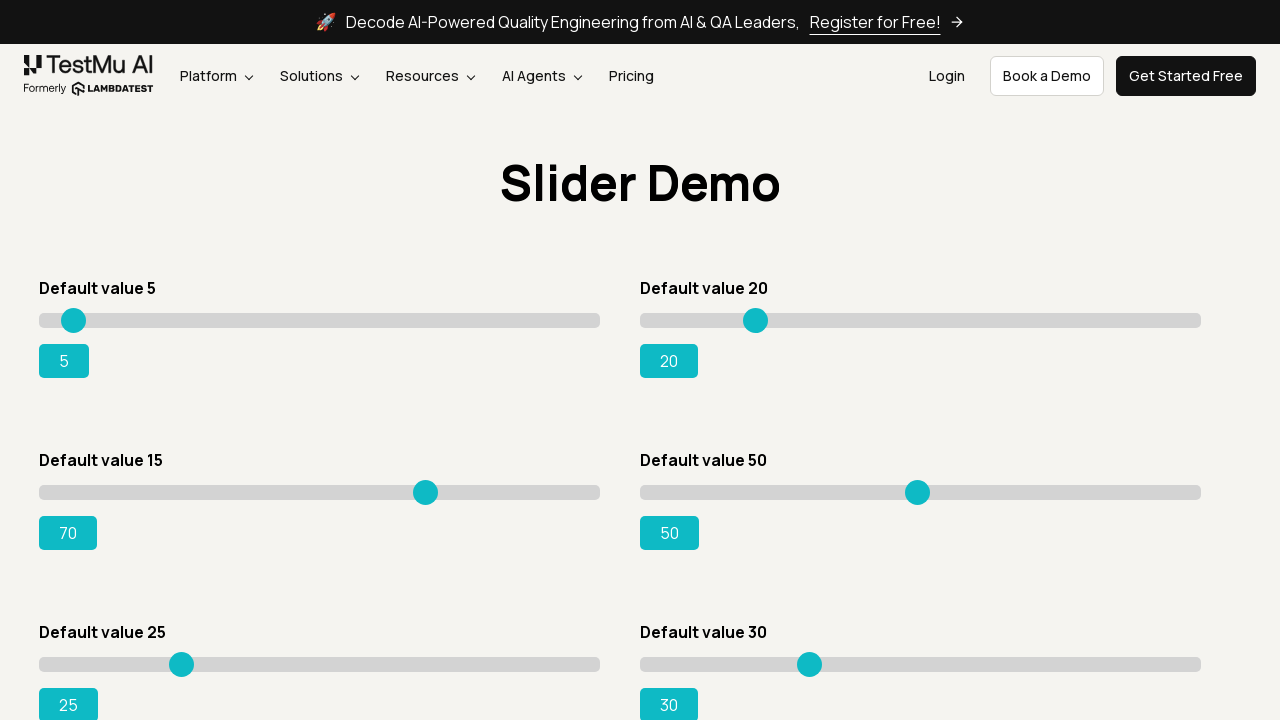

Pressed ArrowRight on slider (step 57/80) on xpath=//input[@type='range' and @value='15']
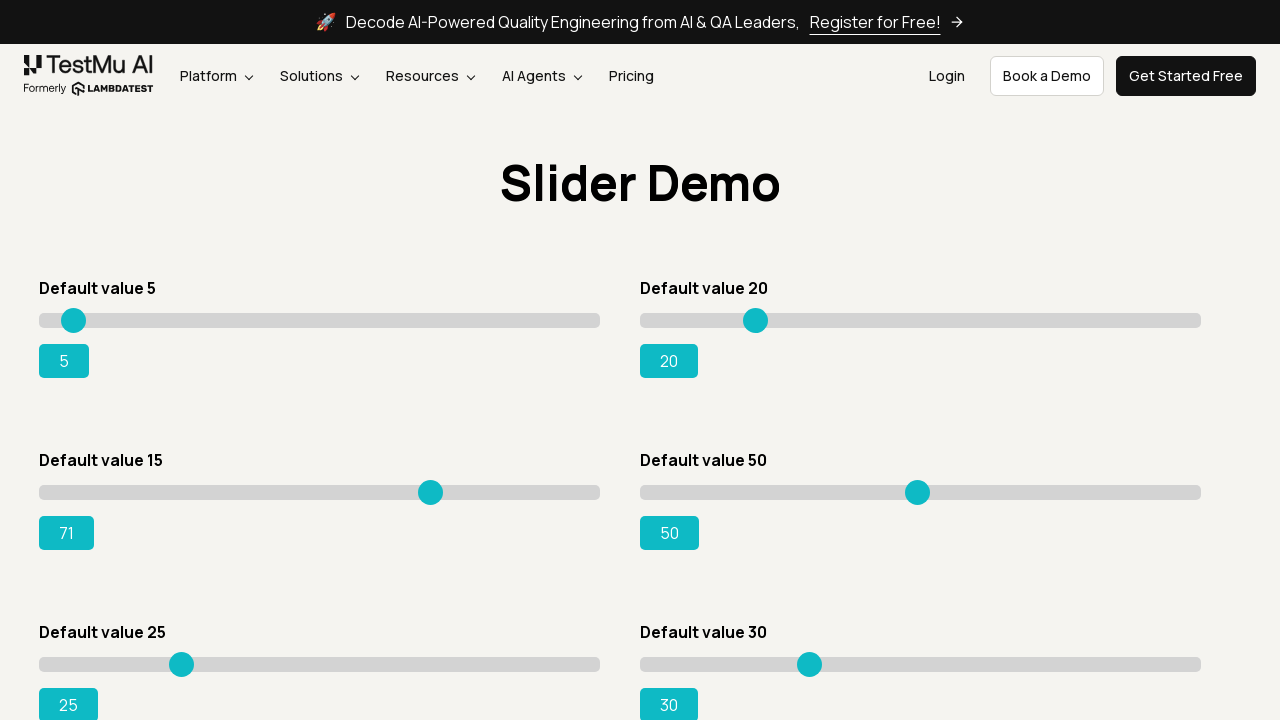

Pressed ArrowRight on slider (step 58/80) on xpath=//input[@type='range' and @value='15']
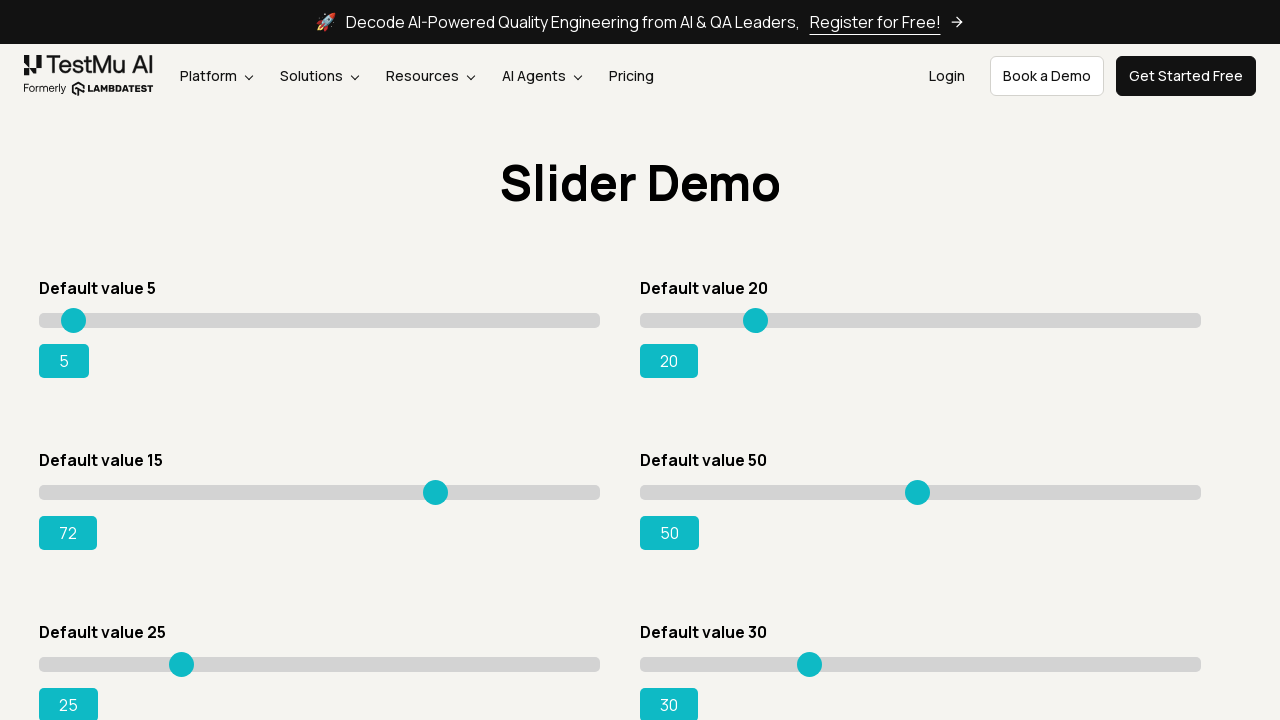

Pressed ArrowRight on slider (step 59/80) on xpath=//input[@type='range' and @value='15']
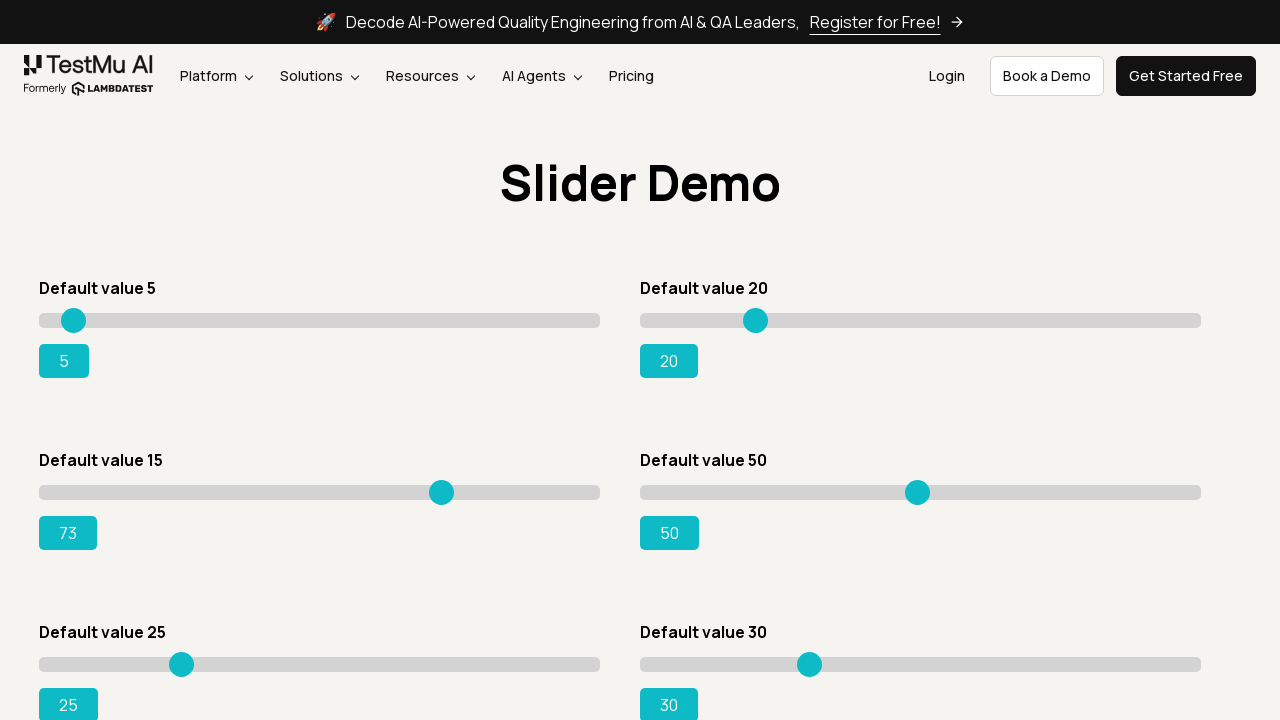

Pressed ArrowRight on slider (step 60/80) on xpath=//input[@type='range' and @value='15']
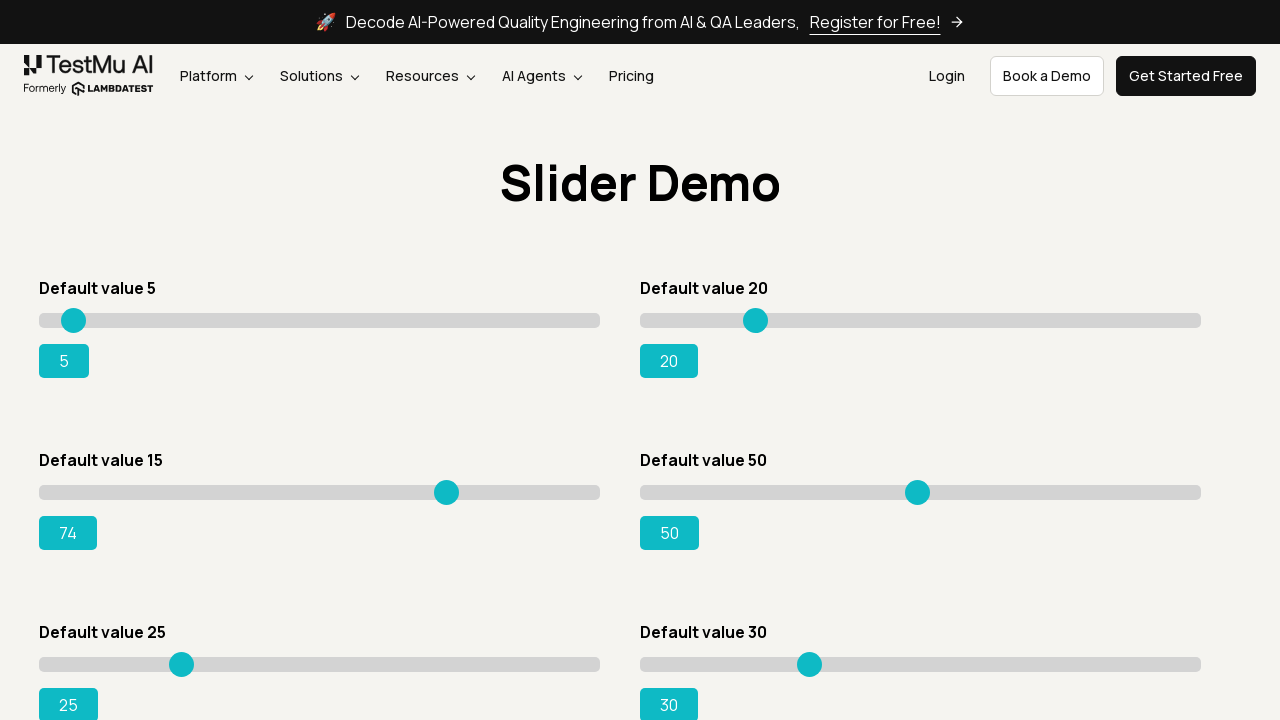

Pressed ArrowRight on slider (step 61/80) on xpath=//input[@type='range' and @value='15']
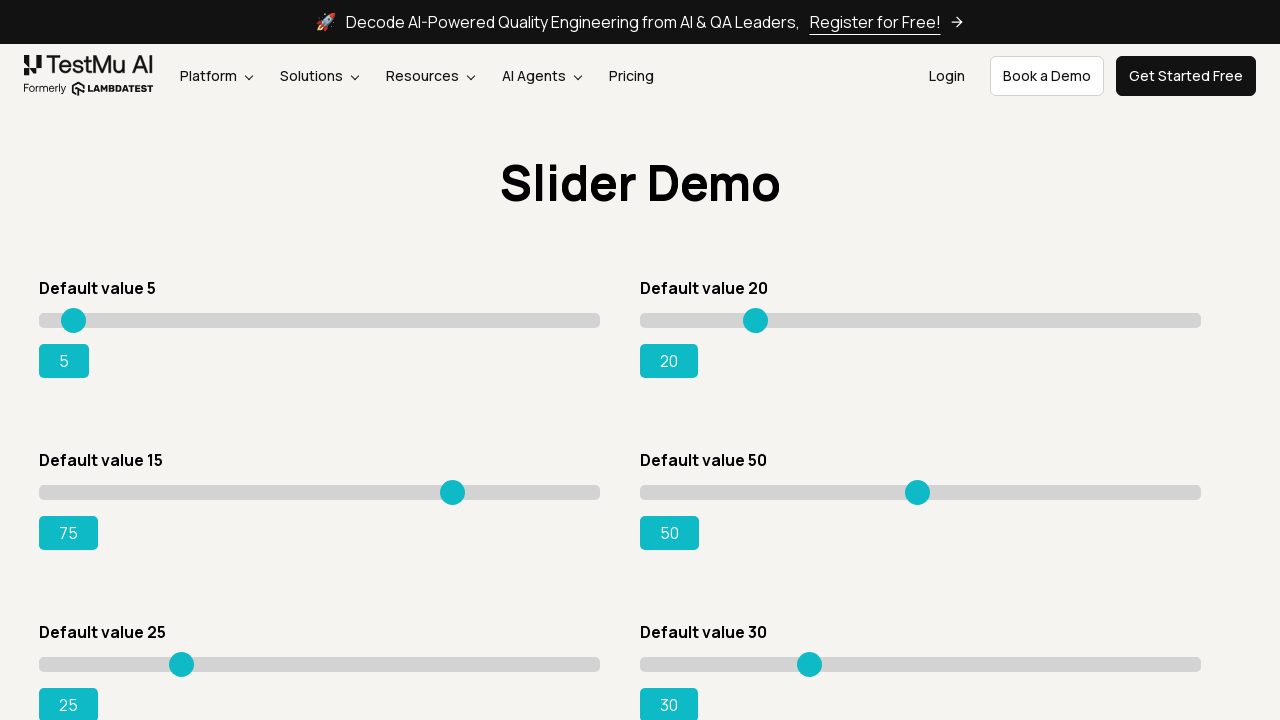

Pressed ArrowRight on slider (step 62/80) on xpath=//input[@type='range' and @value='15']
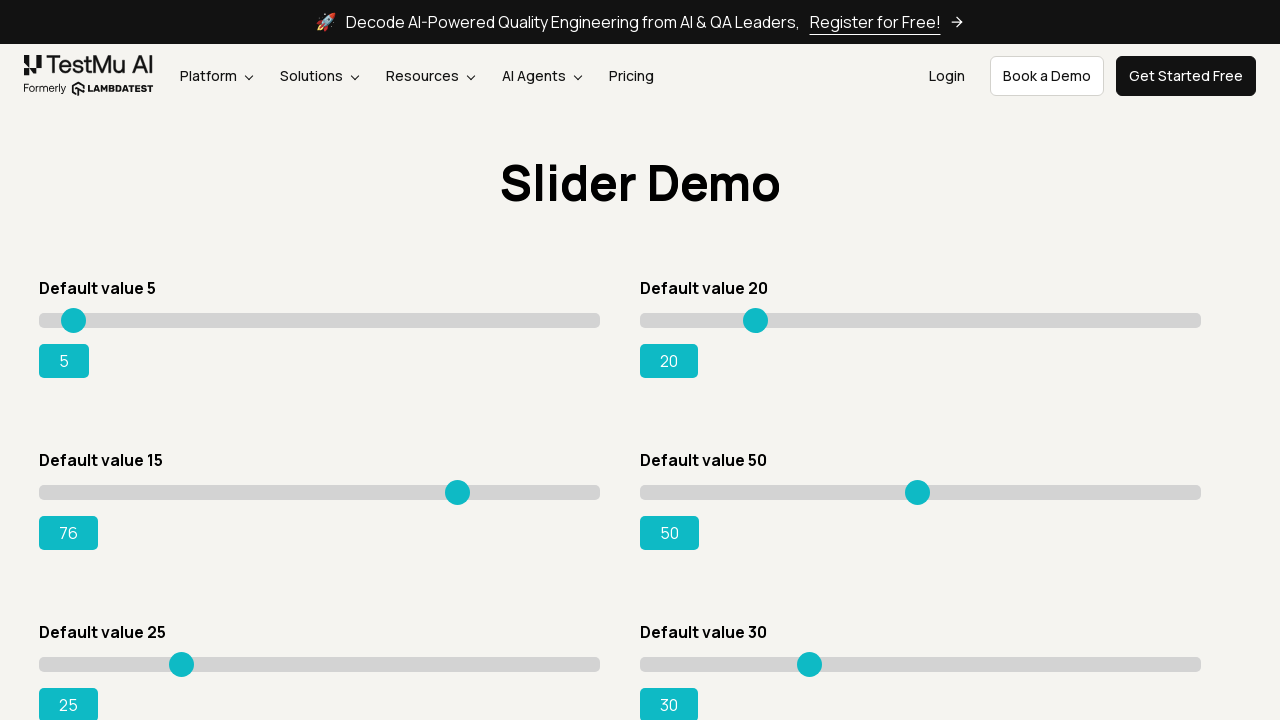

Pressed ArrowRight on slider (step 63/80) on xpath=//input[@type='range' and @value='15']
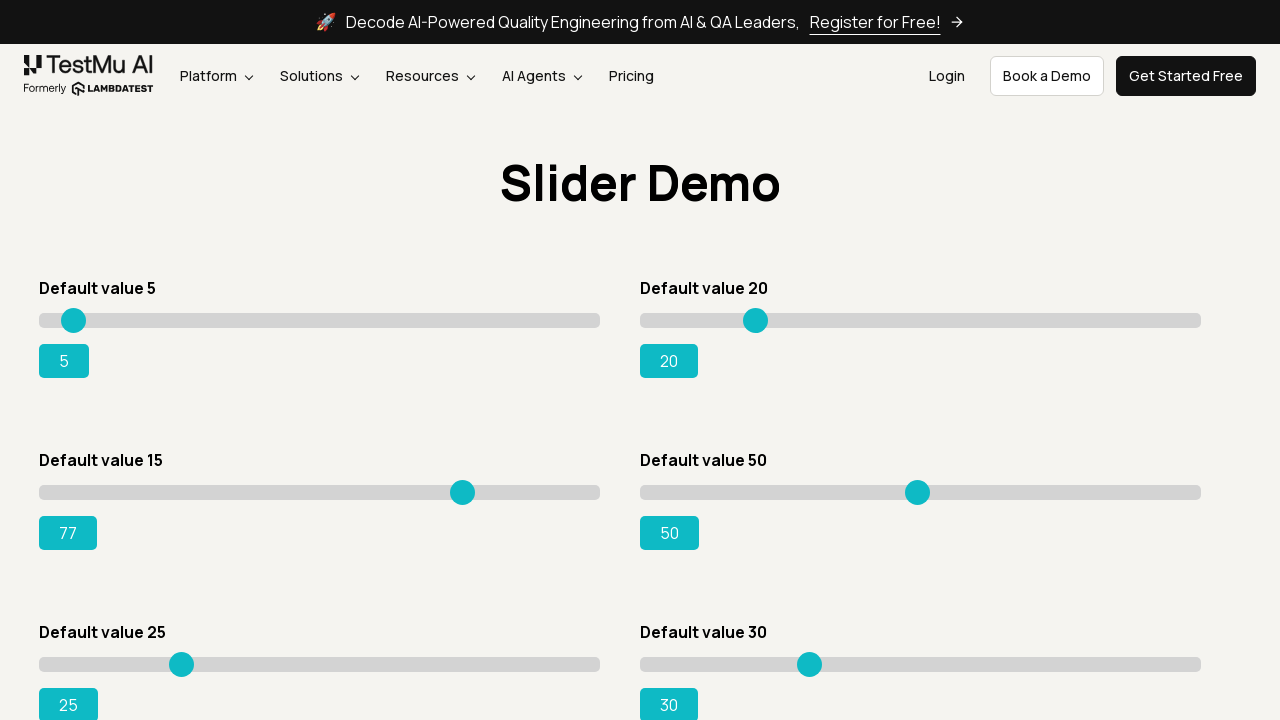

Pressed ArrowRight on slider (step 64/80) on xpath=//input[@type='range' and @value='15']
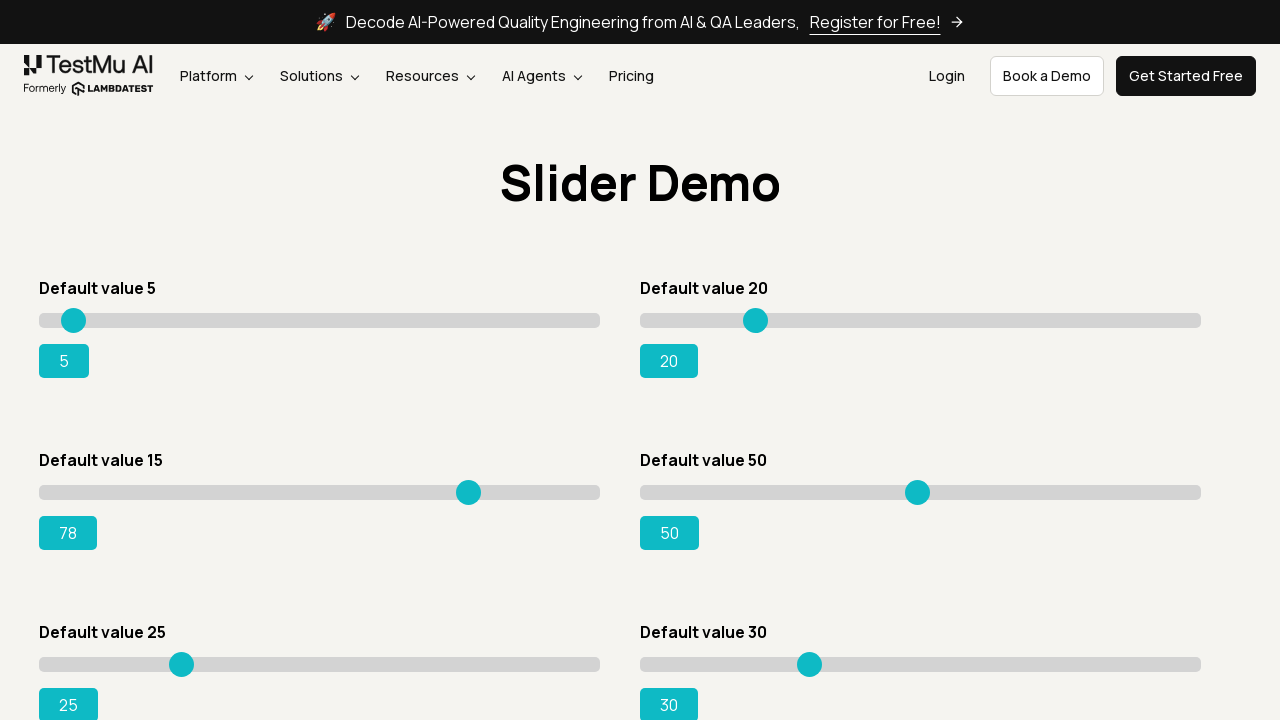

Pressed ArrowRight on slider (step 65/80) on xpath=//input[@type='range' and @value='15']
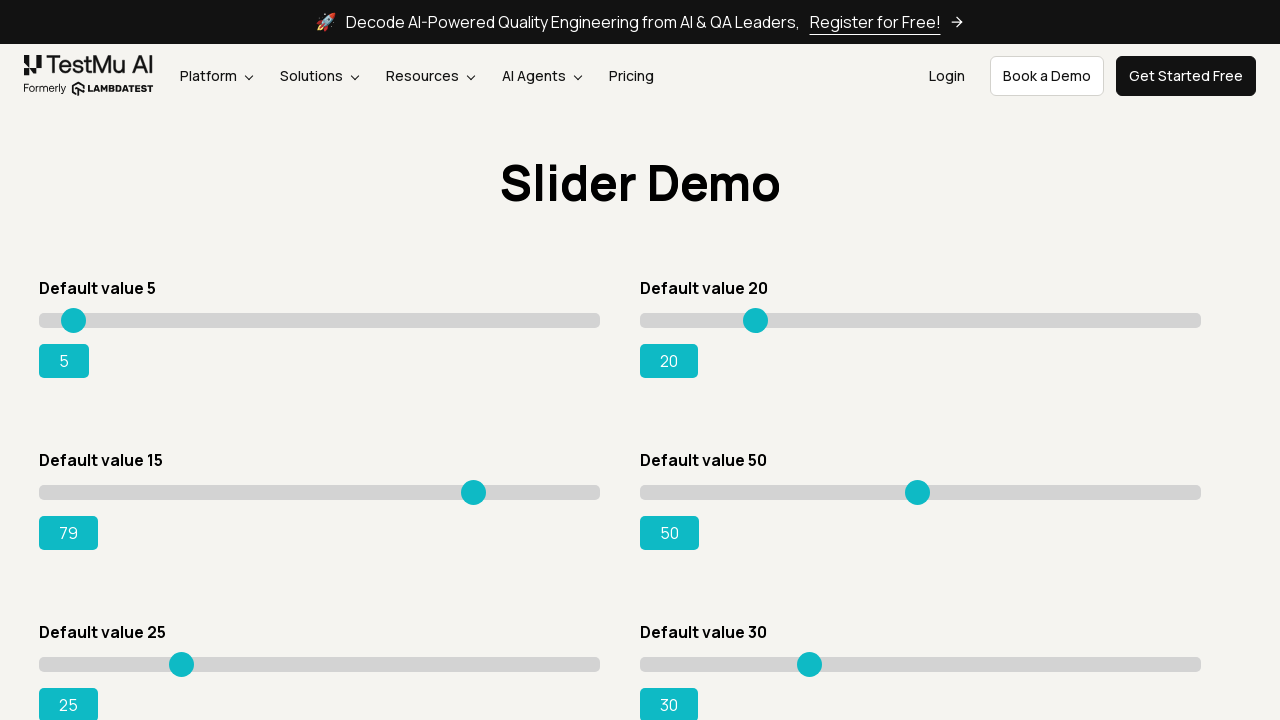

Pressed ArrowRight on slider (step 66/80) on xpath=//input[@type='range' and @value='15']
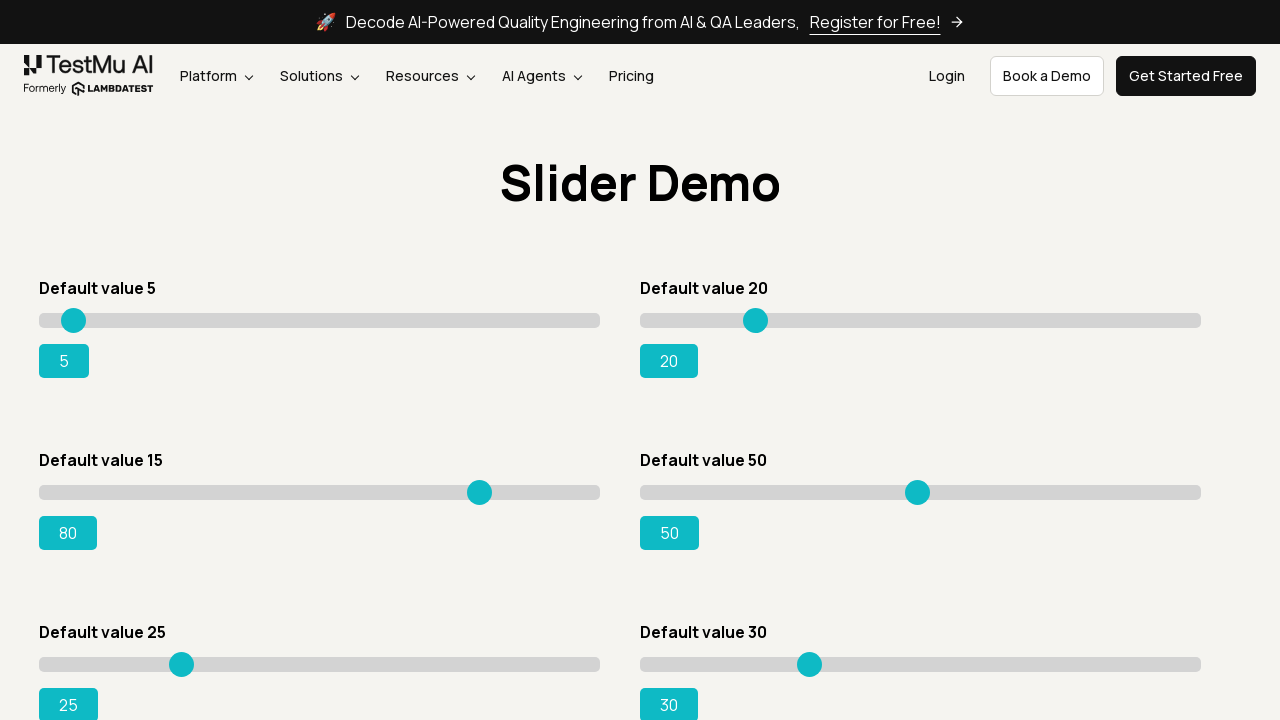

Pressed ArrowRight on slider (step 67/80) on xpath=//input[@type='range' and @value='15']
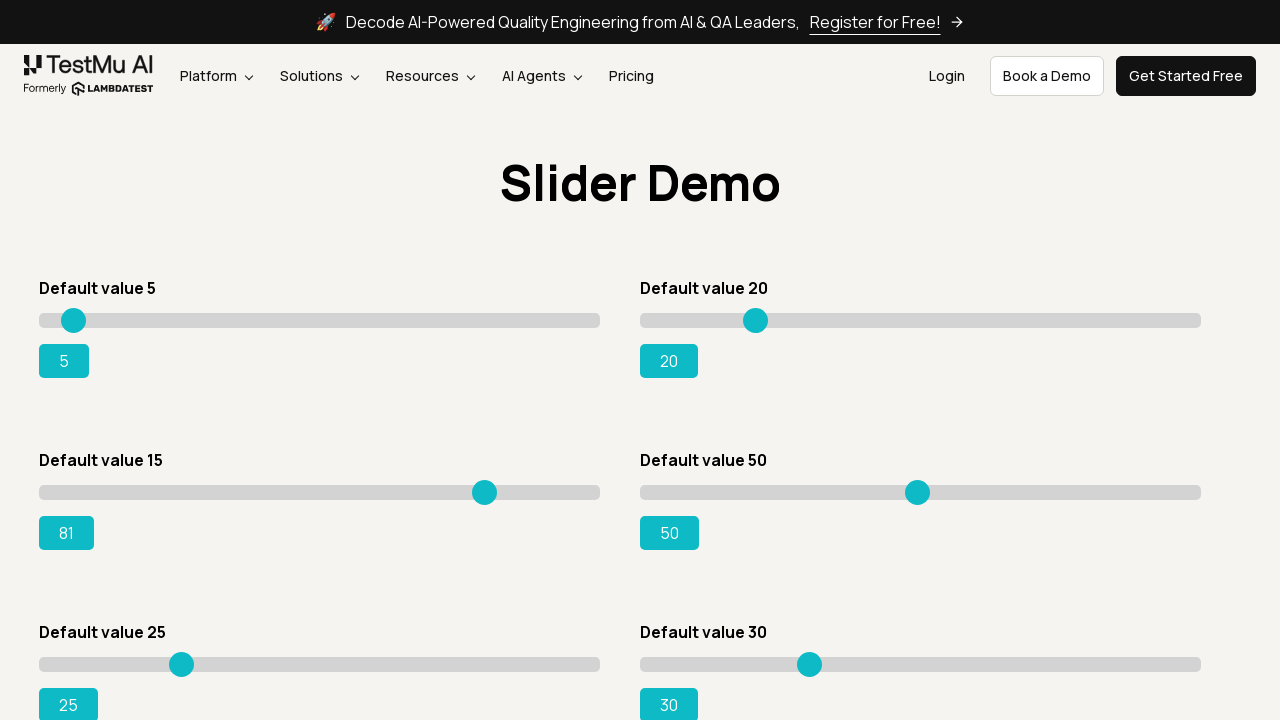

Pressed ArrowRight on slider (step 68/80) on xpath=//input[@type='range' and @value='15']
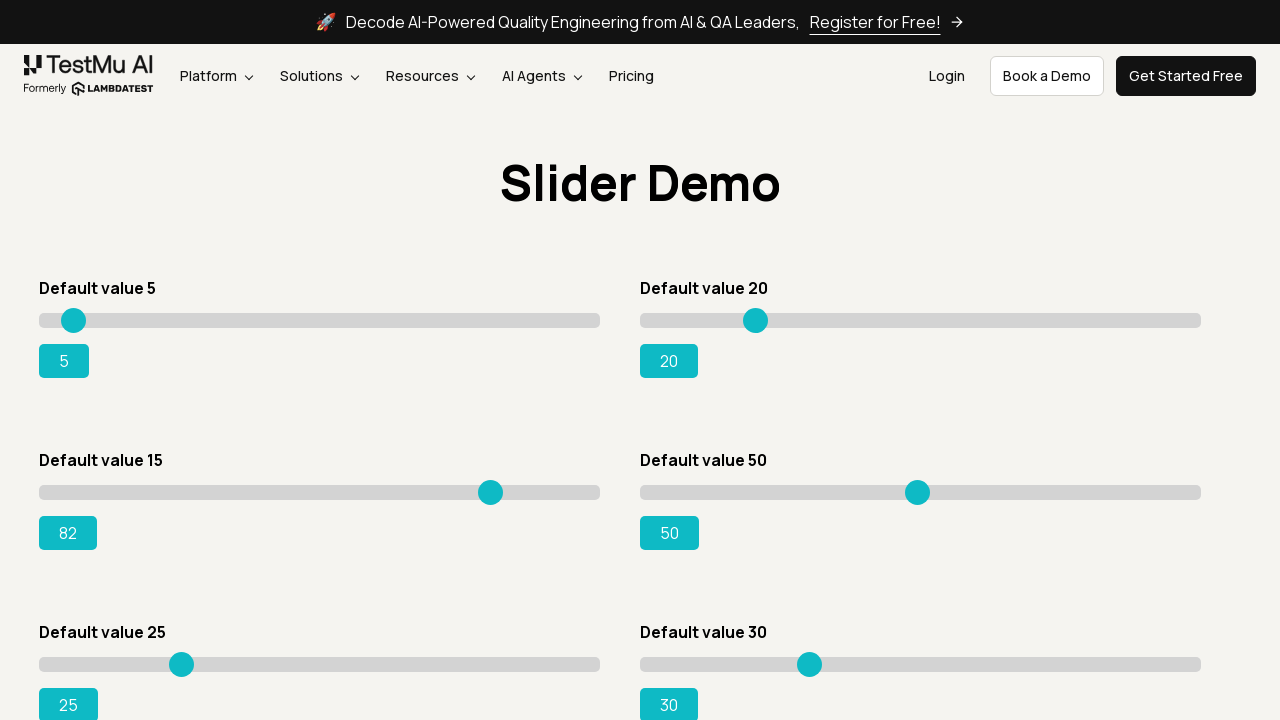

Pressed ArrowRight on slider (step 69/80) on xpath=//input[@type='range' and @value='15']
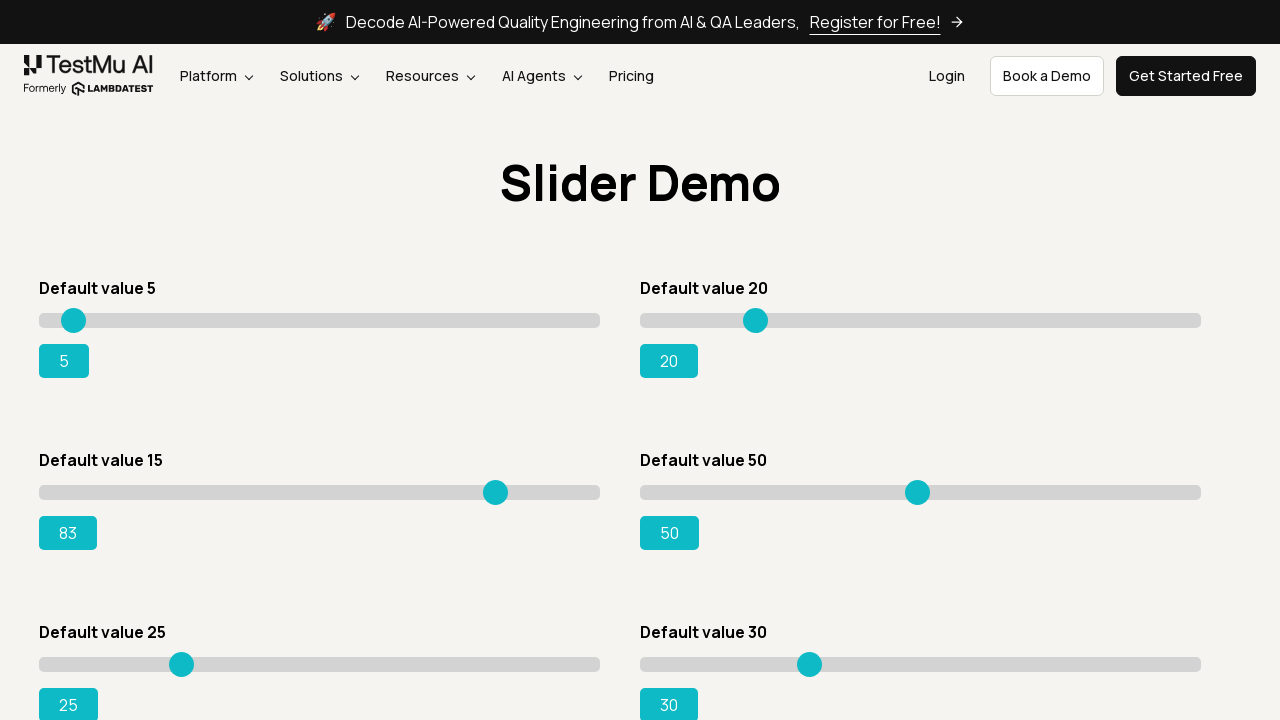

Pressed ArrowRight on slider (step 70/80) on xpath=//input[@type='range' and @value='15']
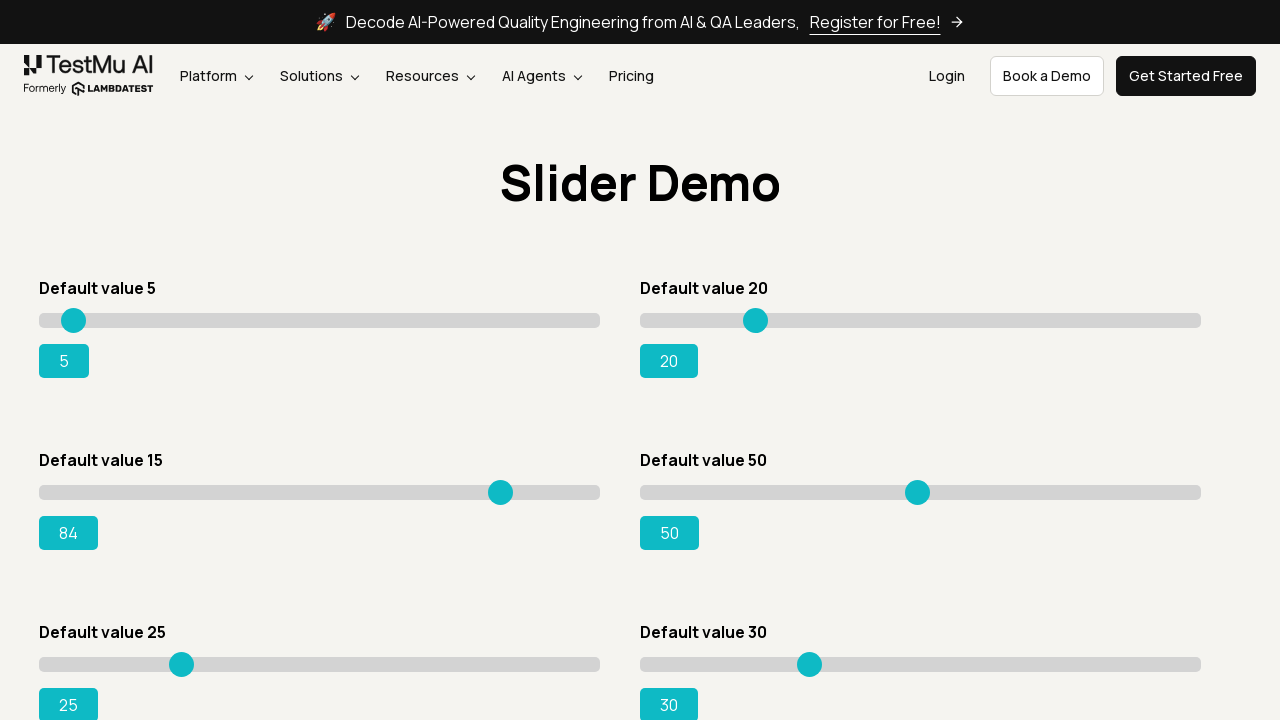

Pressed ArrowRight on slider (step 71/80) on xpath=//input[@type='range' and @value='15']
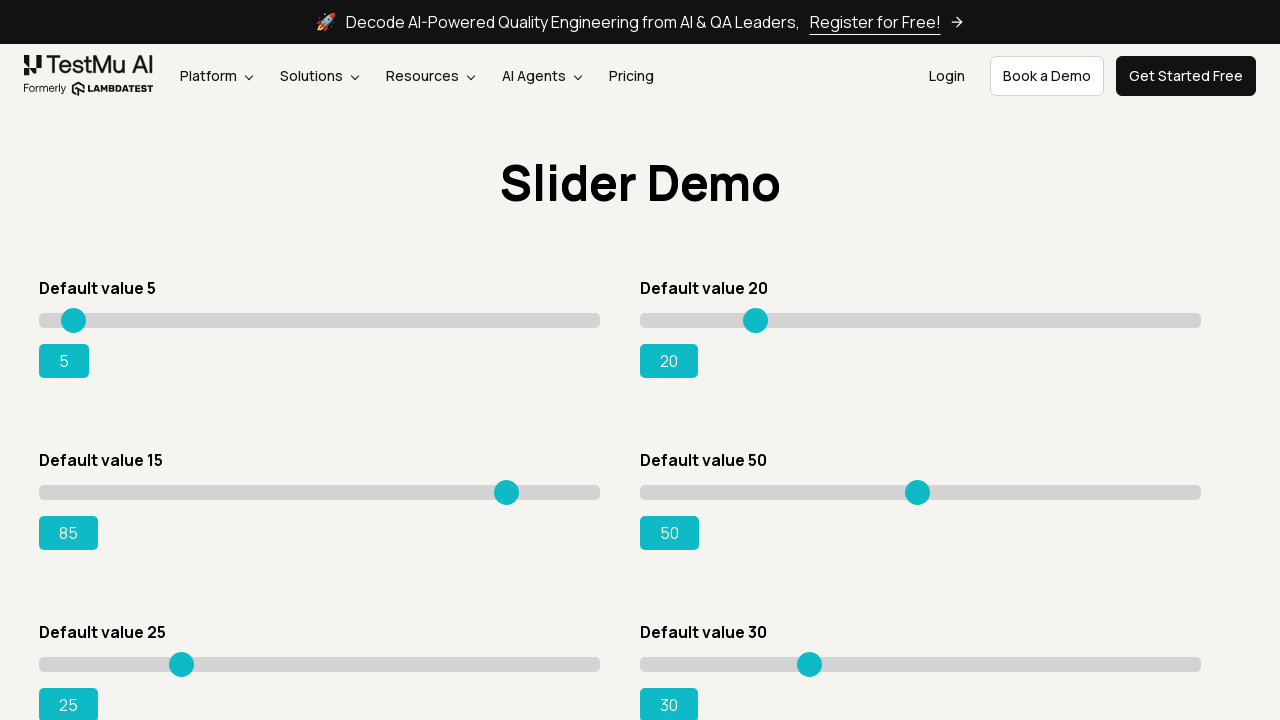

Pressed ArrowRight on slider (step 72/80) on xpath=//input[@type='range' and @value='15']
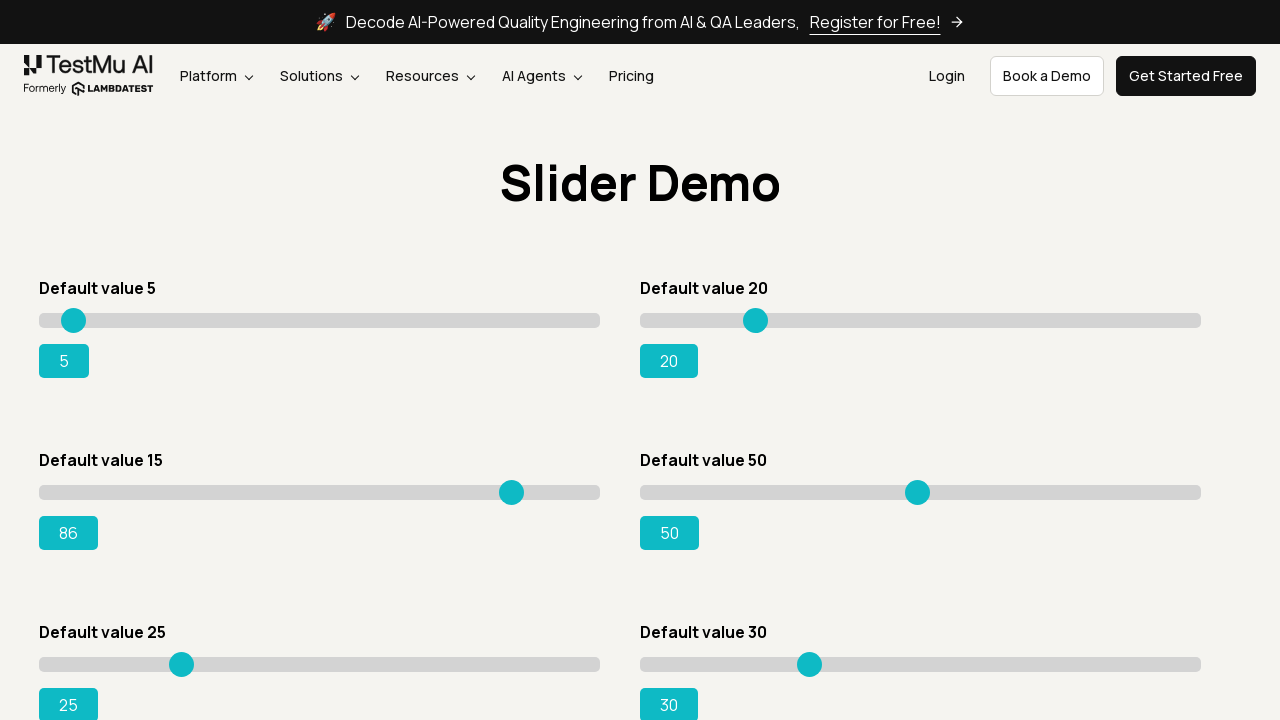

Pressed ArrowRight on slider (step 73/80) on xpath=//input[@type='range' and @value='15']
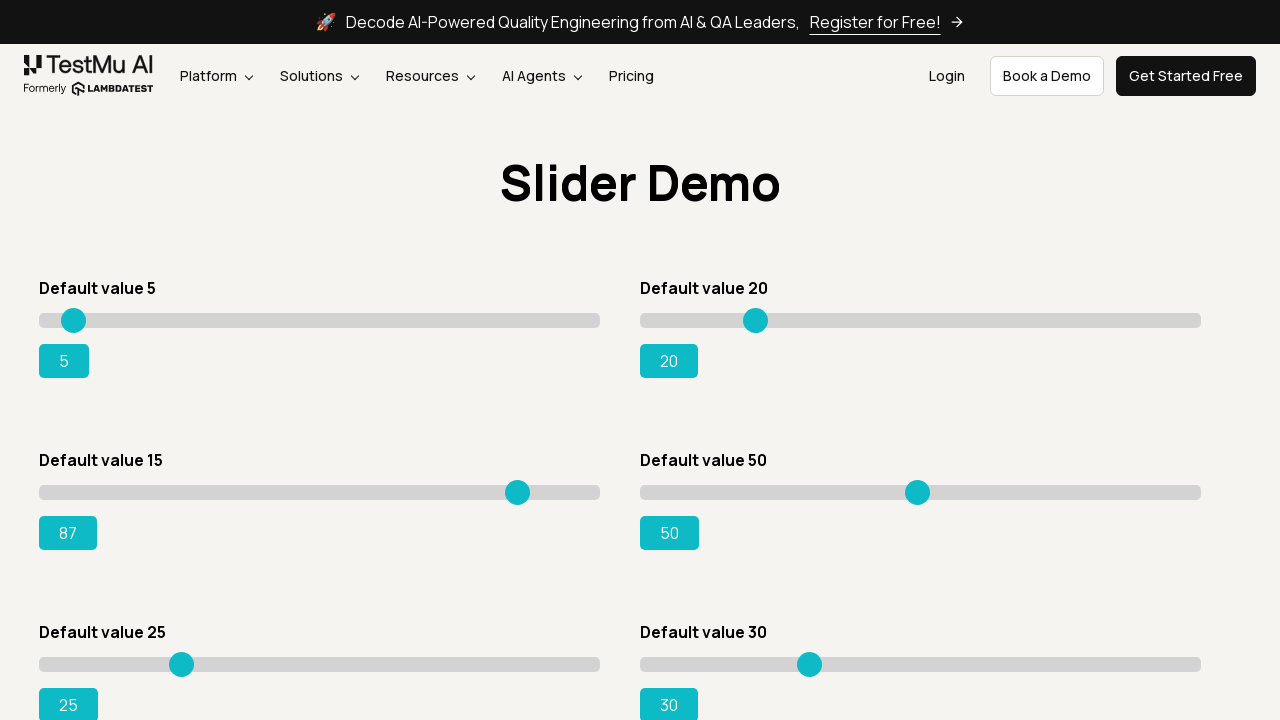

Pressed ArrowRight on slider (step 74/80) on xpath=//input[@type='range' and @value='15']
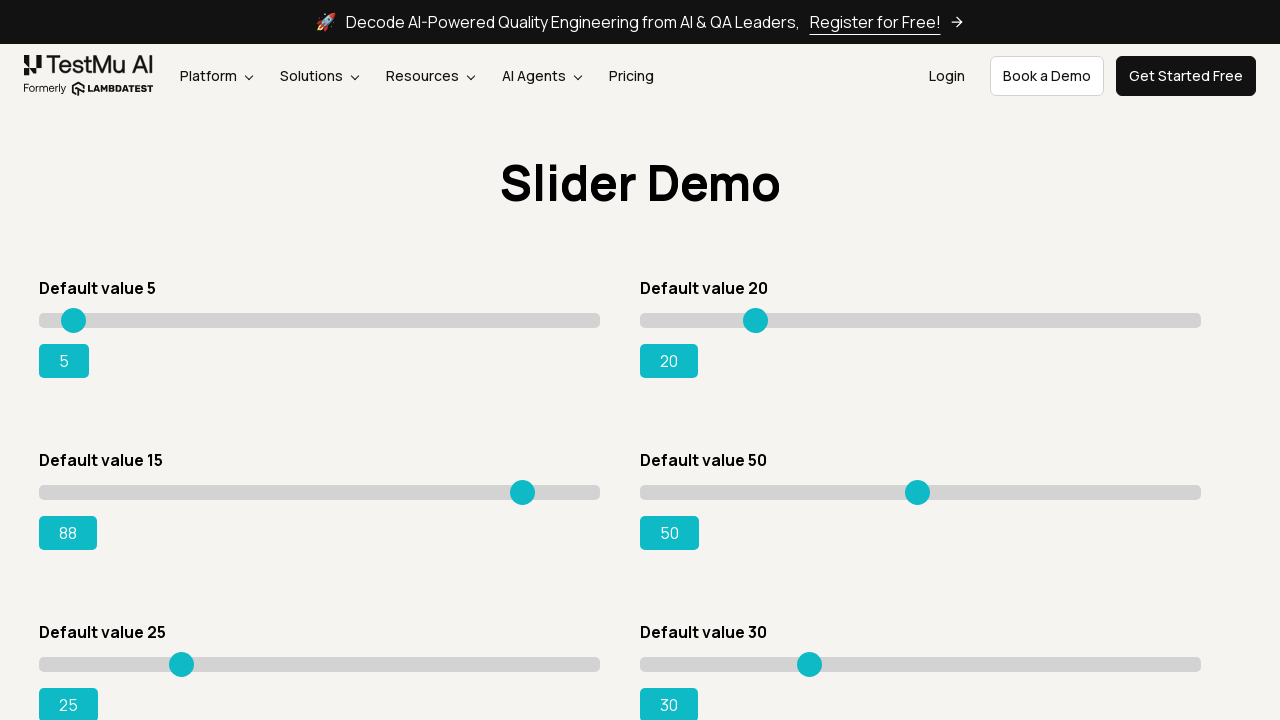

Pressed ArrowRight on slider (step 75/80) on xpath=//input[@type='range' and @value='15']
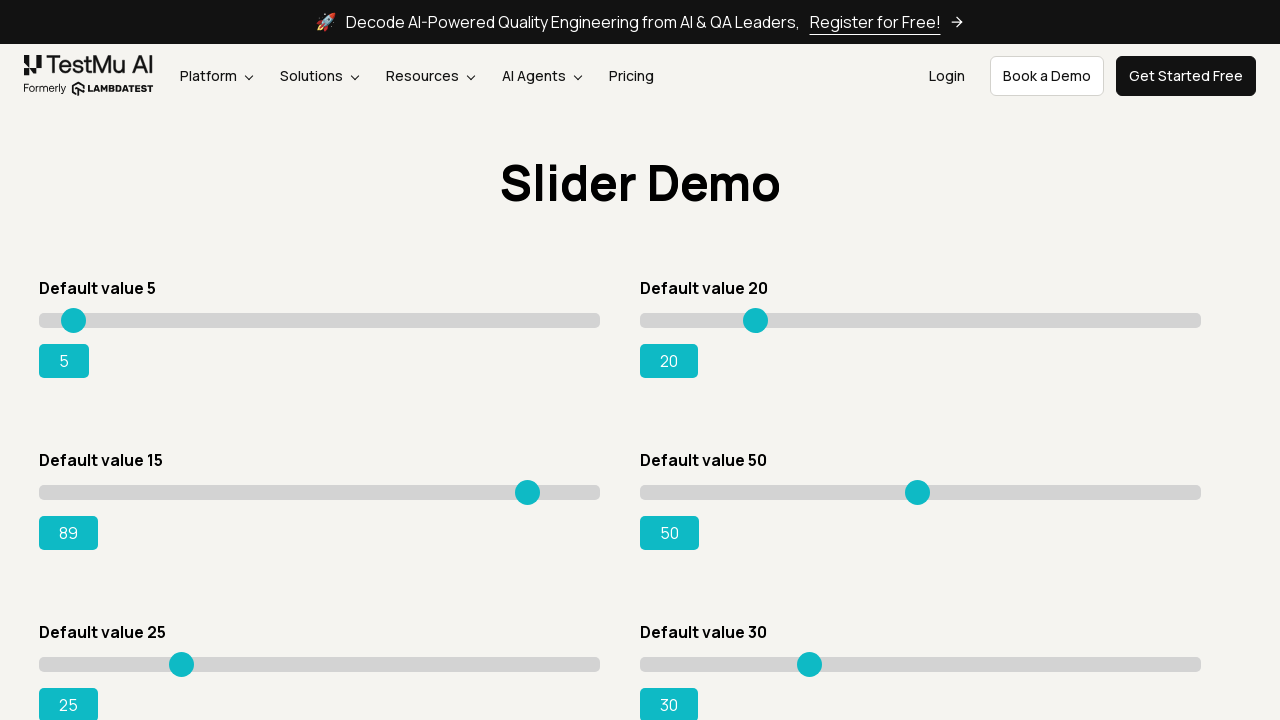

Pressed ArrowRight on slider (step 76/80) on xpath=//input[@type='range' and @value='15']
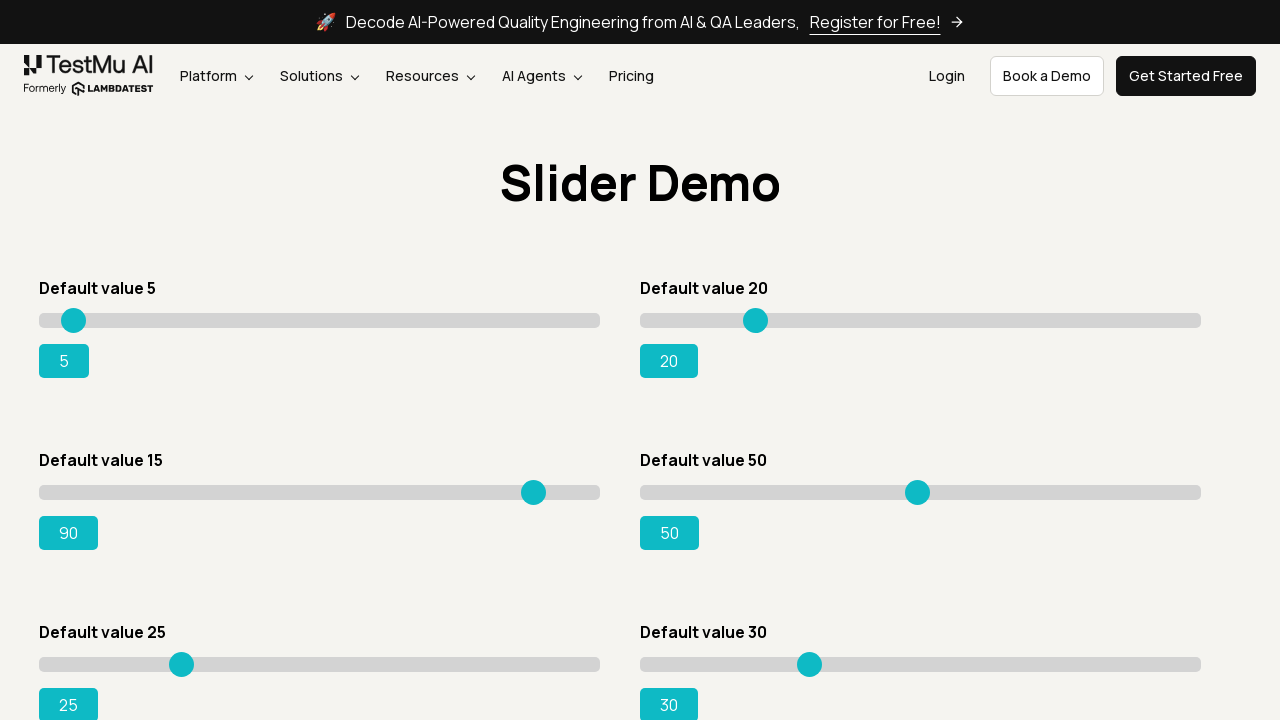

Pressed ArrowRight on slider (step 77/80) on xpath=//input[@type='range' and @value='15']
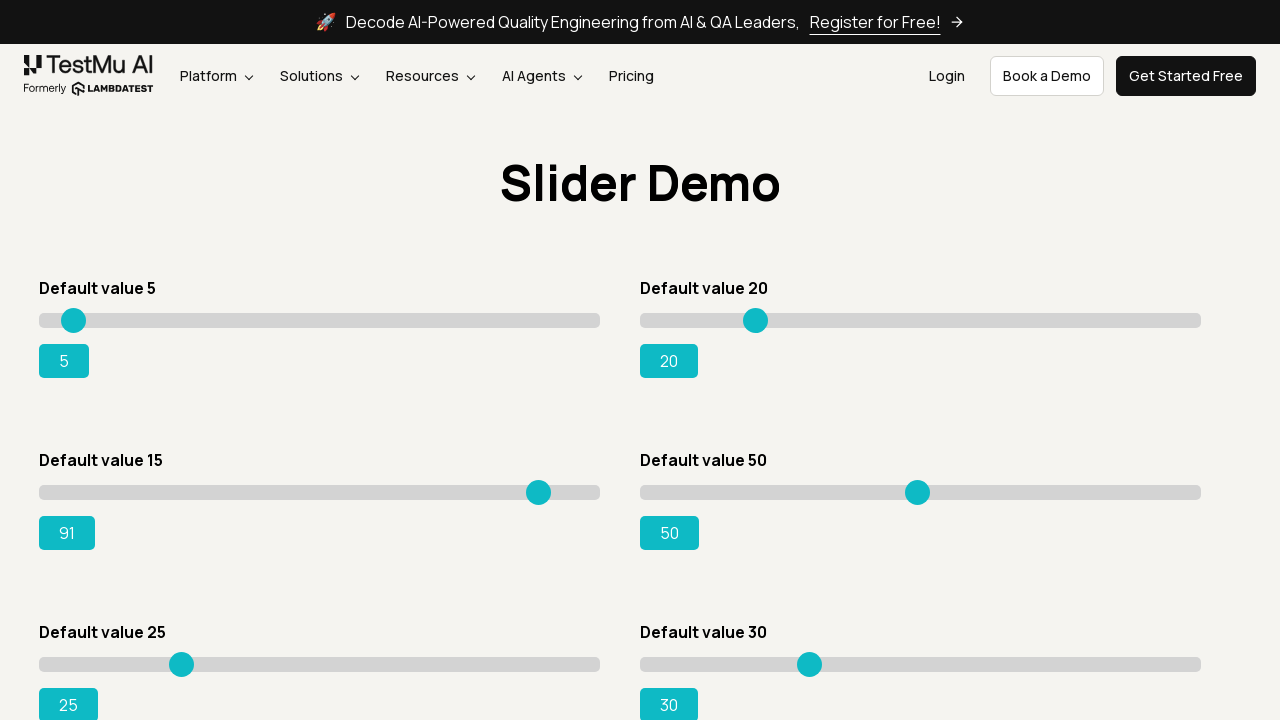

Pressed ArrowRight on slider (step 78/80) on xpath=//input[@type='range' and @value='15']
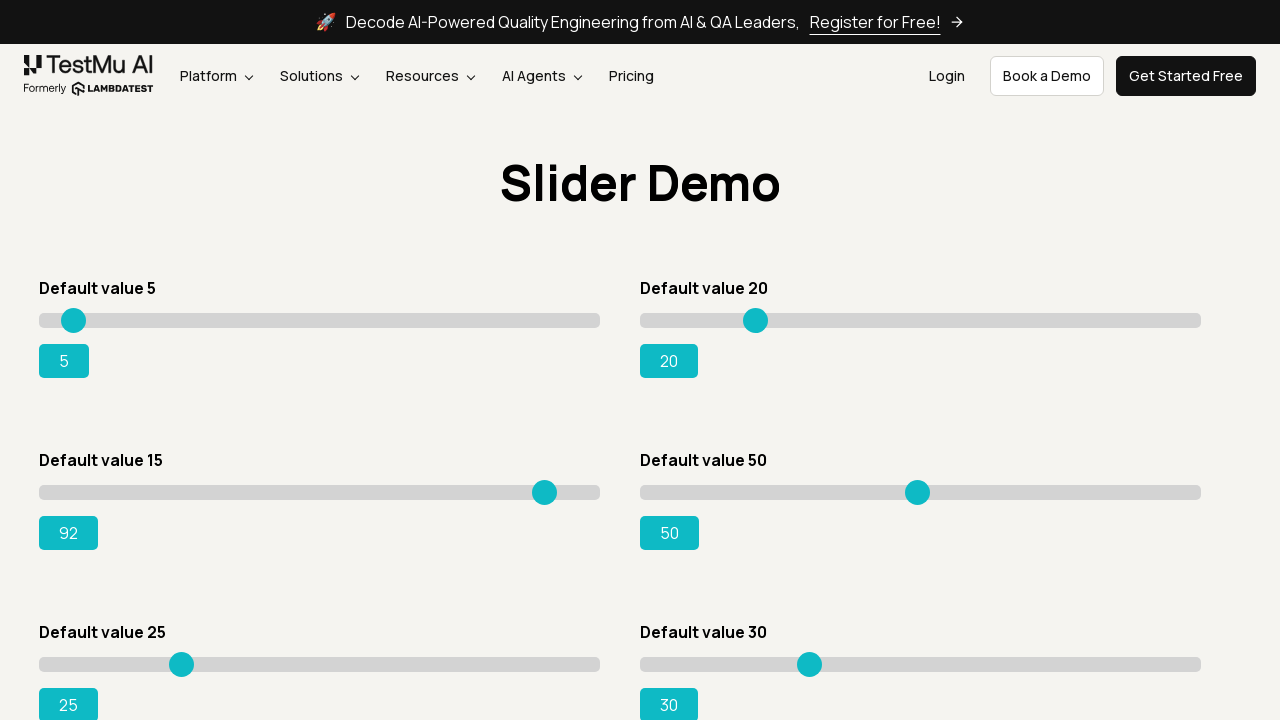

Pressed ArrowRight on slider (step 79/80) on xpath=//input[@type='range' and @value='15']
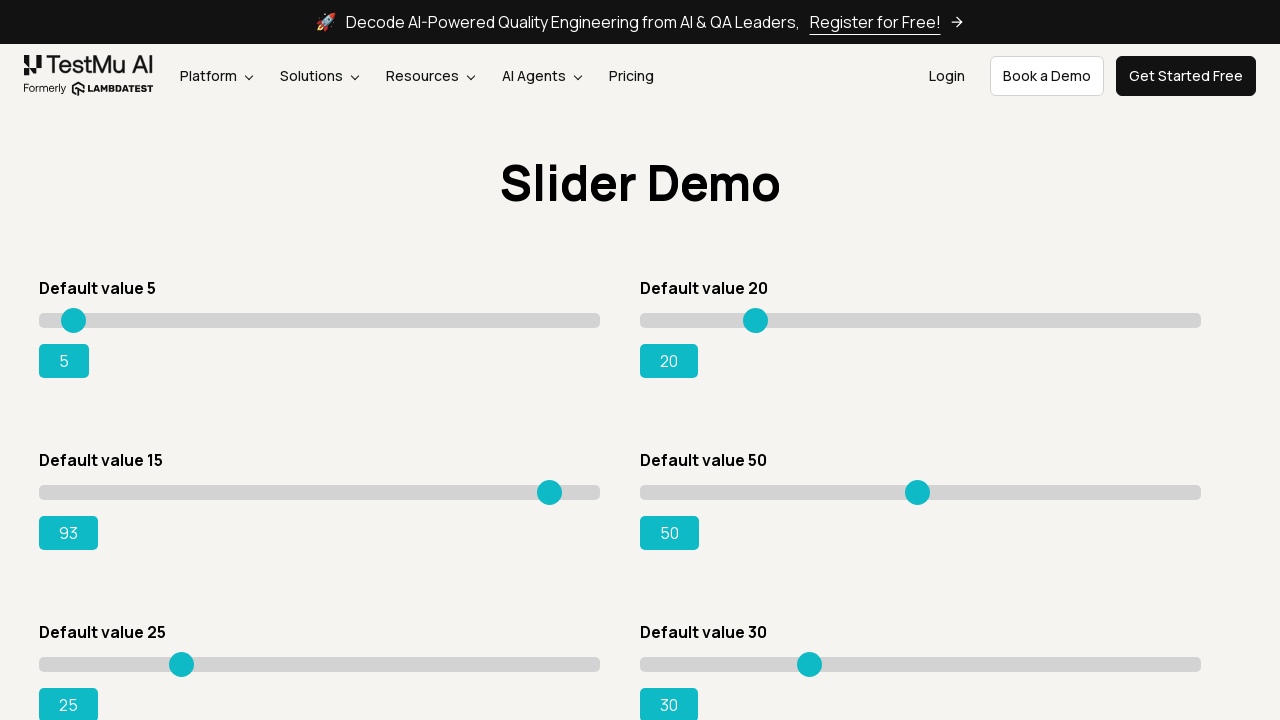

Pressed ArrowRight on slider (step 80/80) on xpath=//input[@type='range' and @value='15']
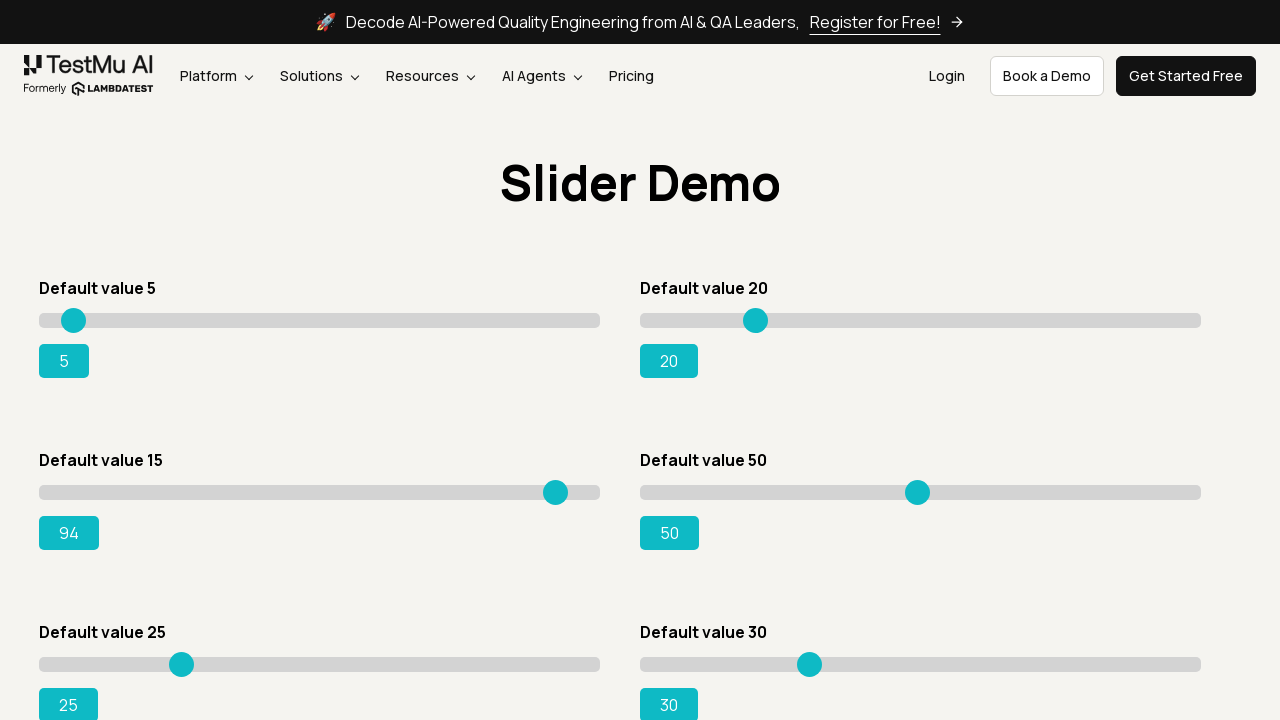

Verified slider final value 95 is displayed in output element
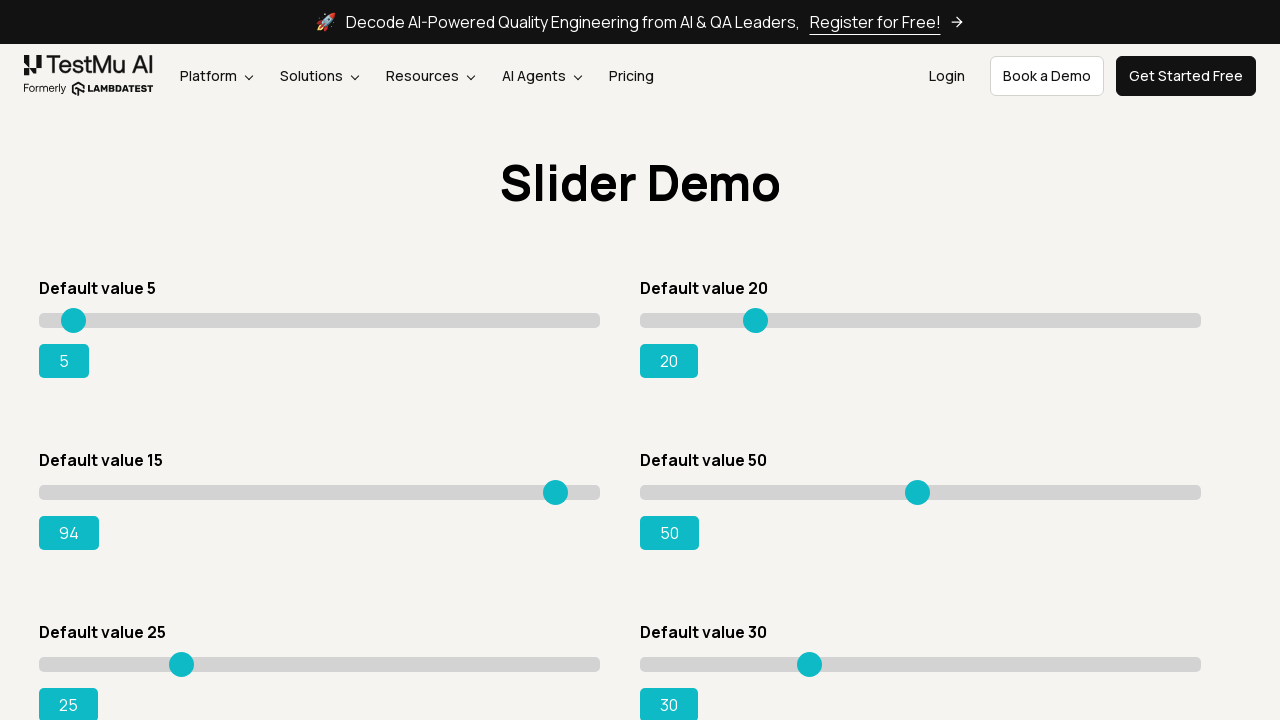

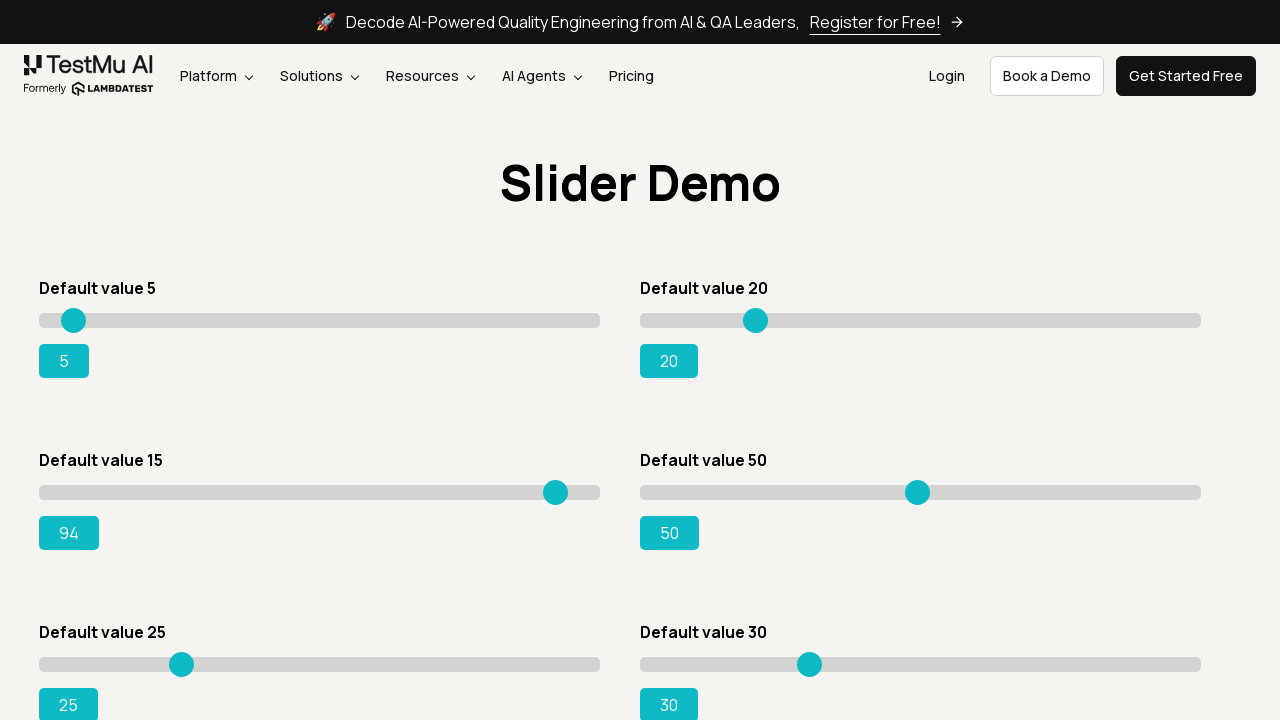